Plays the 2048 game by sending random arrow key inputs to move tiles, and clicks the retry button when the game is over to restart

Starting URL: https://gabrielecirulli.github.io/2048/

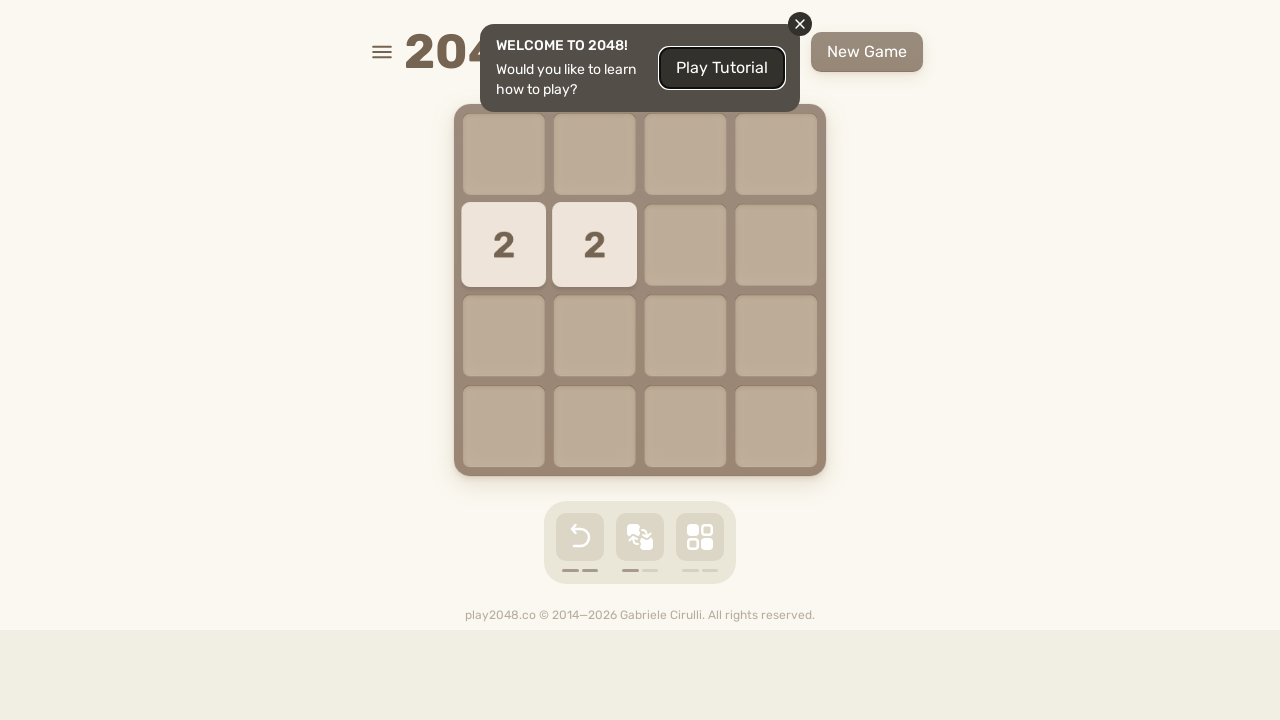

Checked if game is over
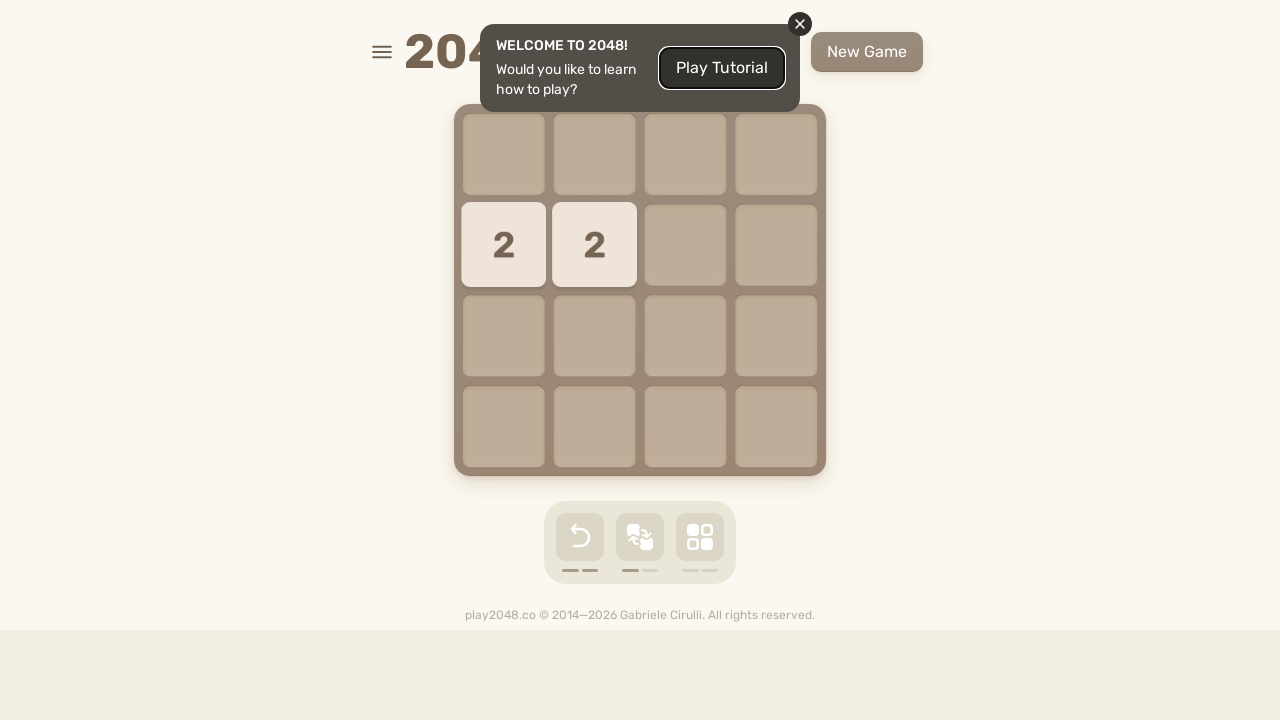

Pressed ArrowDown key to move tiles down
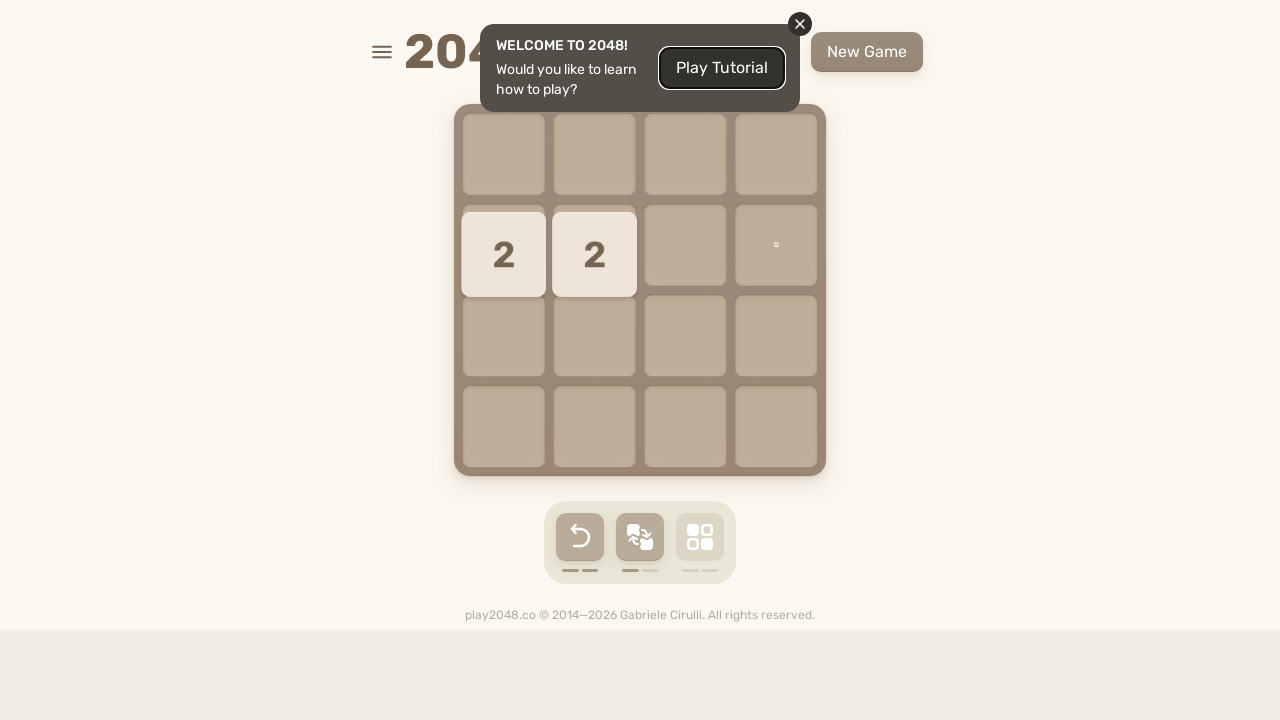

Waited 100ms for tile animation to complete
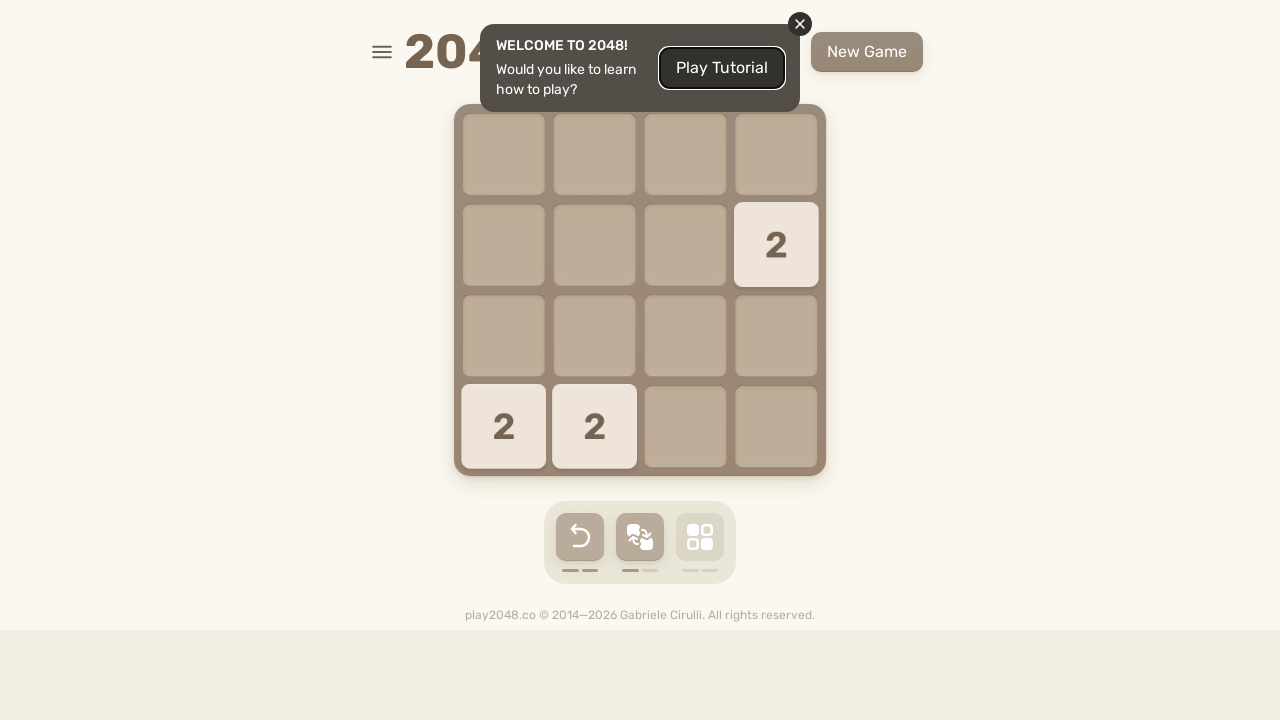

Checked if game is over
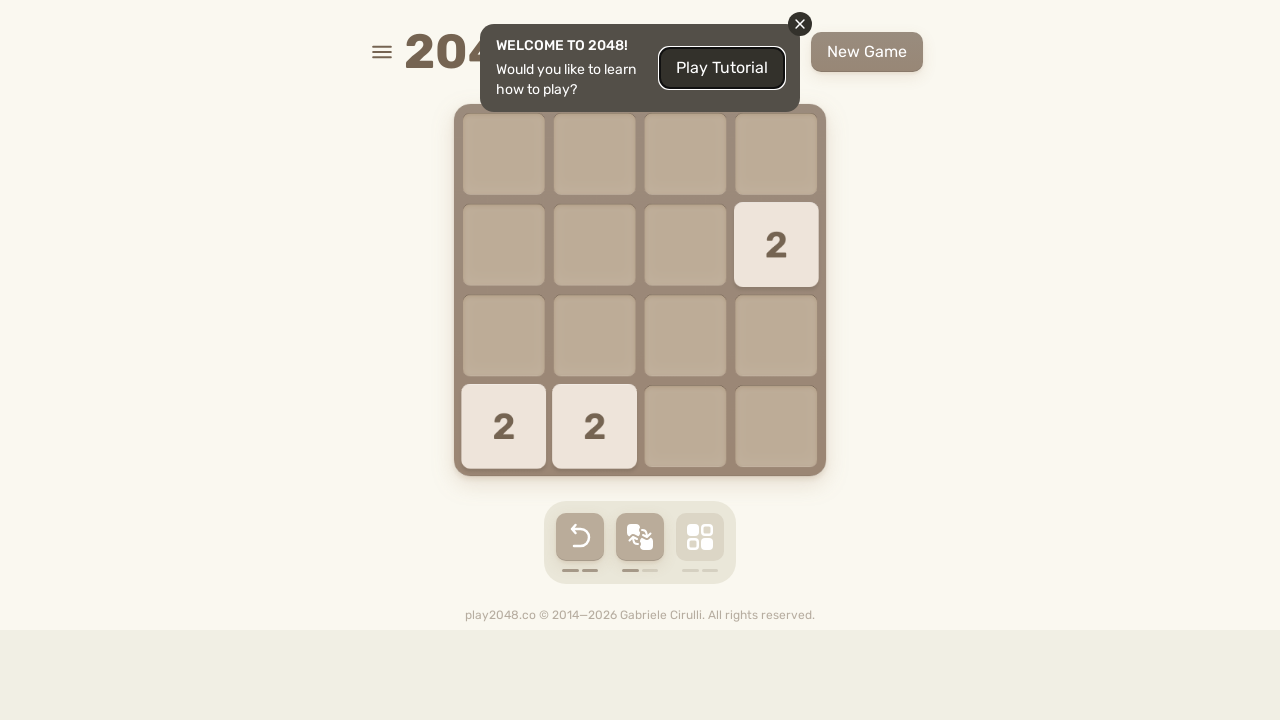

Pressed ArrowRight key to move tiles right
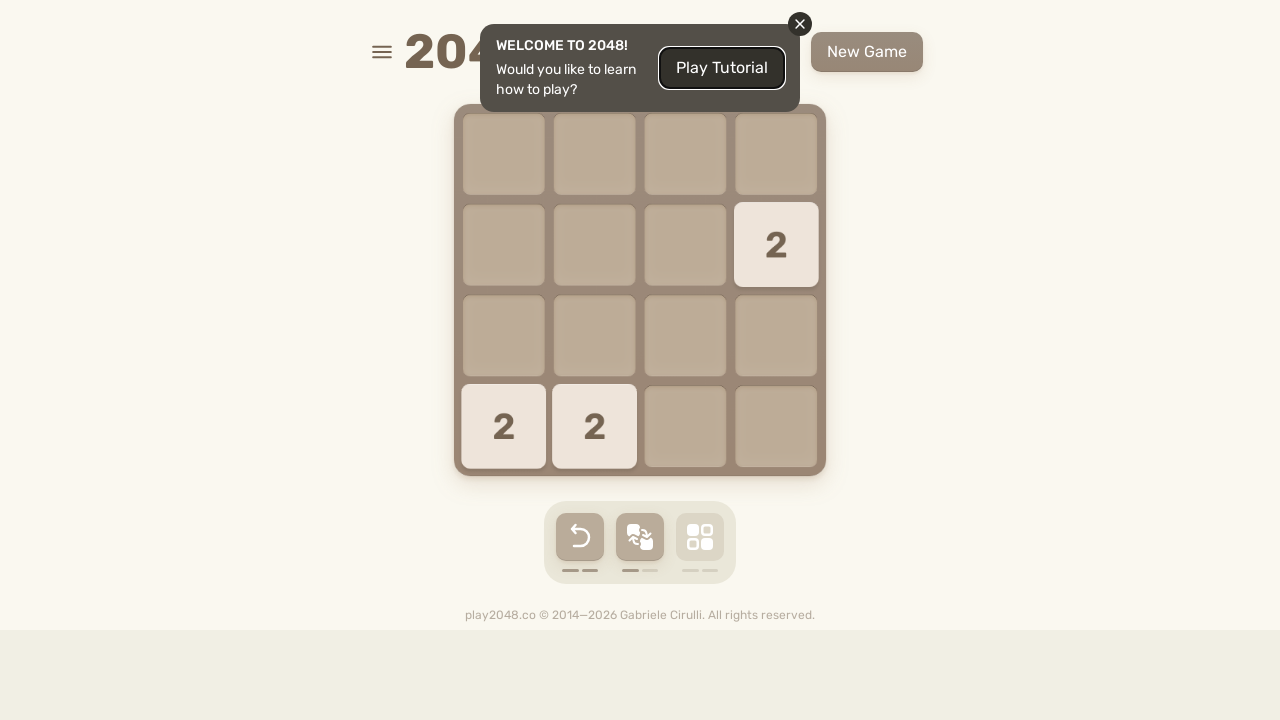

Waited 100ms for tile animation to complete
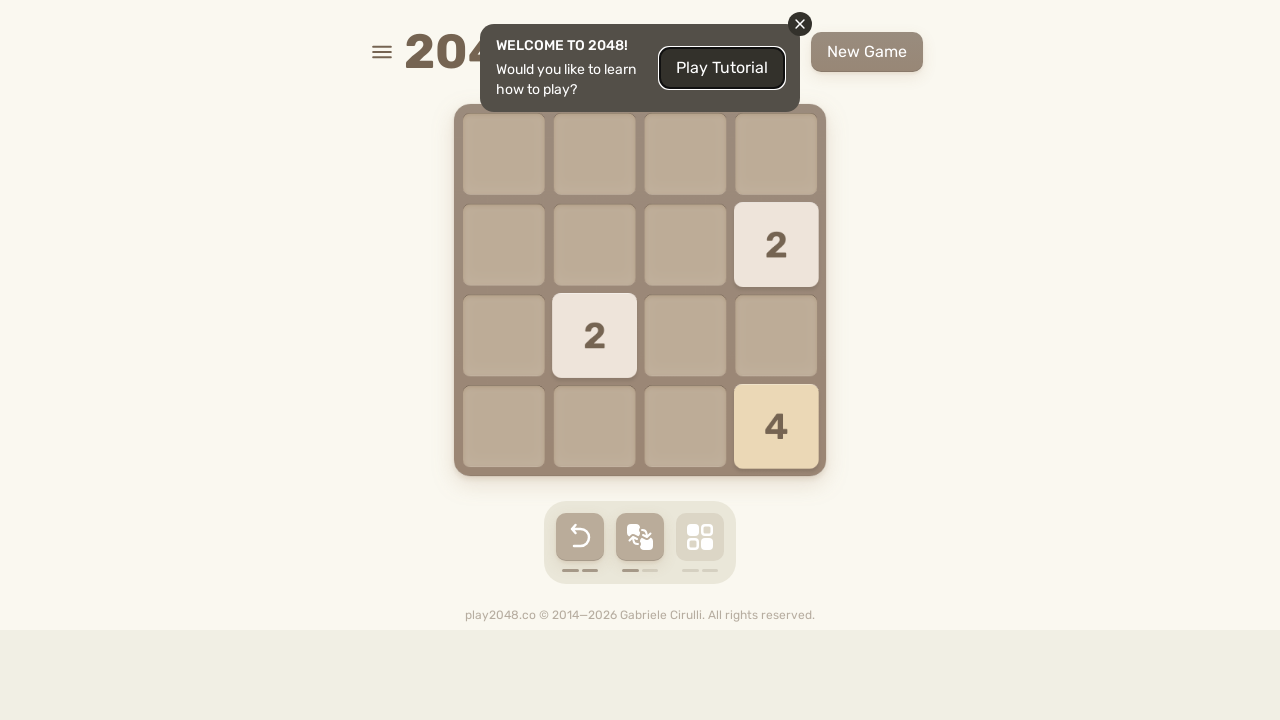

Checked if game is over
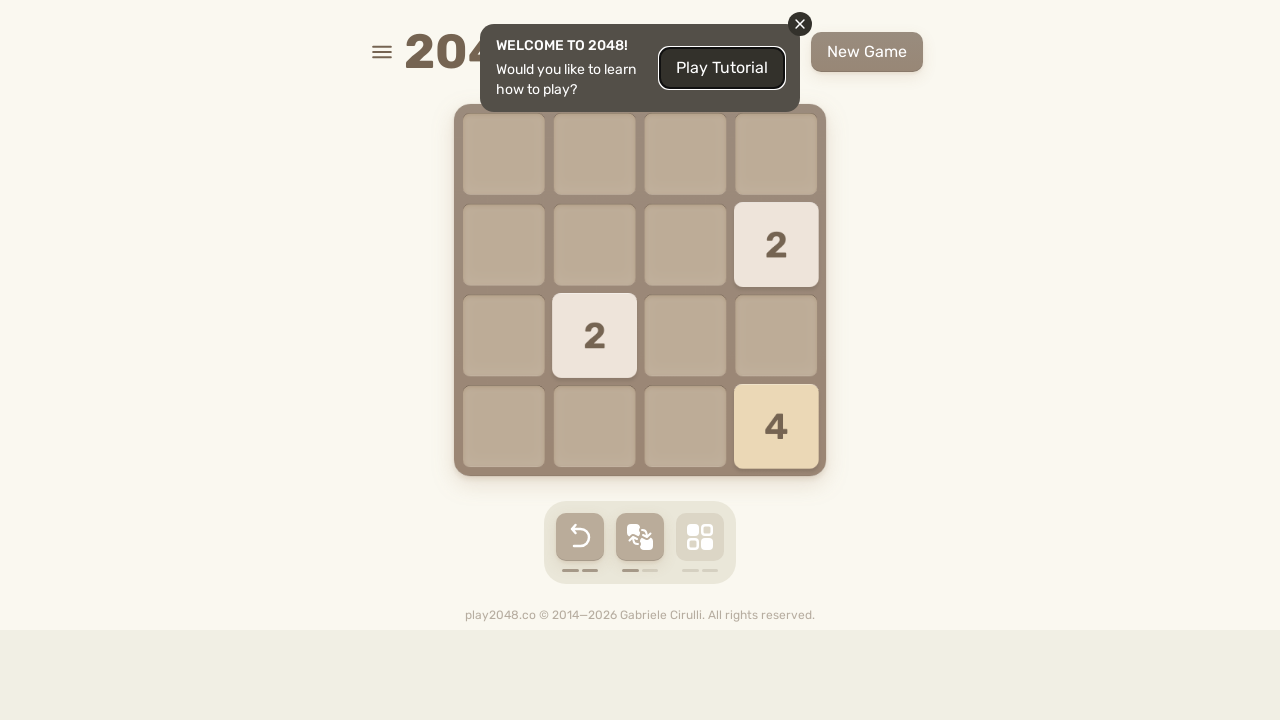

Pressed ArrowUp key to move tiles up
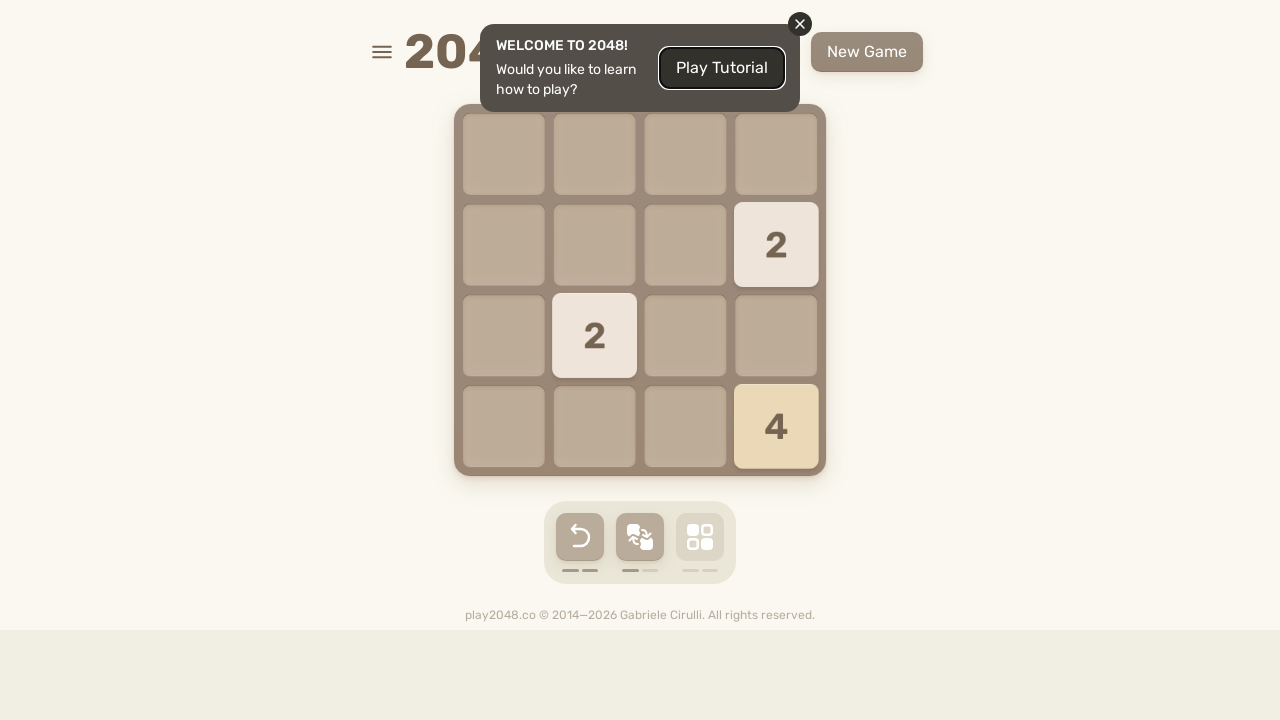

Waited 100ms for tile animation to complete
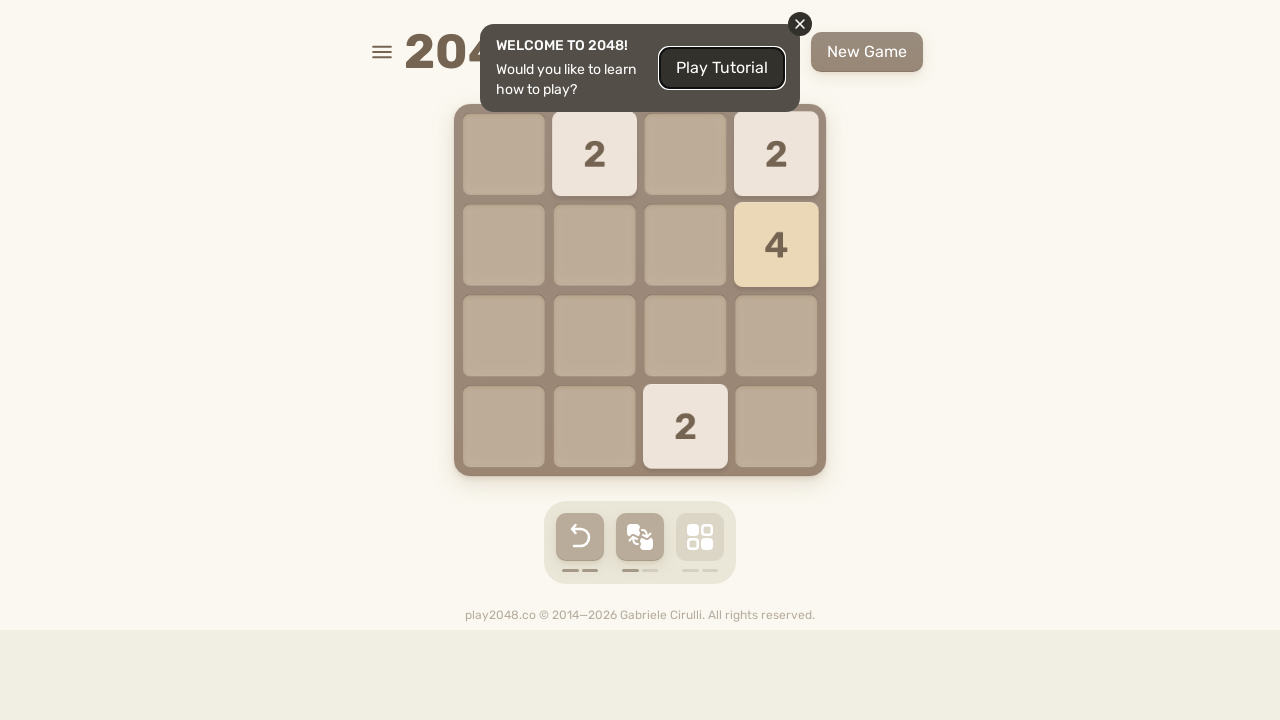

Checked if game is over
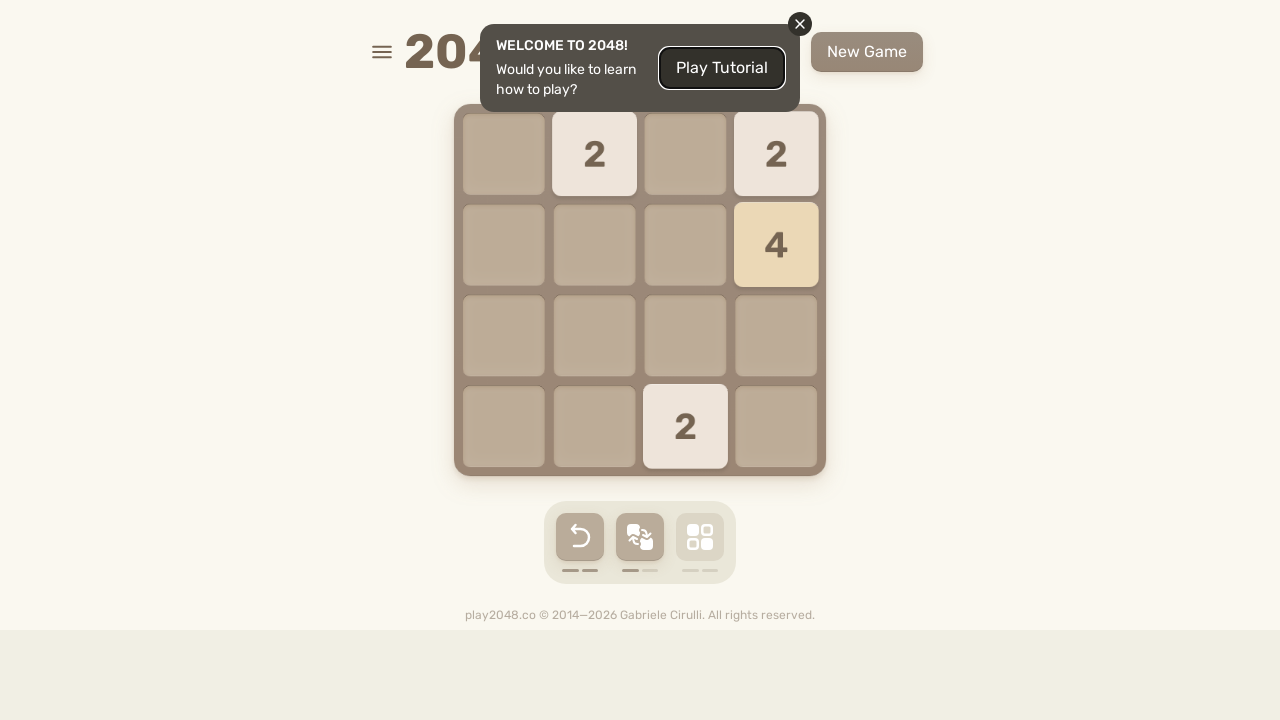

Pressed ArrowDown key to move tiles down
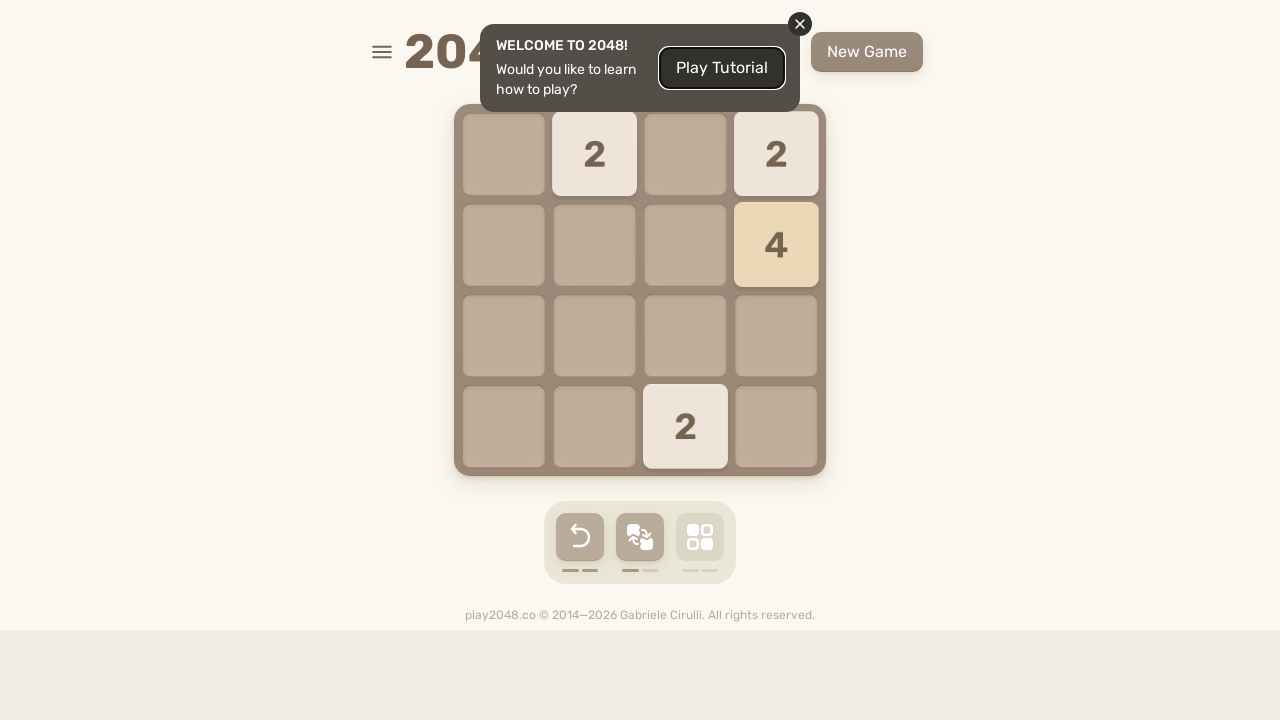

Waited 100ms for tile animation to complete
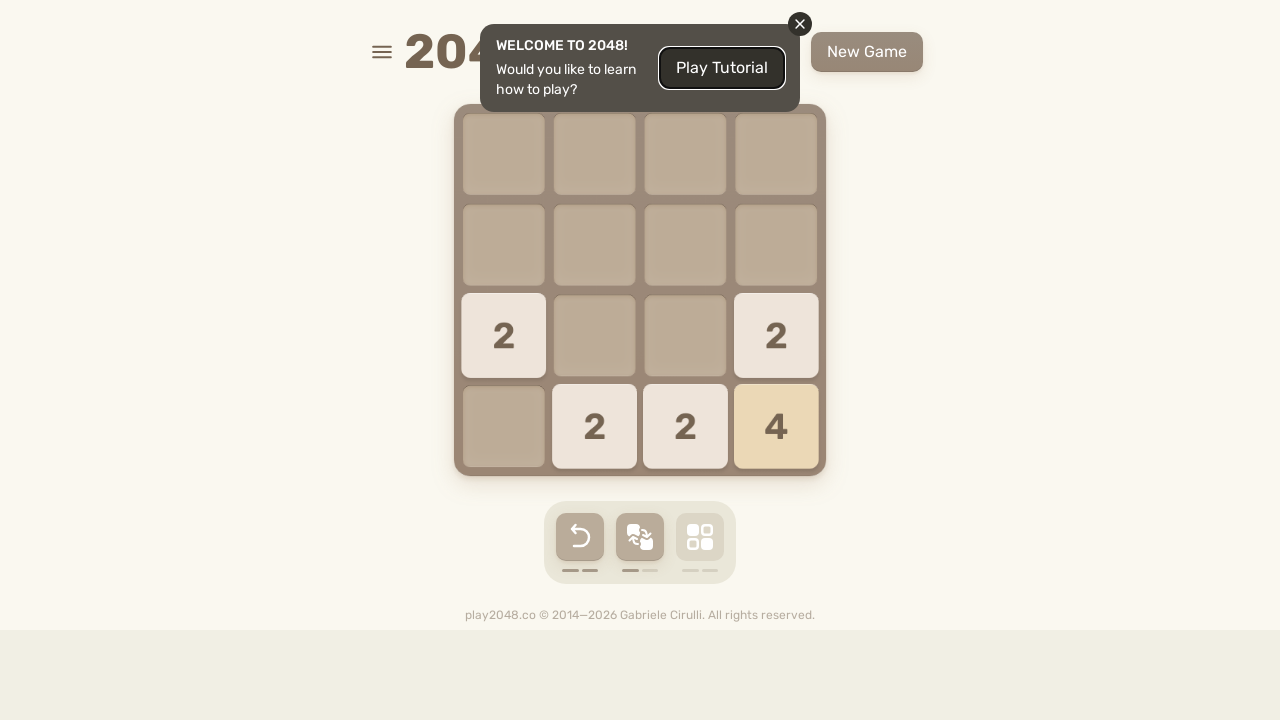

Checked if game is over
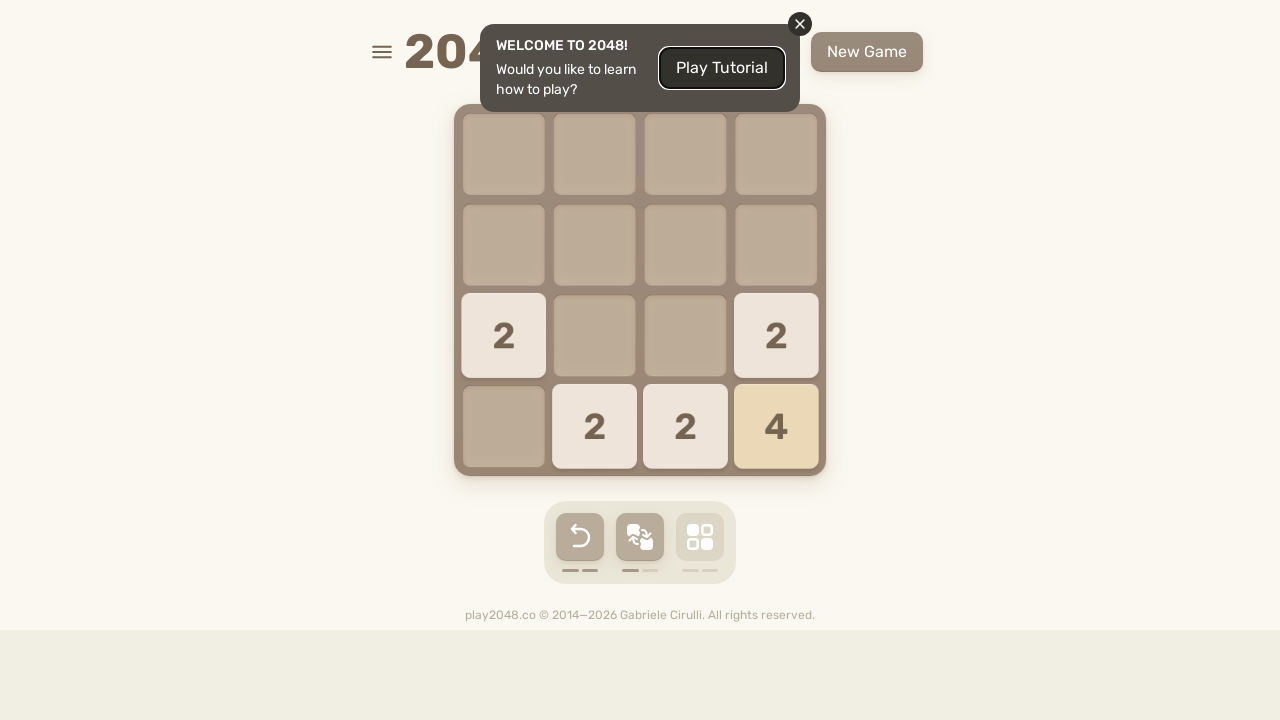

Pressed ArrowDown key to move tiles down
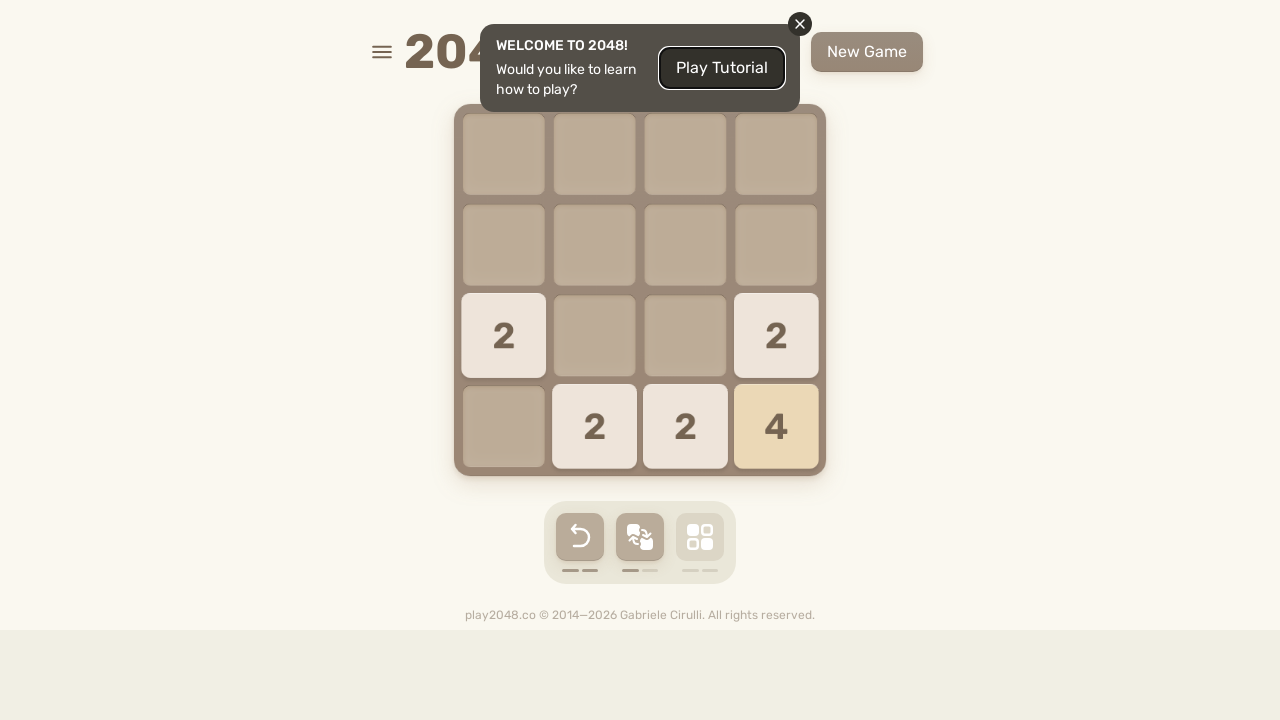

Waited 100ms for tile animation to complete
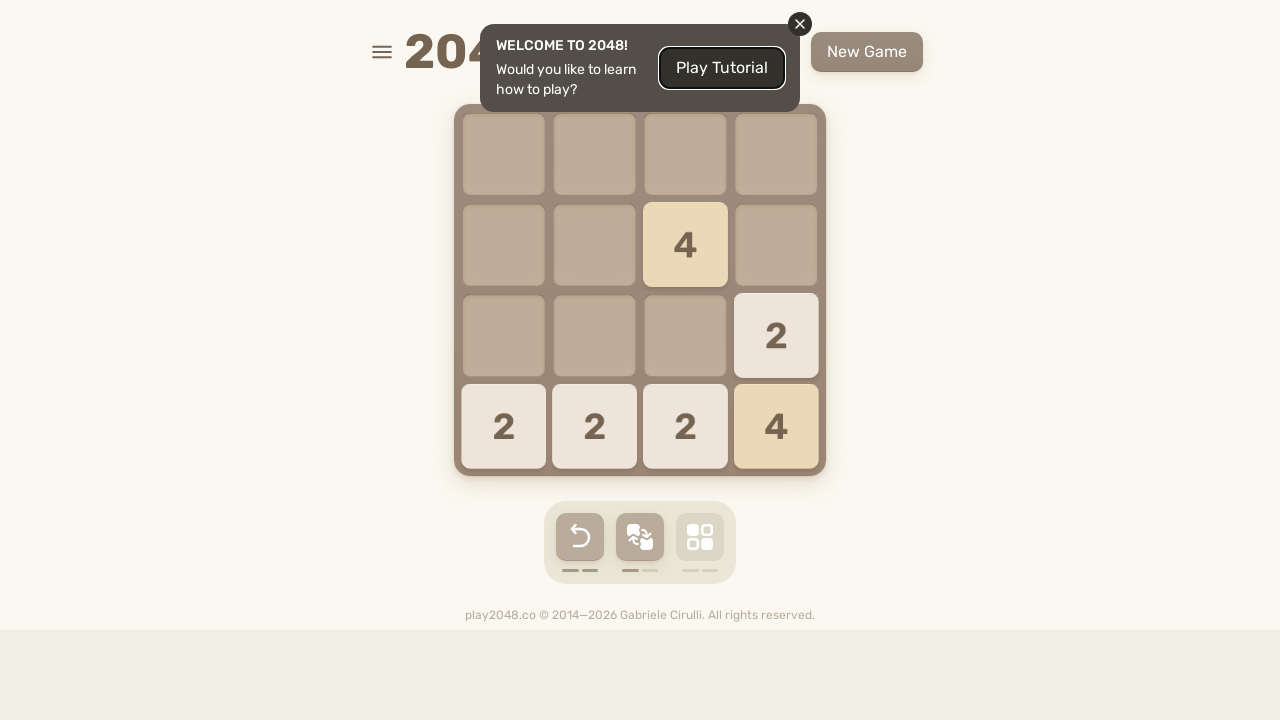

Checked if game is over
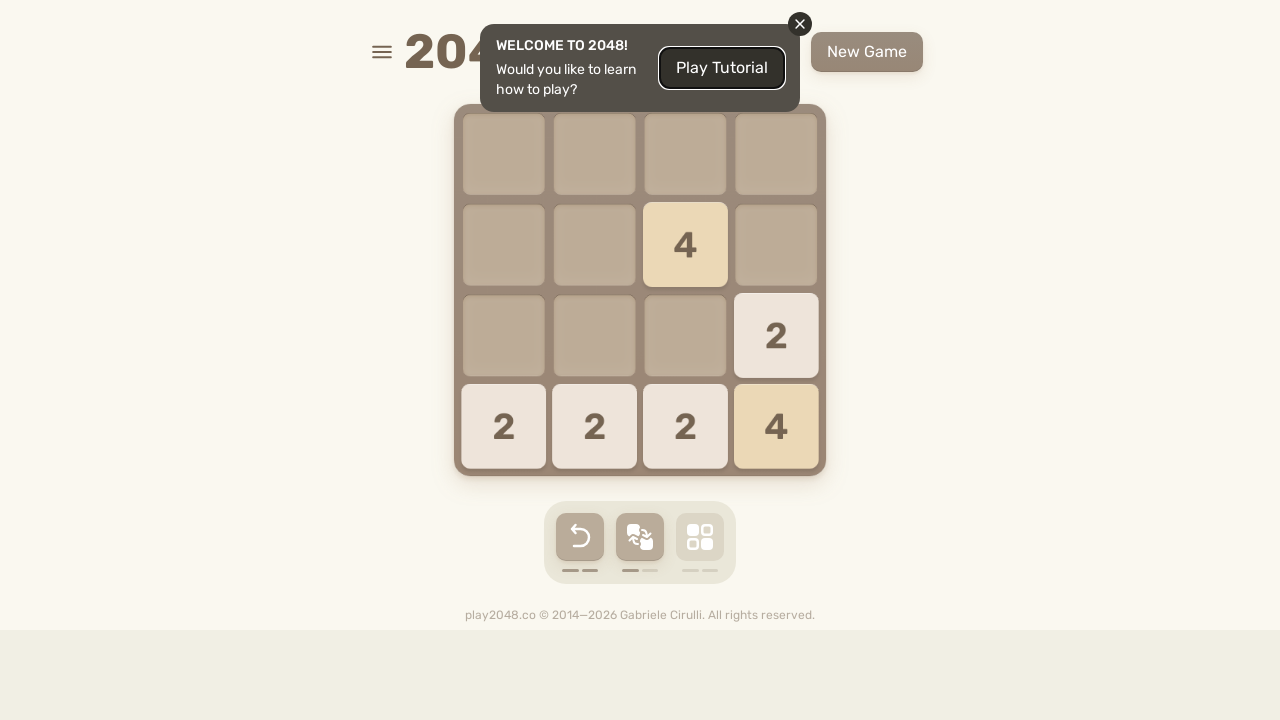

Pressed ArrowDown key to move tiles down
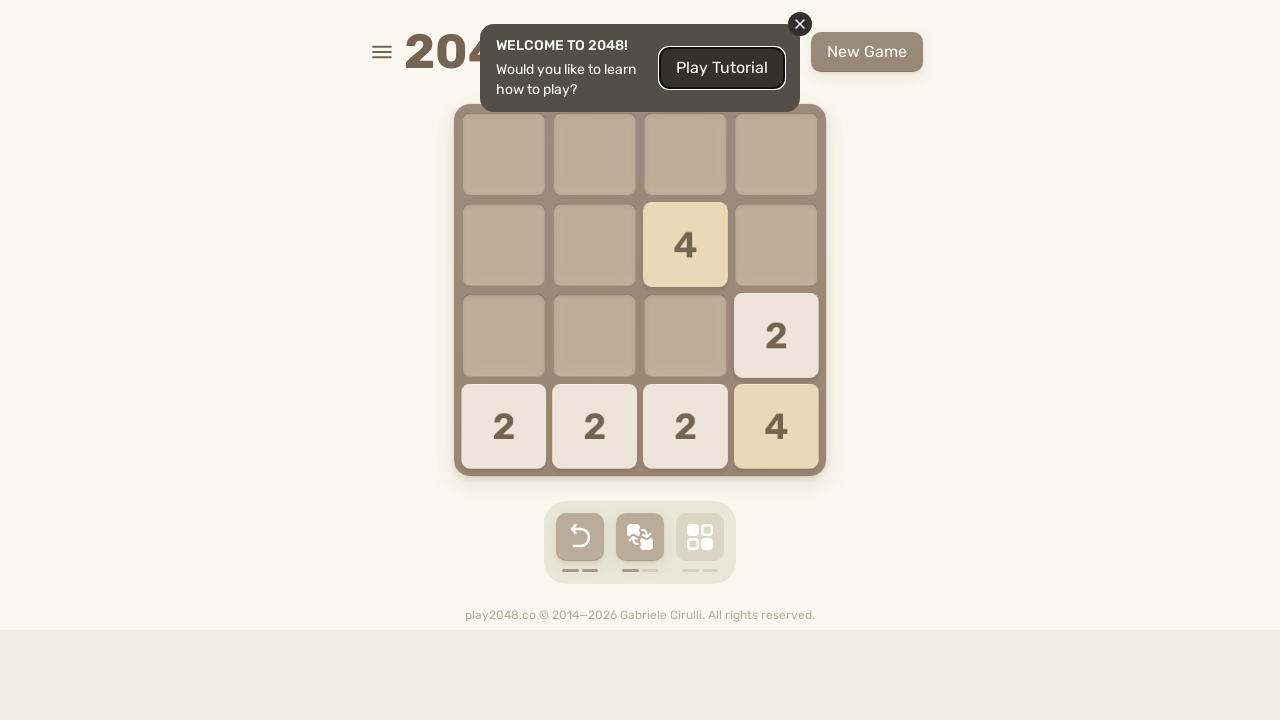

Waited 100ms for tile animation to complete
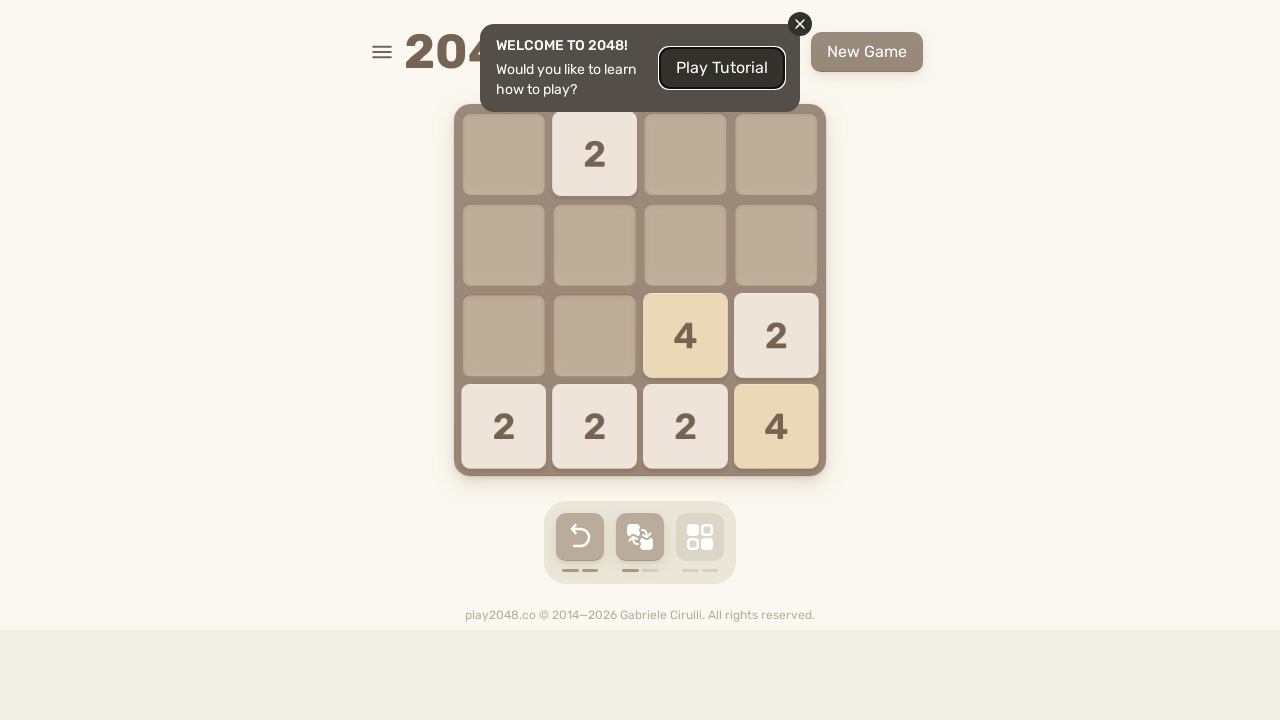

Checked if game is over
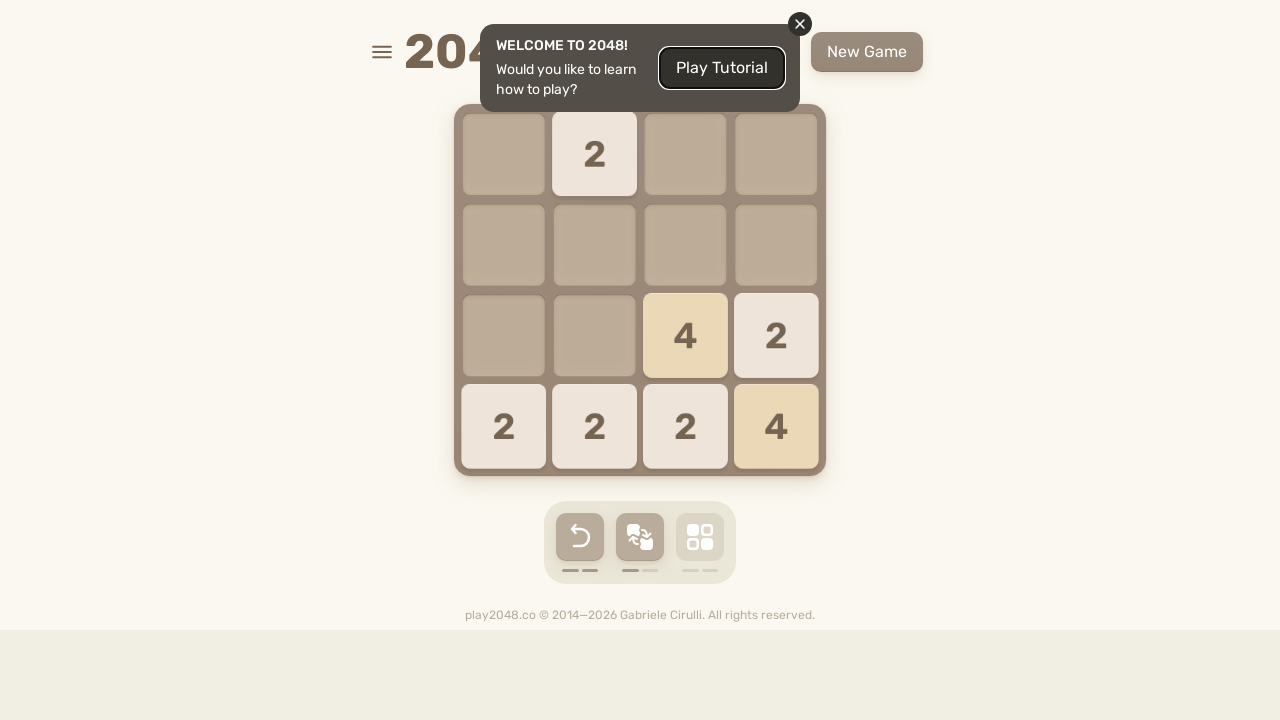

Pressed ArrowLeft key to move tiles left
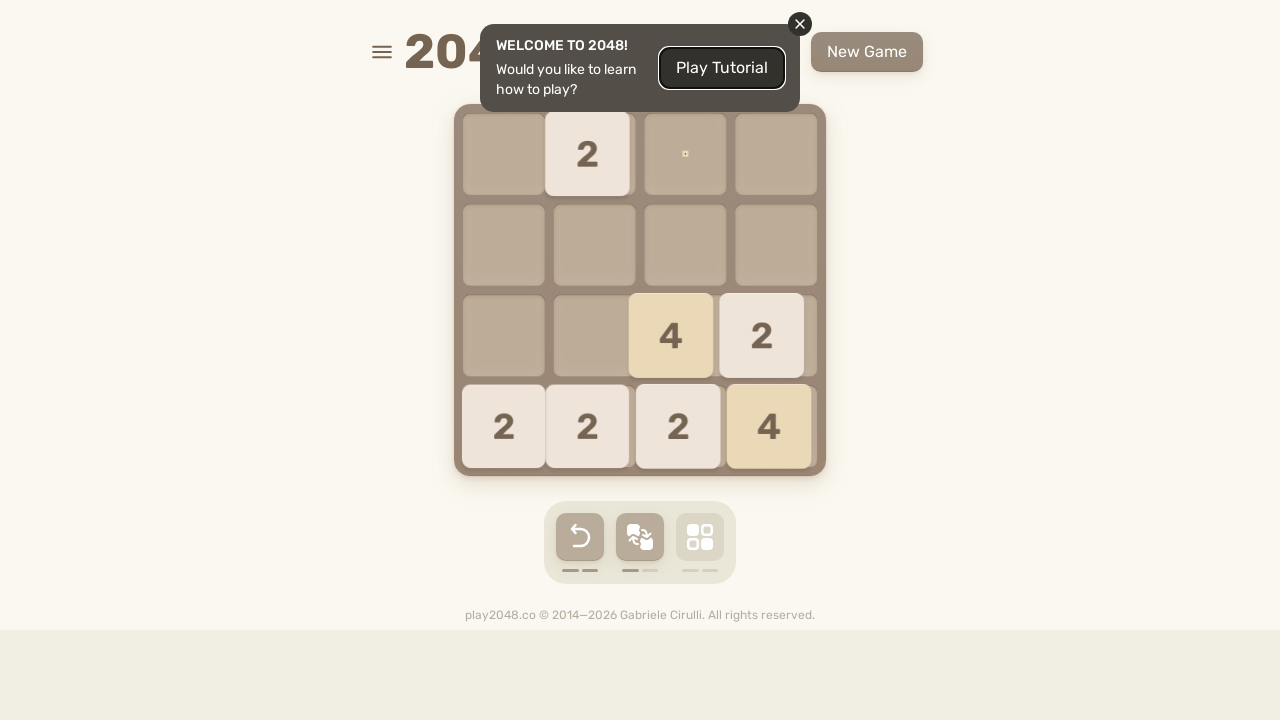

Waited 100ms for tile animation to complete
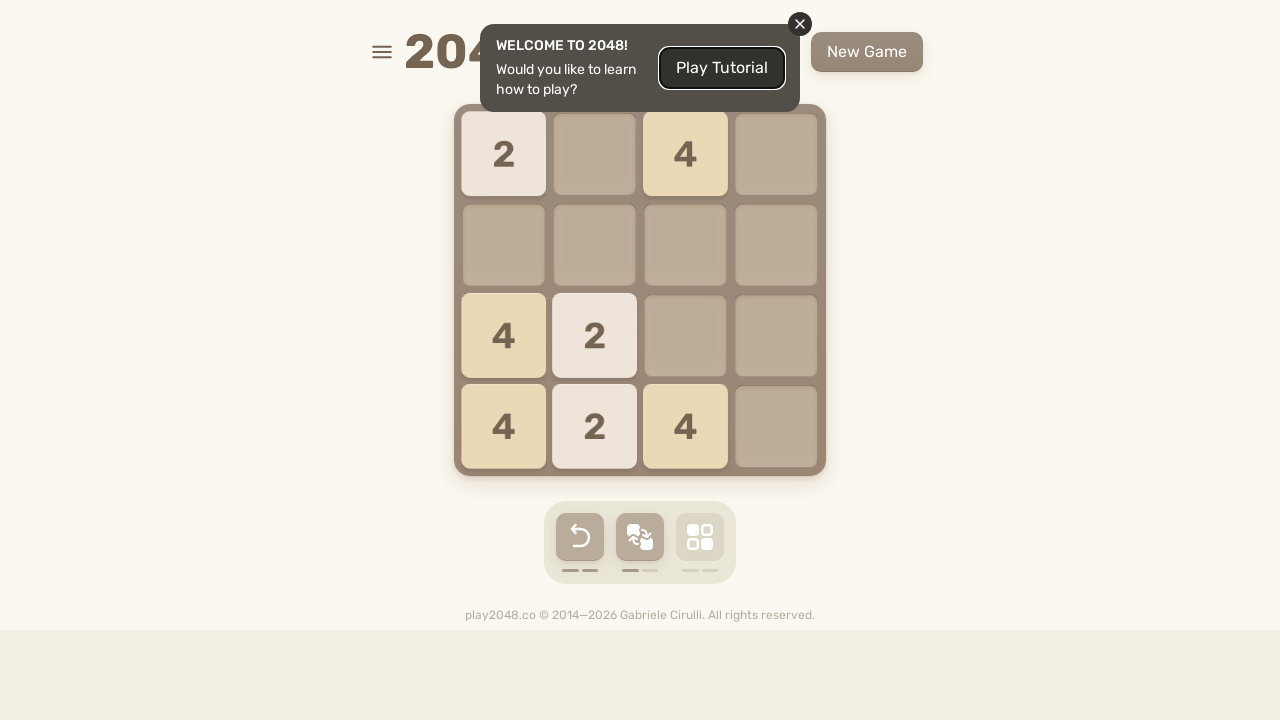

Checked if game is over
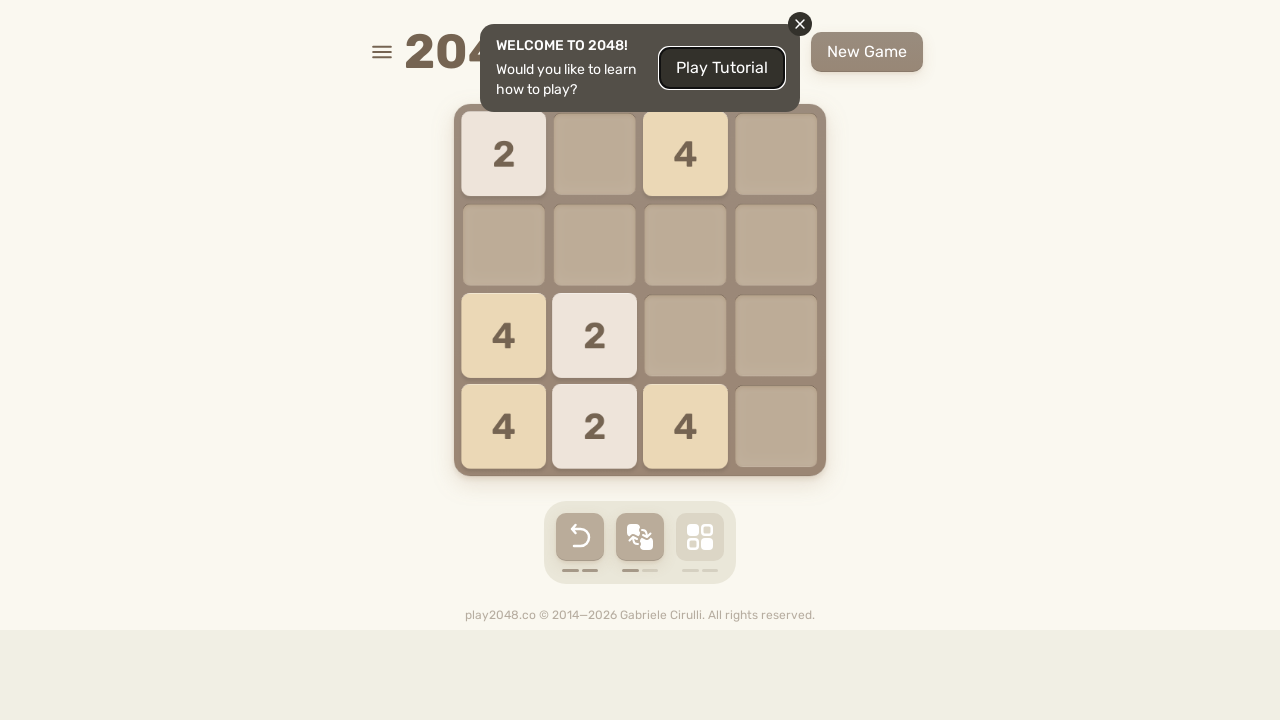

Pressed ArrowUp key to move tiles up
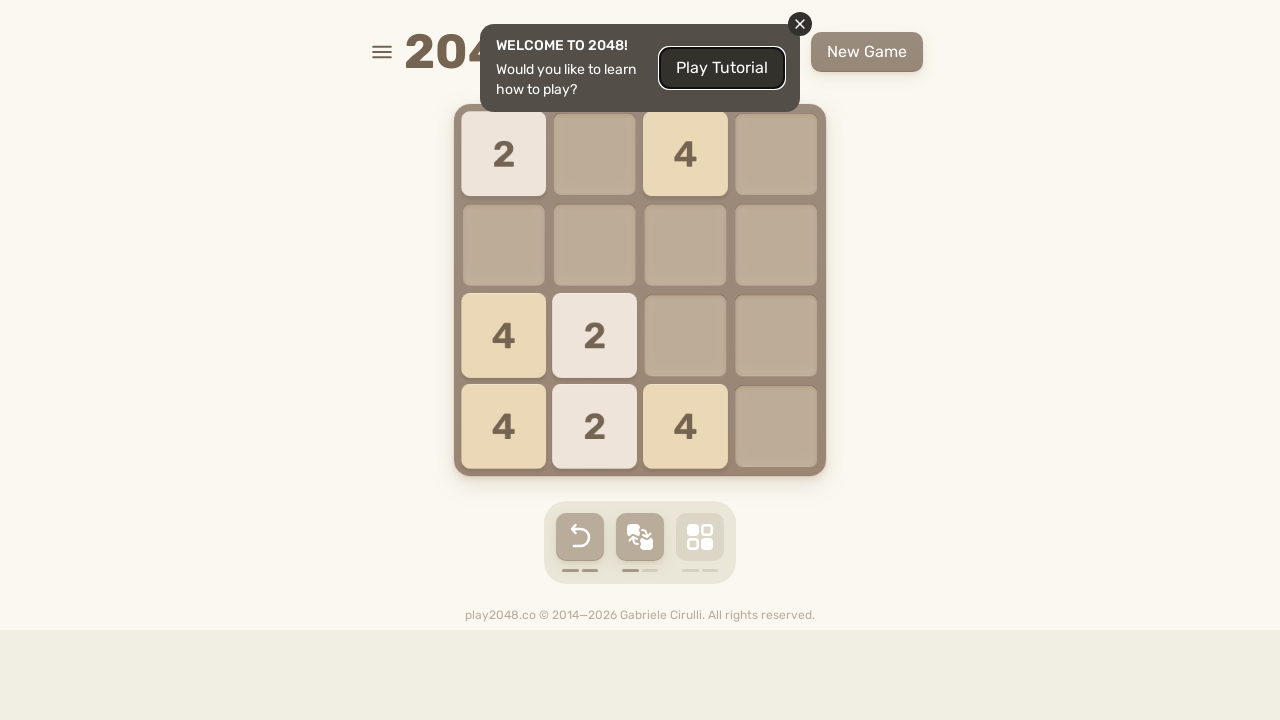

Waited 100ms for tile animation to complete
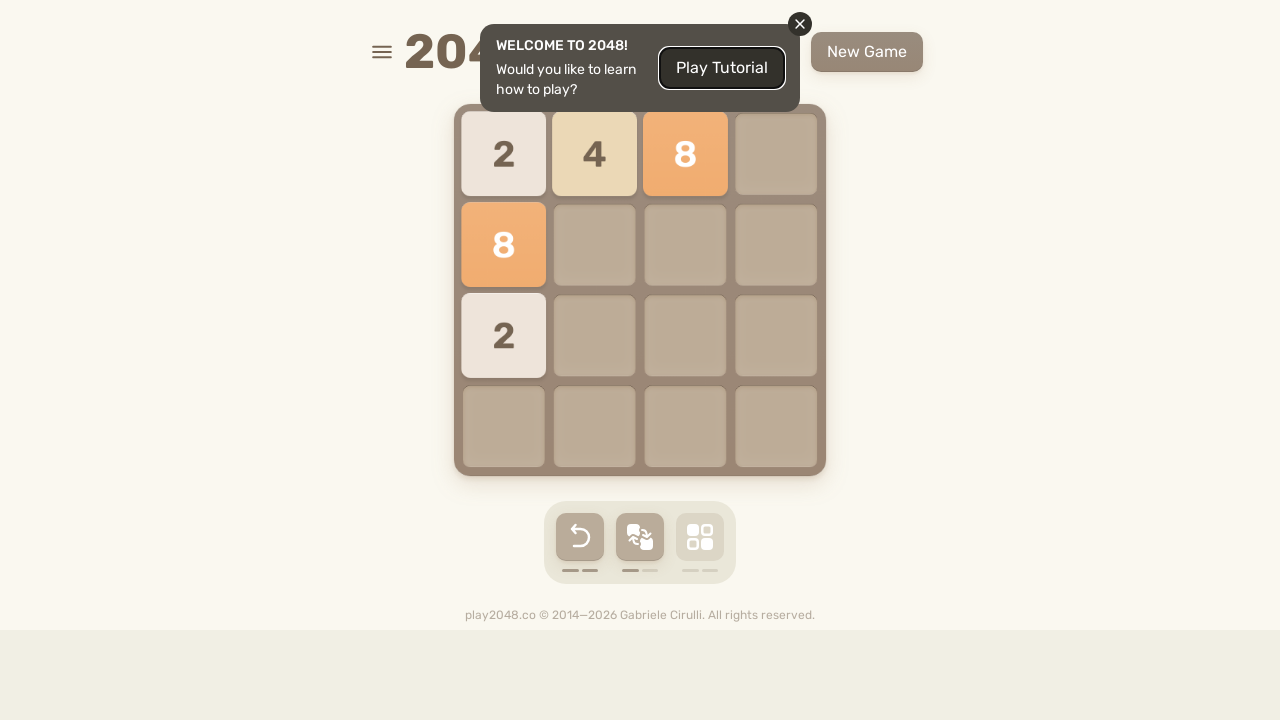

Checked if game is over
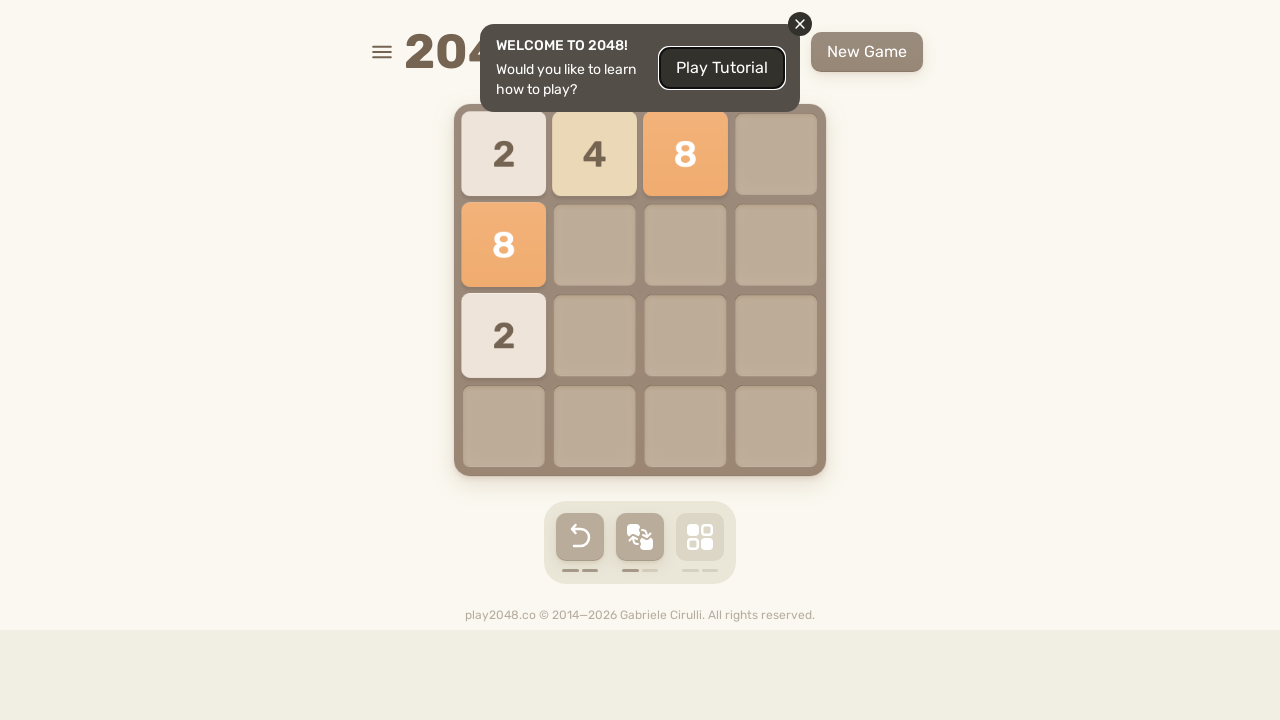

Pressed ArrowRight key to move tiles right
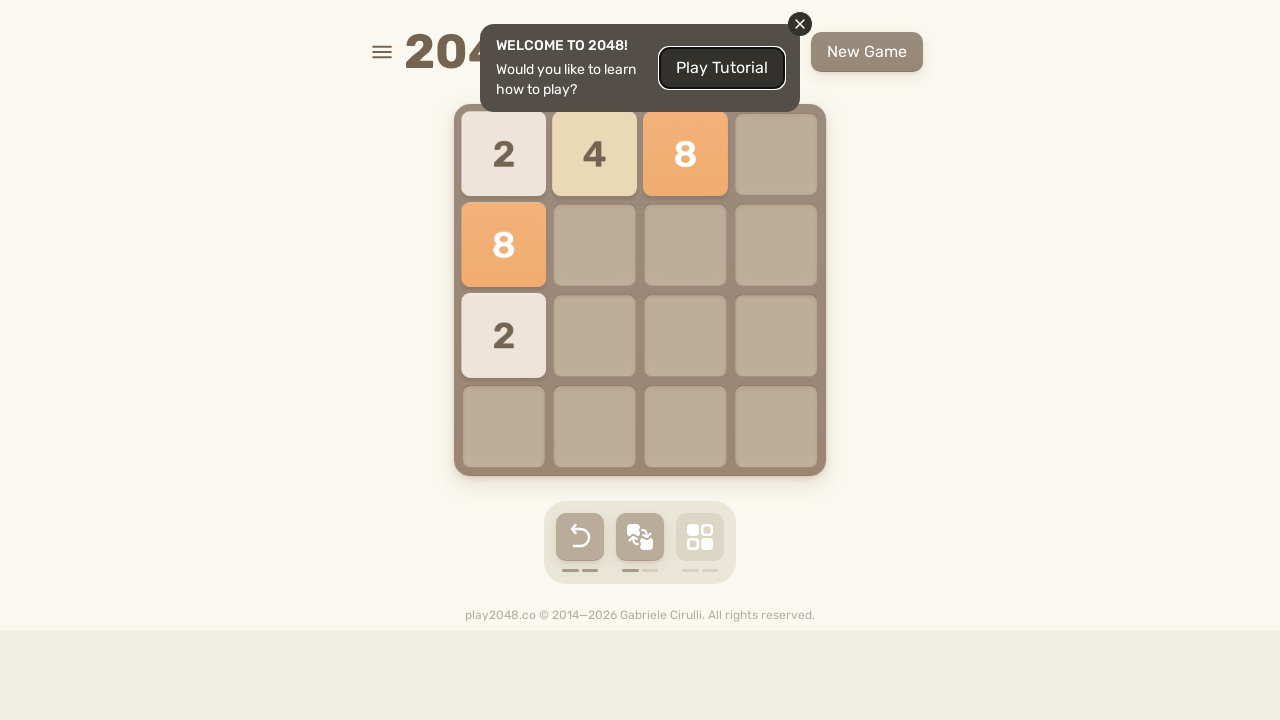

Waited 100ms for tile animation to complete
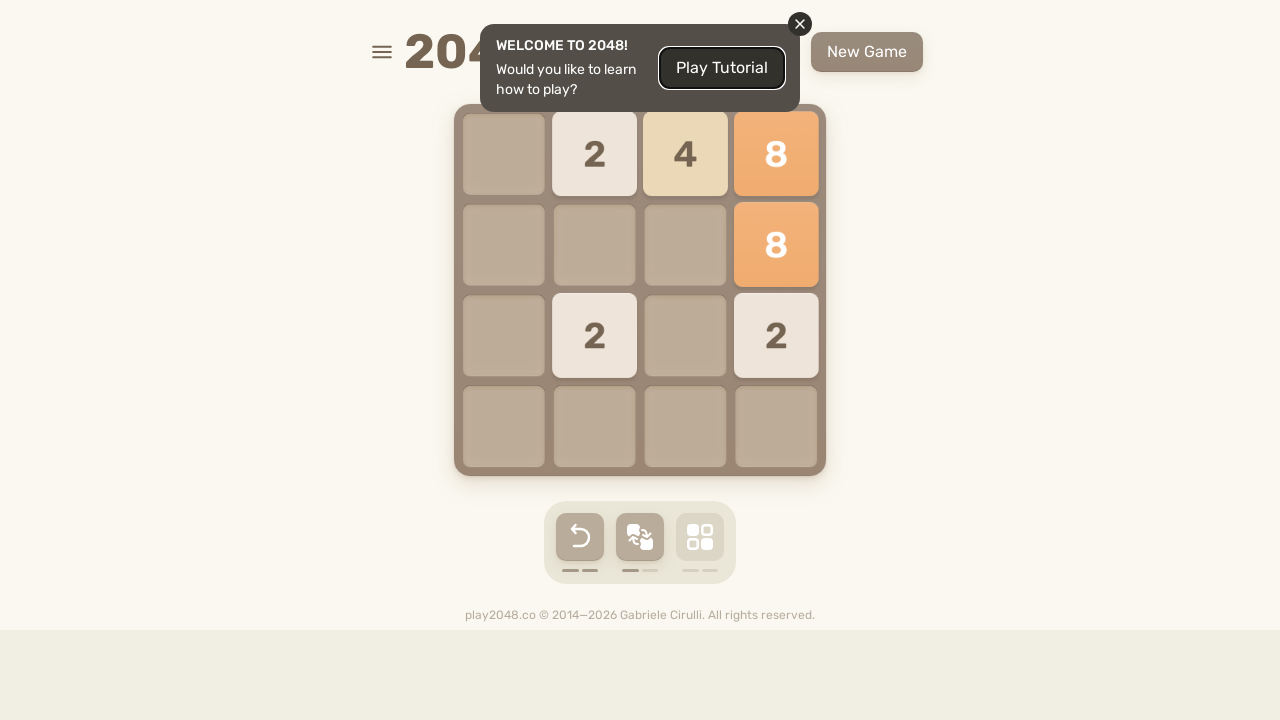

Checked if game is over
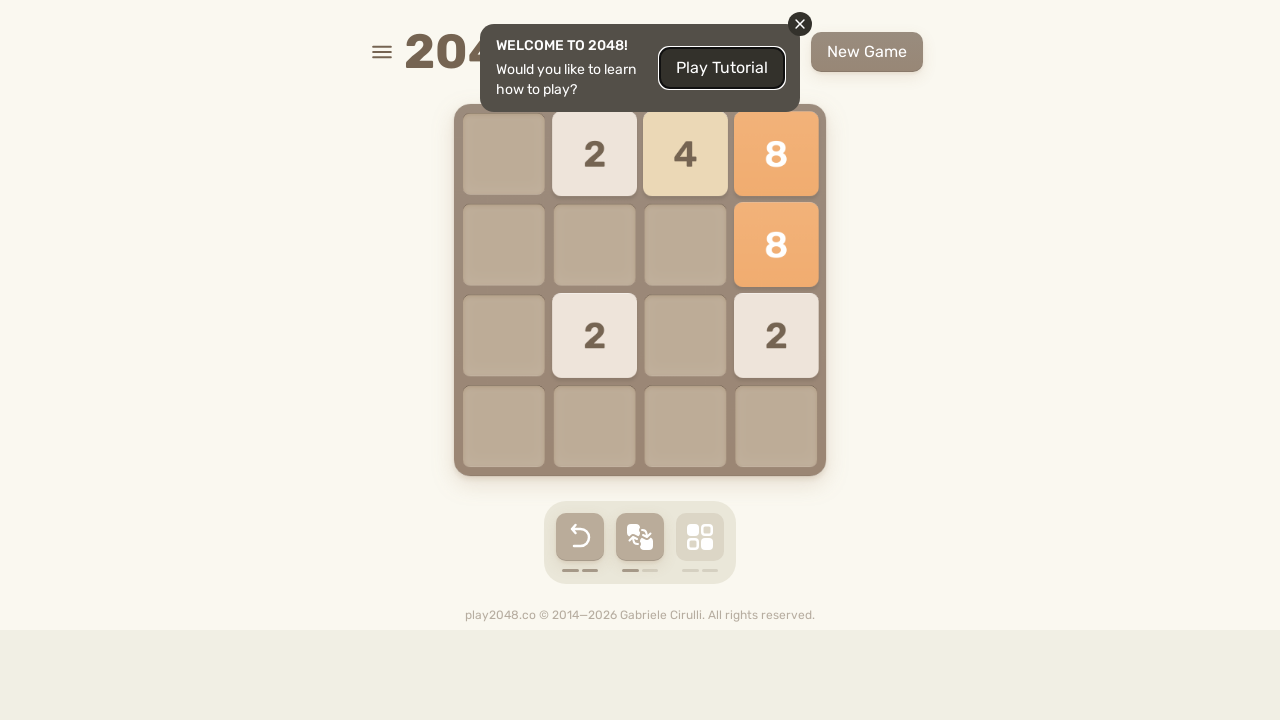

Pressed ArrowDown key to move tiles down
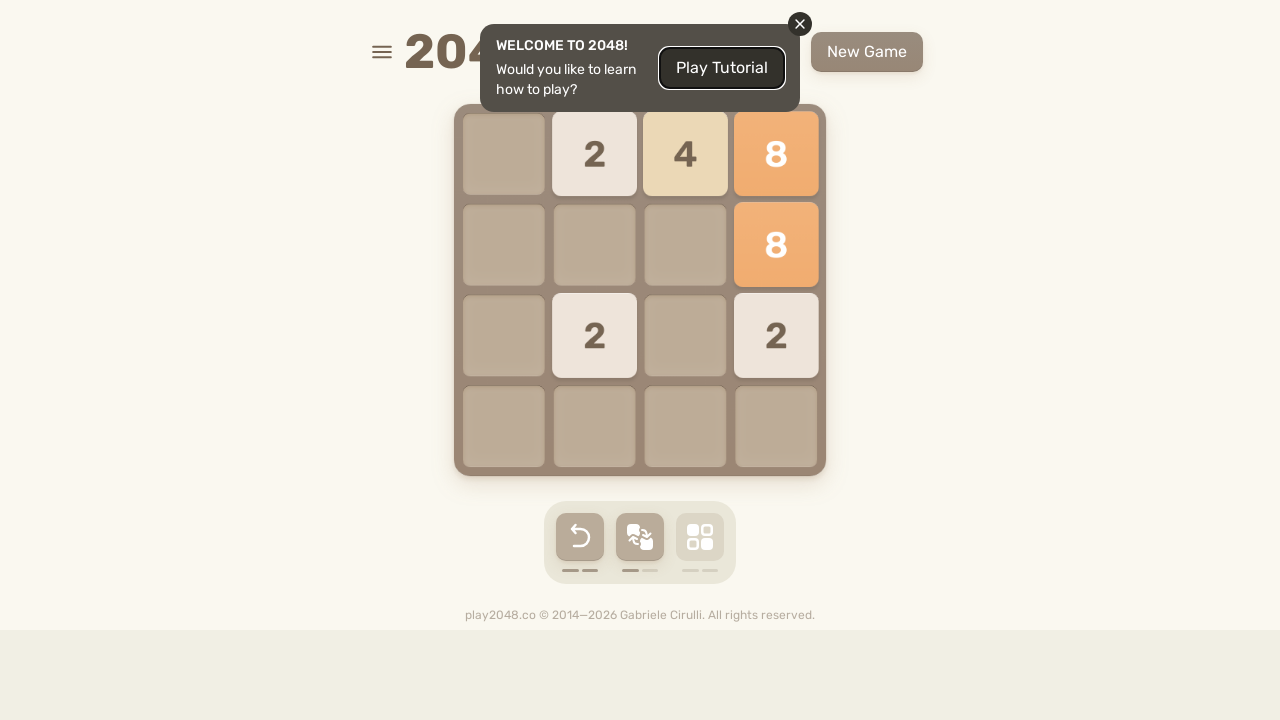

Waited 100ms for tile animation to complete
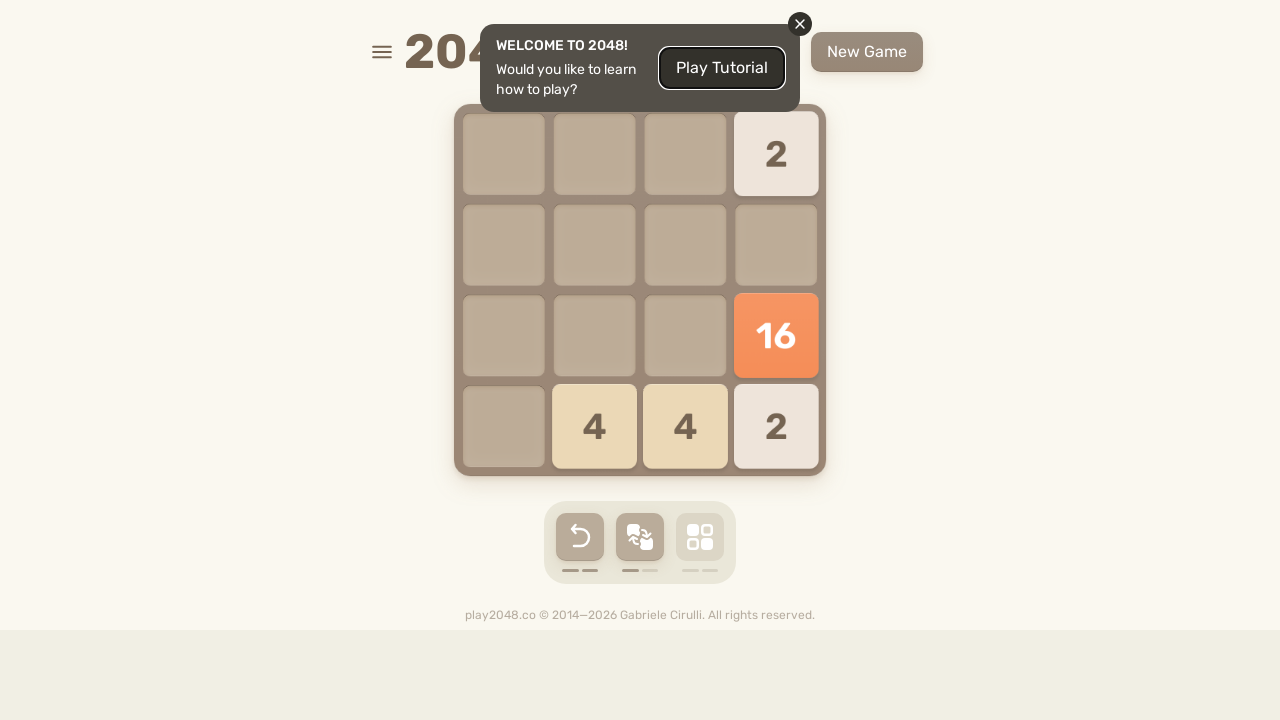

Checked if game is over
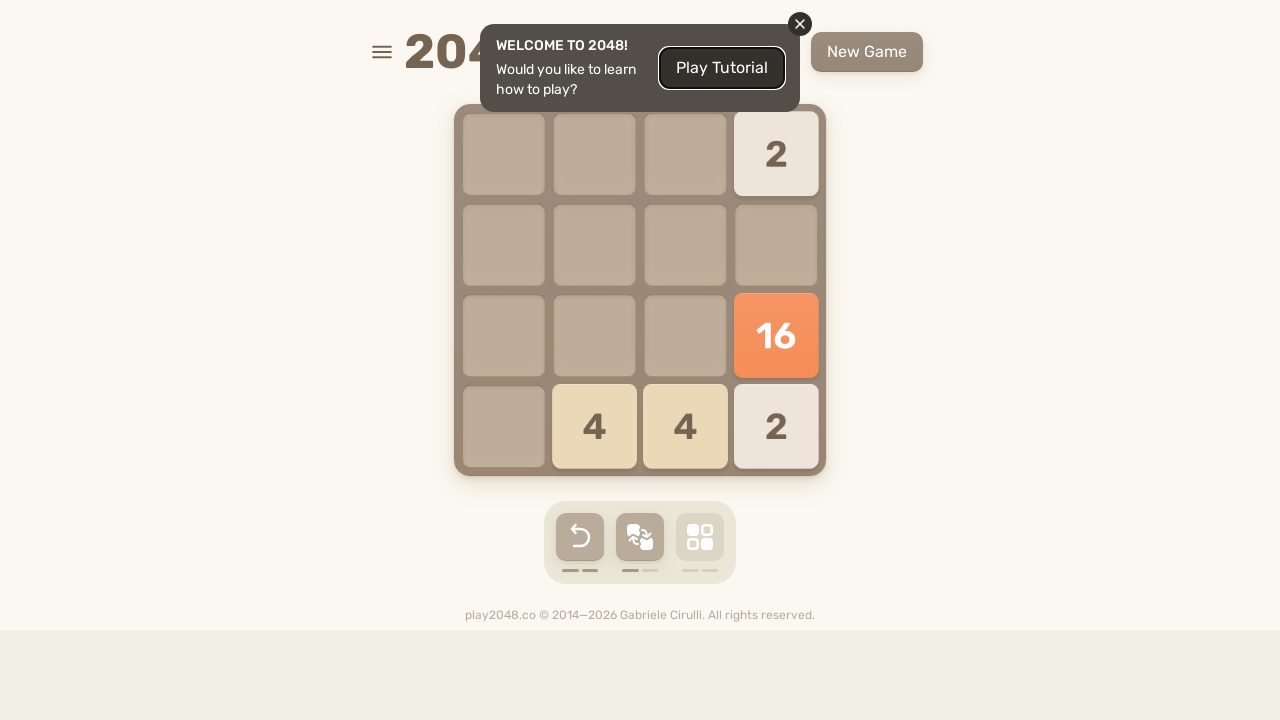

Pressed ArrowRight key to move tiles right
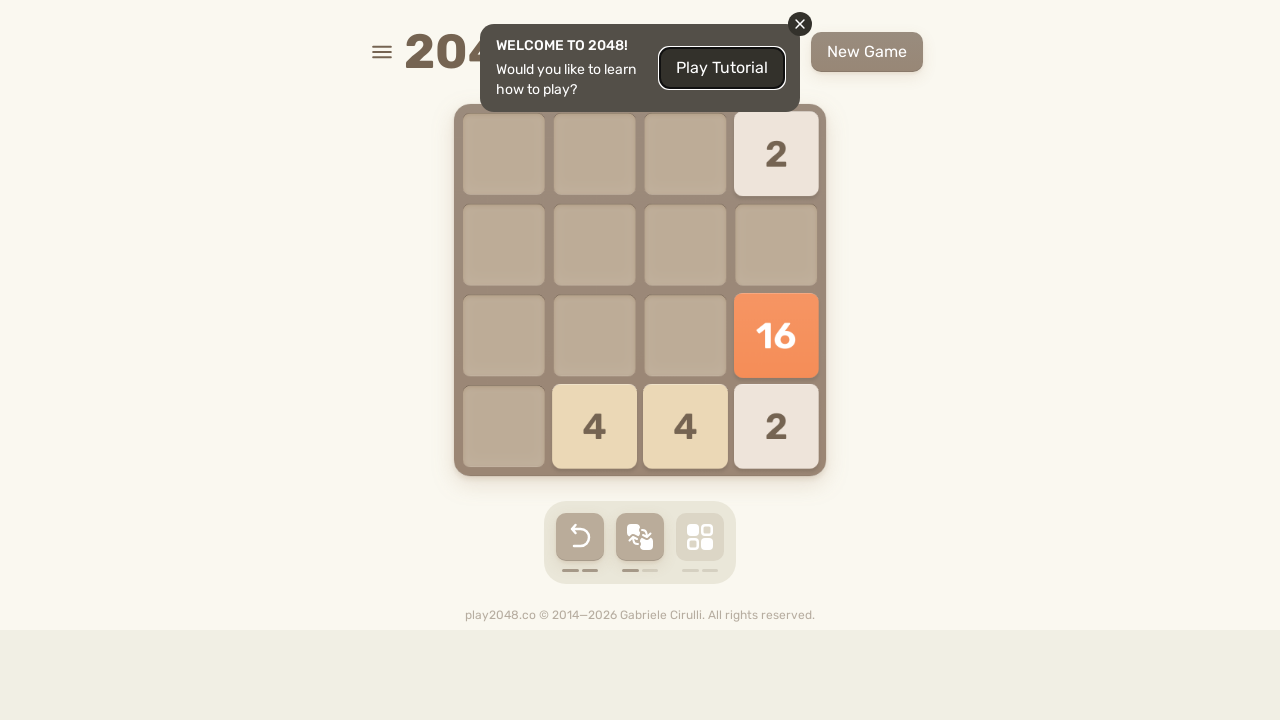

Waited 100ms for tile animation to complete
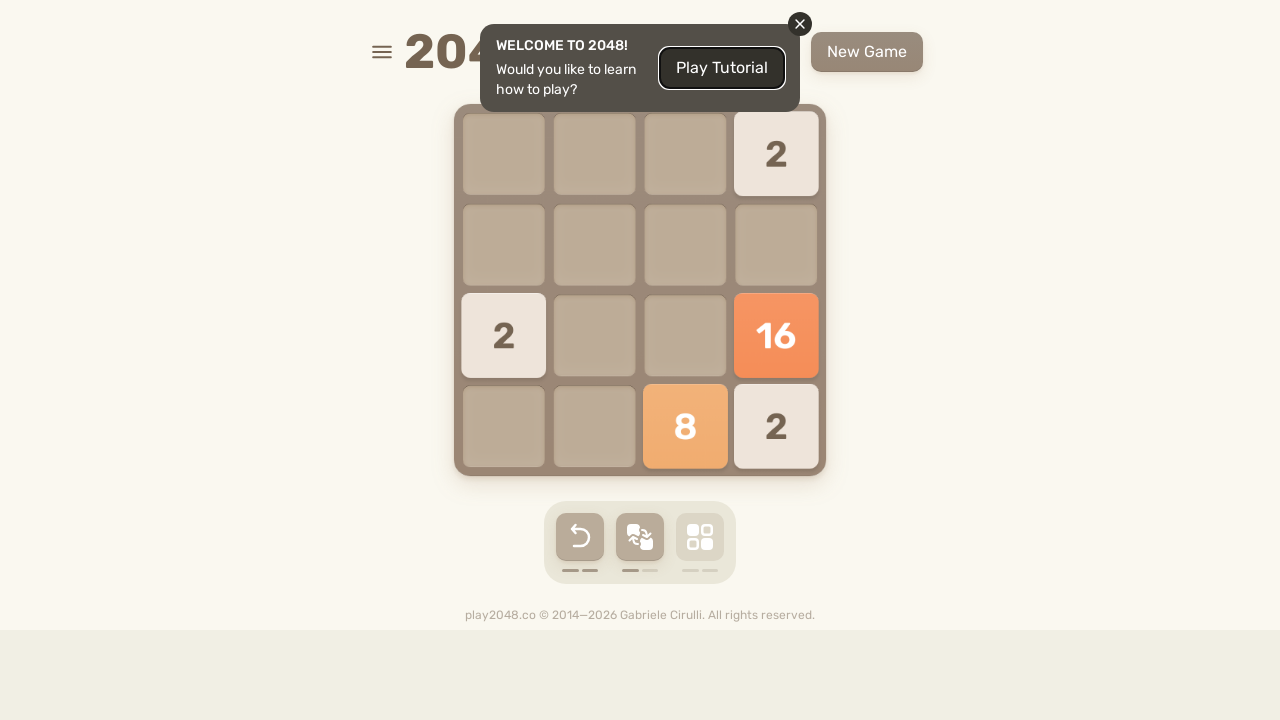

Checked if game is over
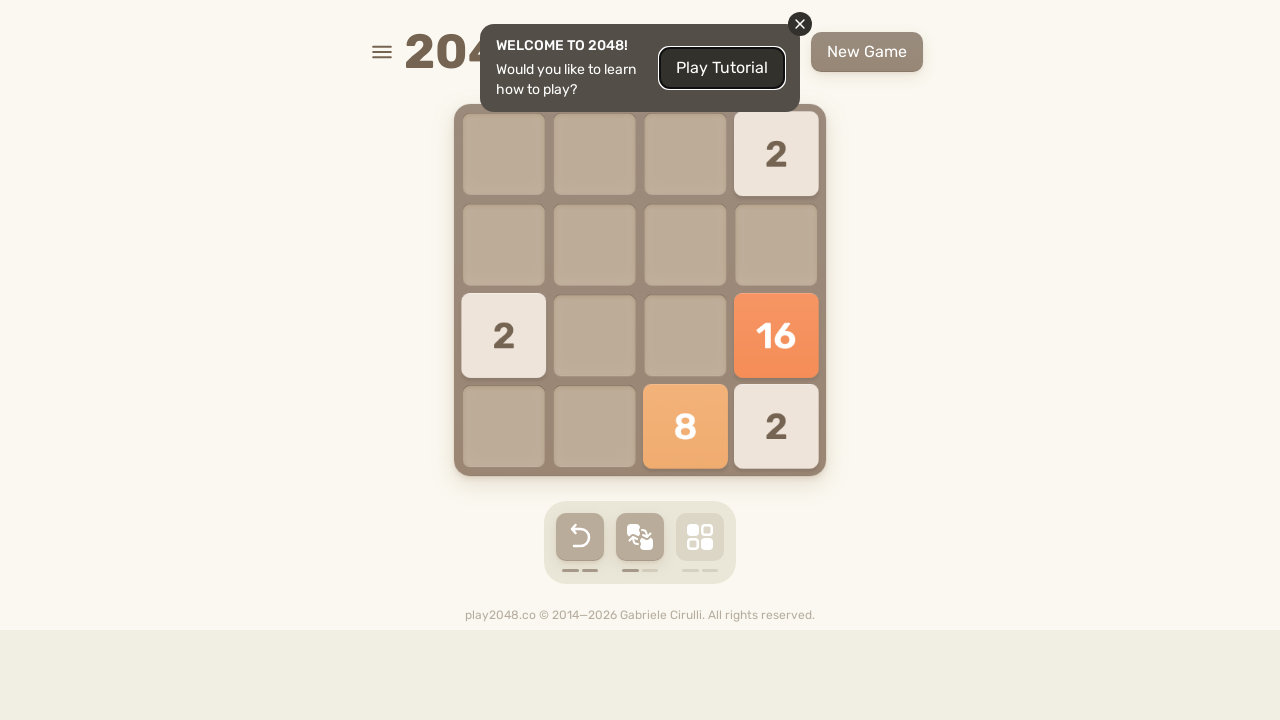

Pressed ArrowDown key to move tiles down
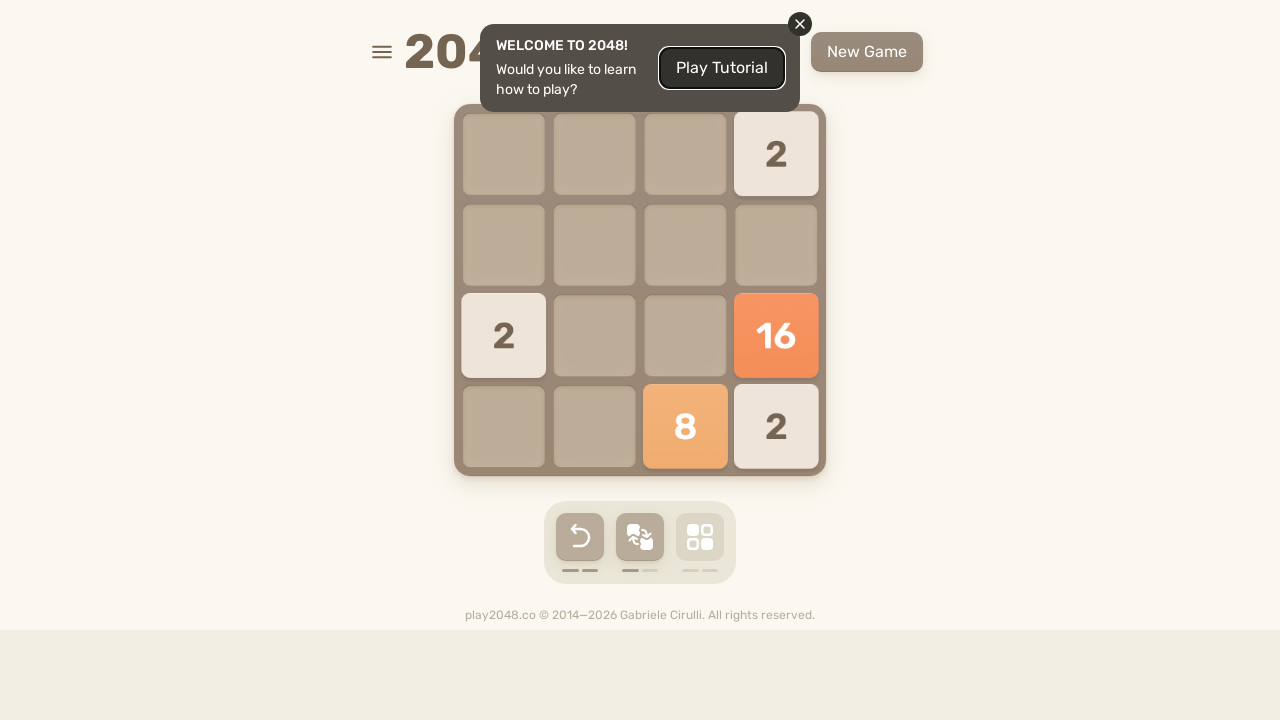

Waited 100ms for tile animation to complete
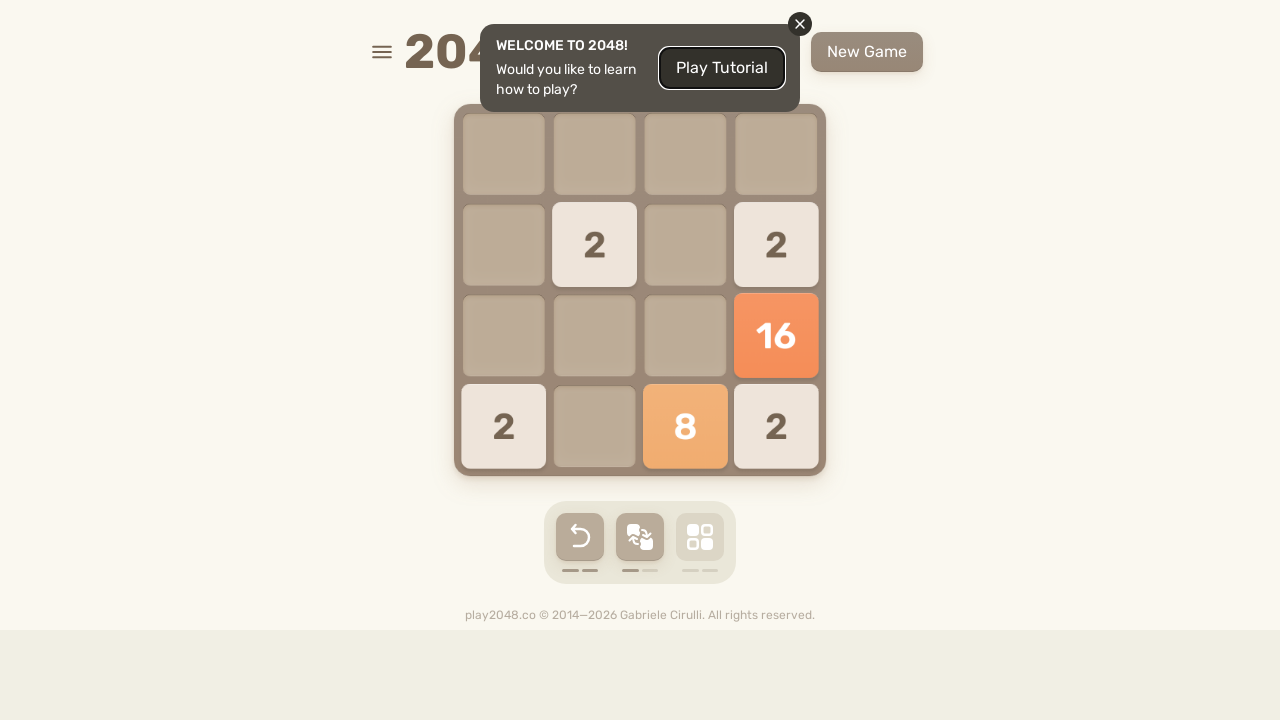

Checked if game is over
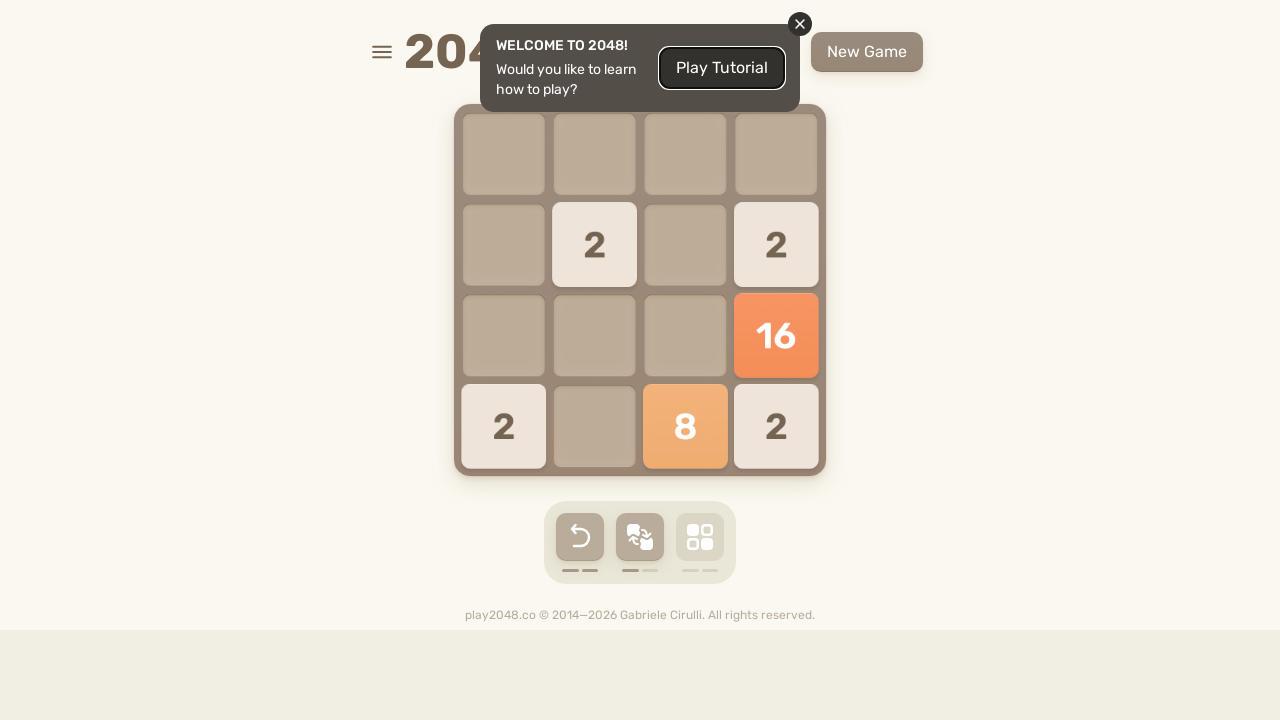

Pressed ArrowUp key to move tiles up
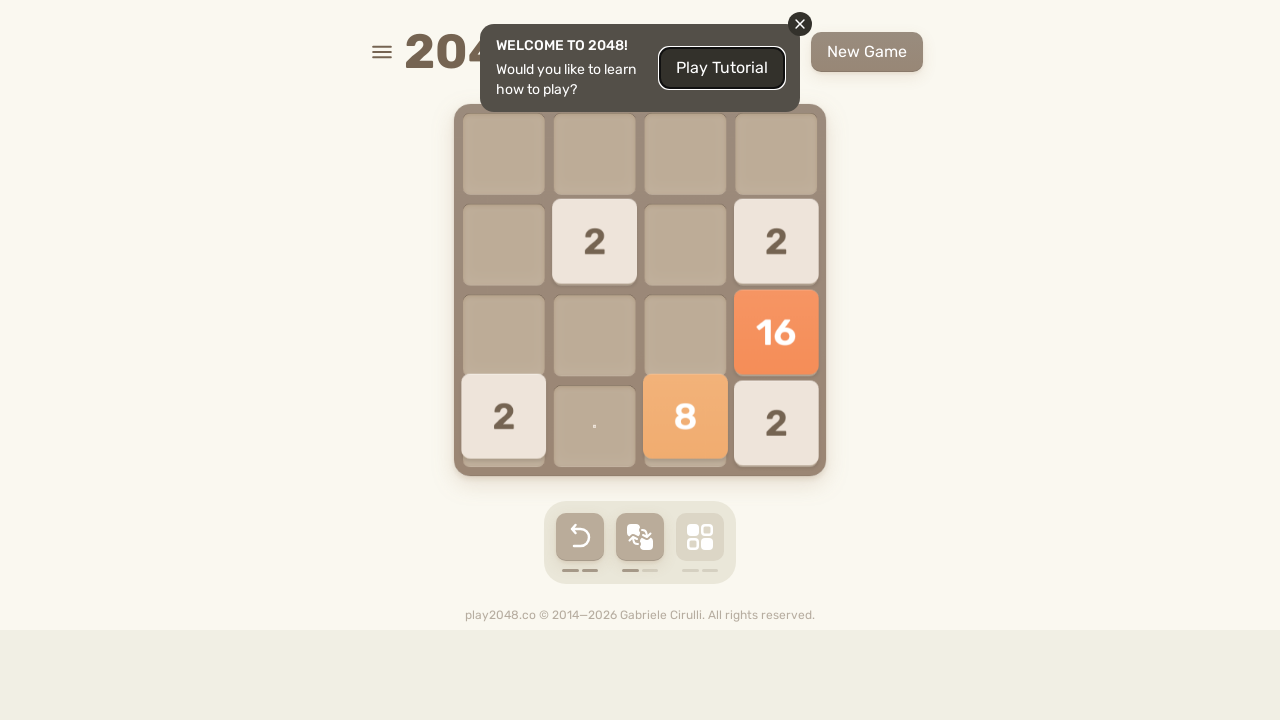

Waited 100ms for tile animation to complete
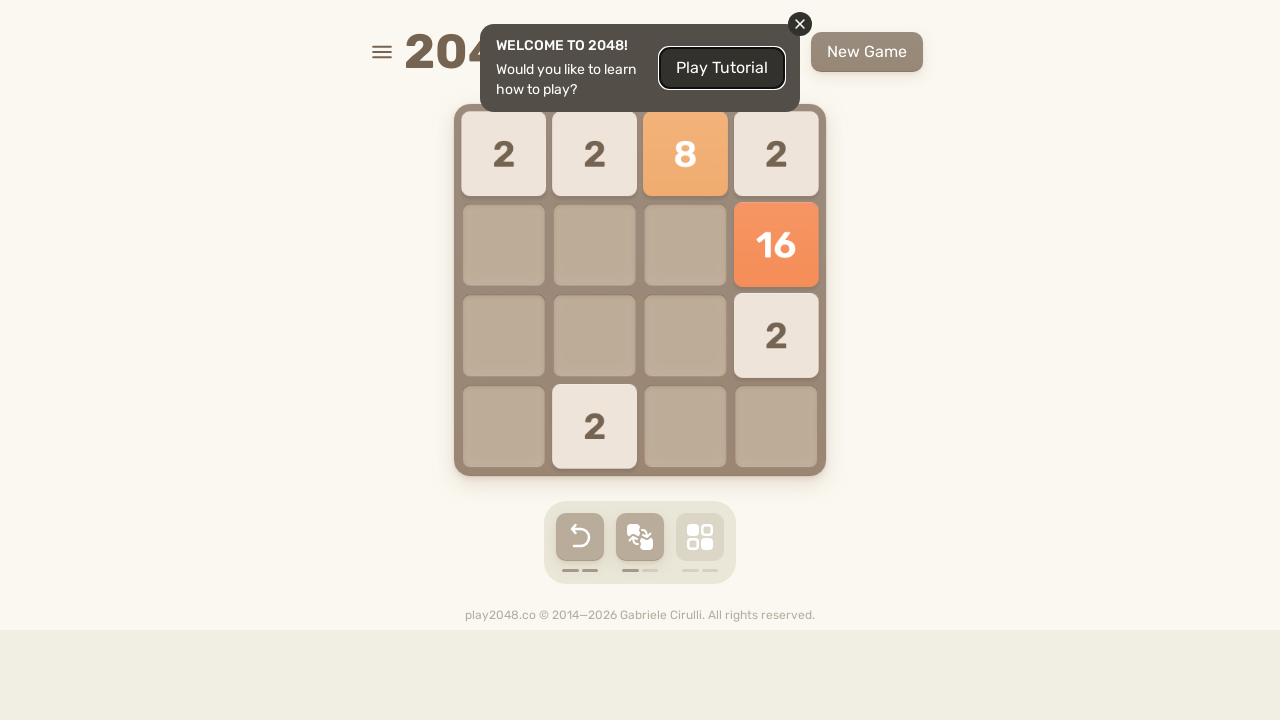

Checked if game is over
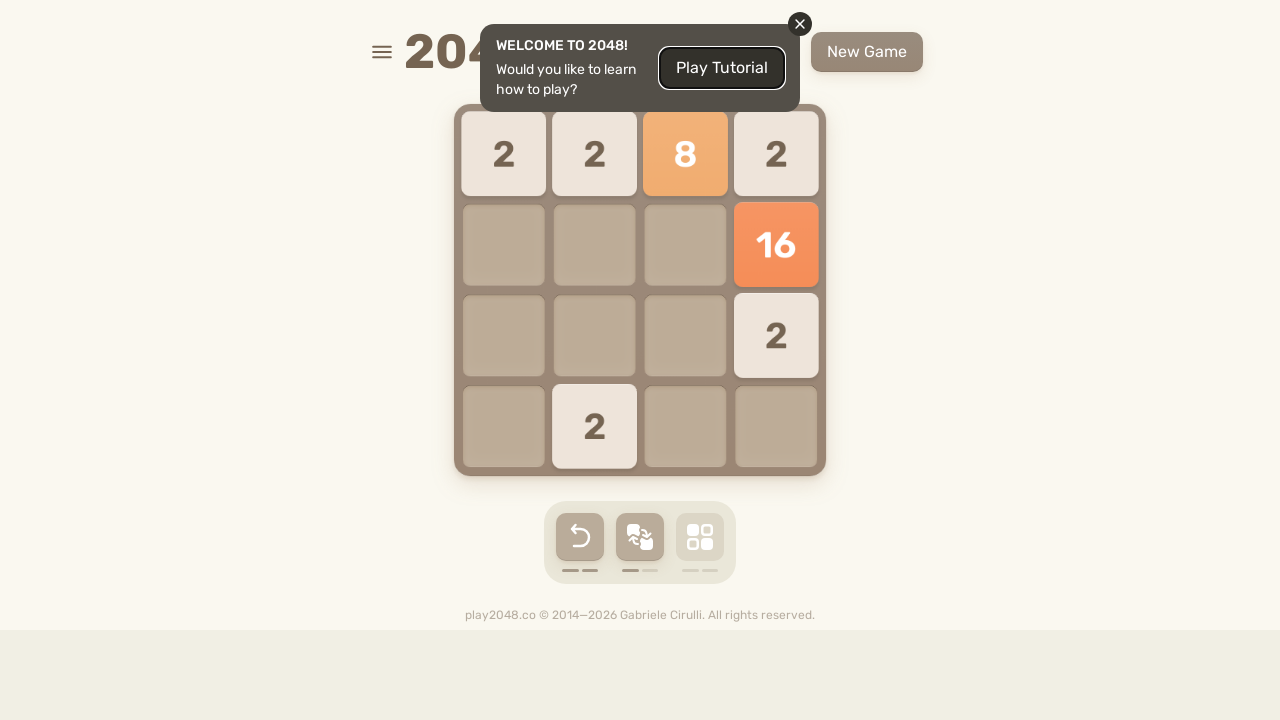

Pressed ArrowUp key to move tiles up
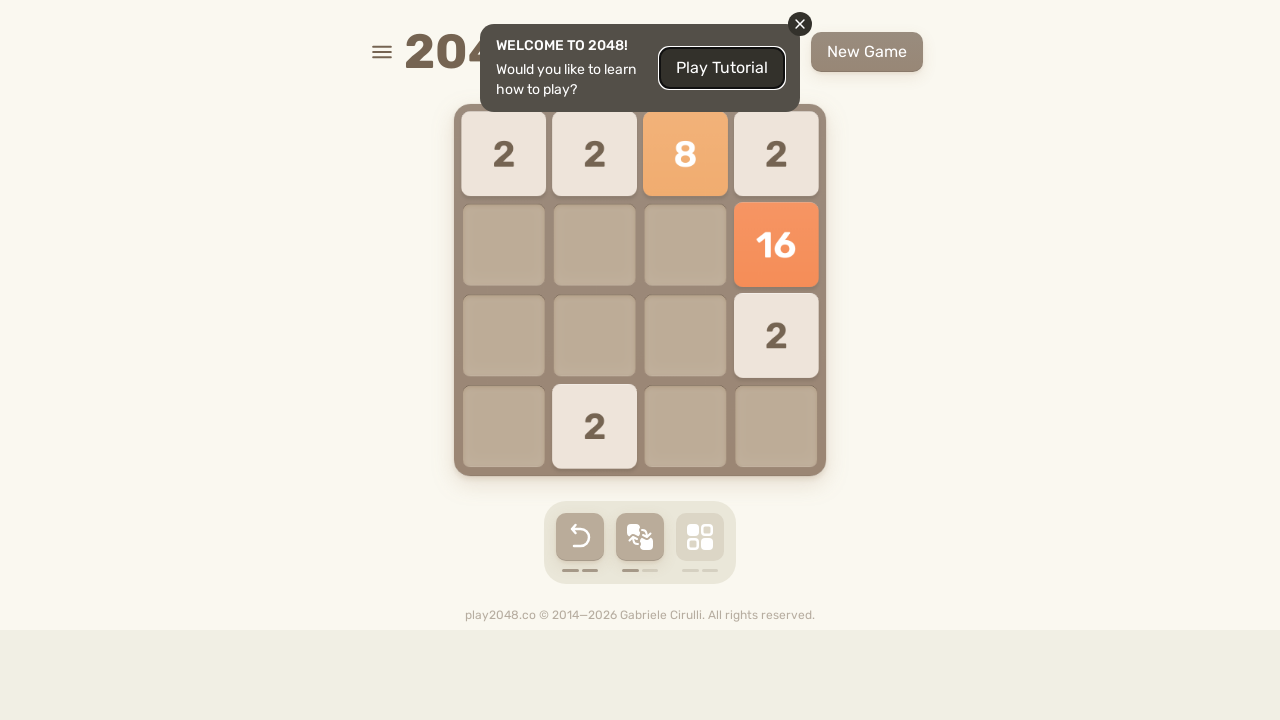

Waited 100ms for tile animation to complete
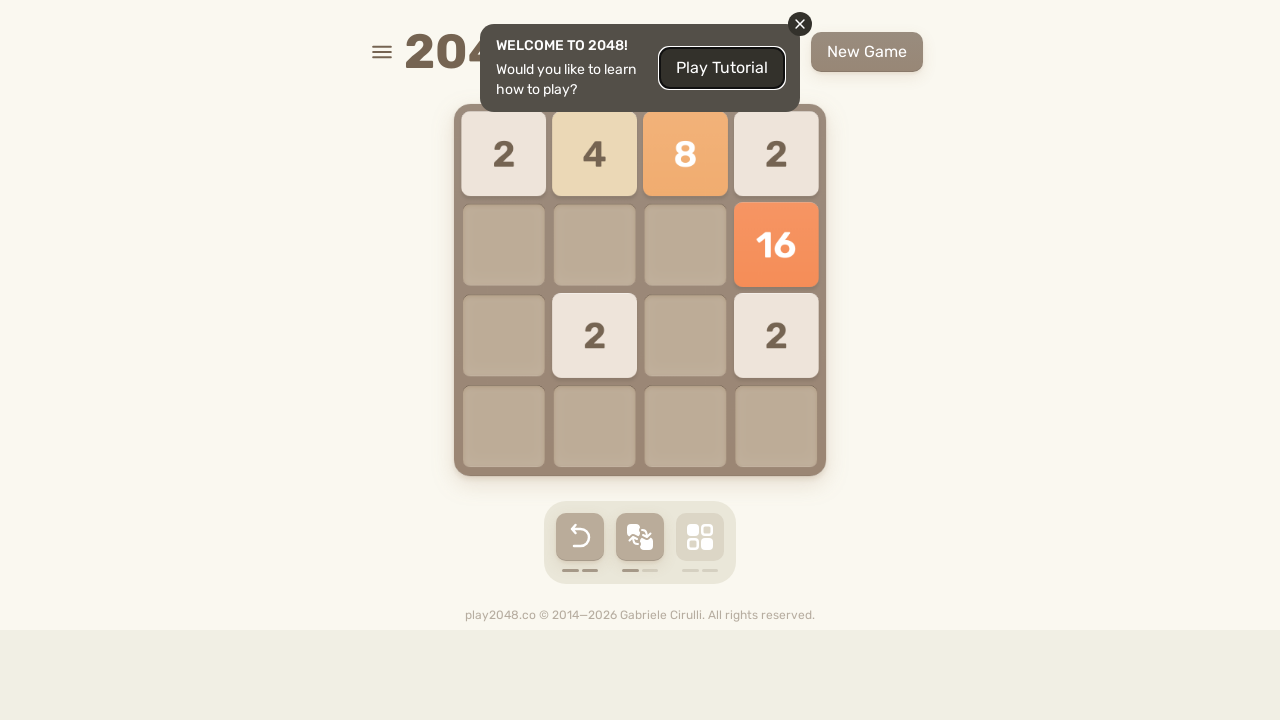

Checked if game is over
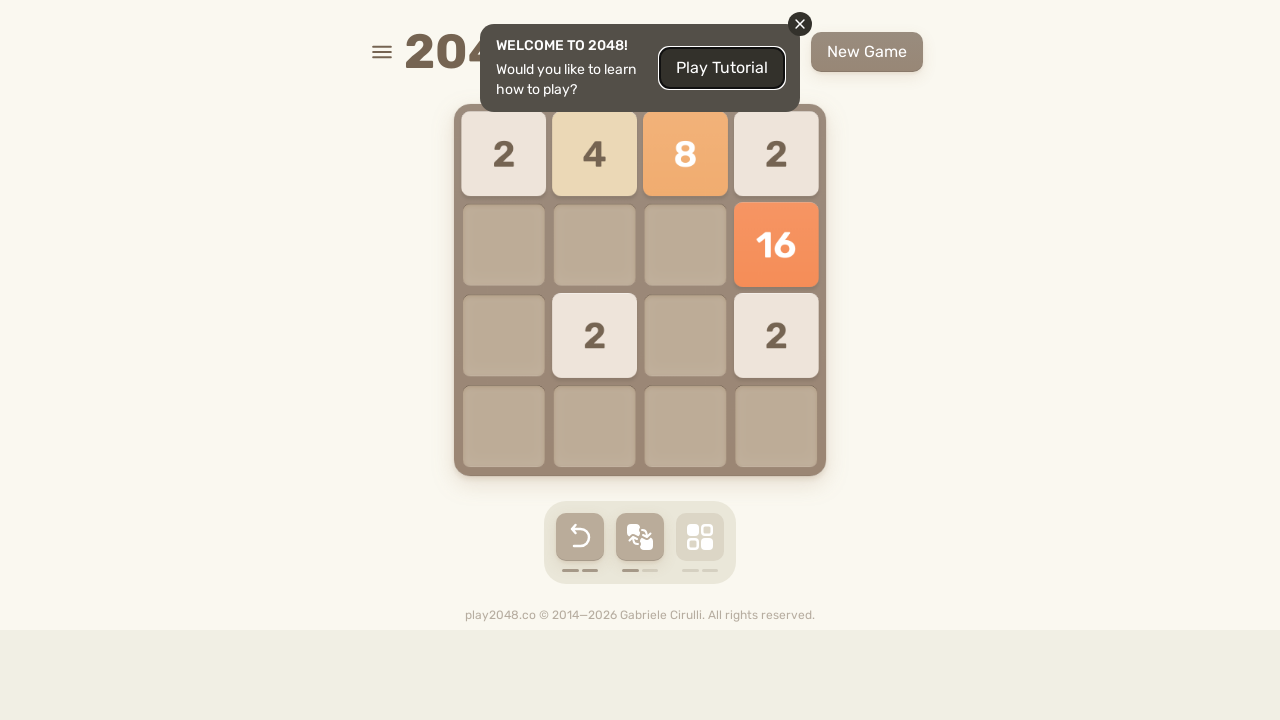

Pressed ArrowDown key to move tiles down
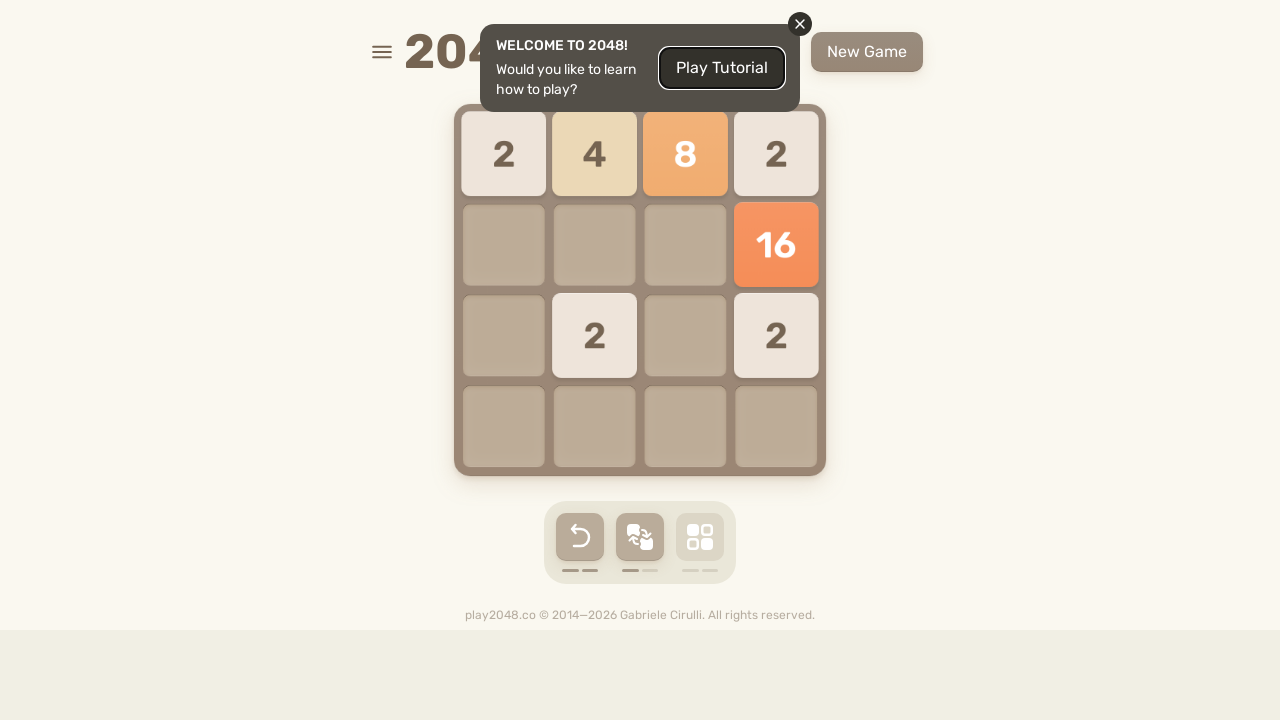

Waited 100ms for tile animation to complete
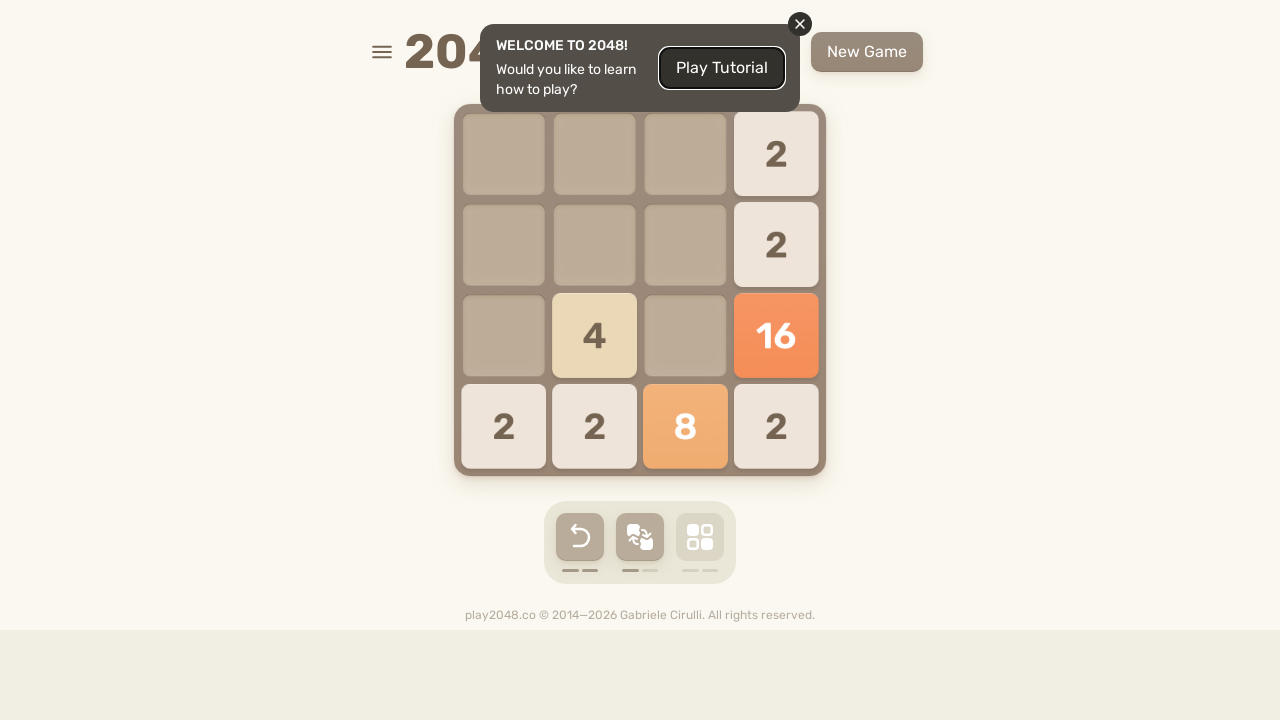

Checked if game is over
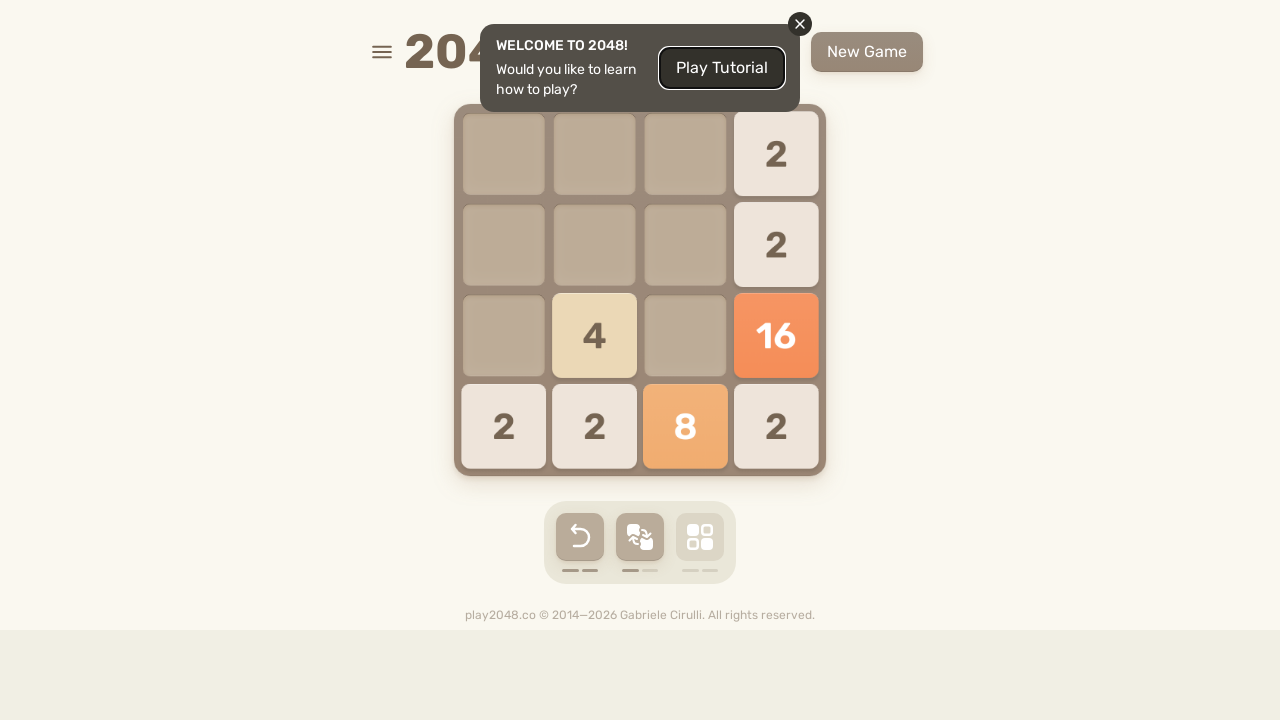

Pressed ArrowLeft key to move tiles left
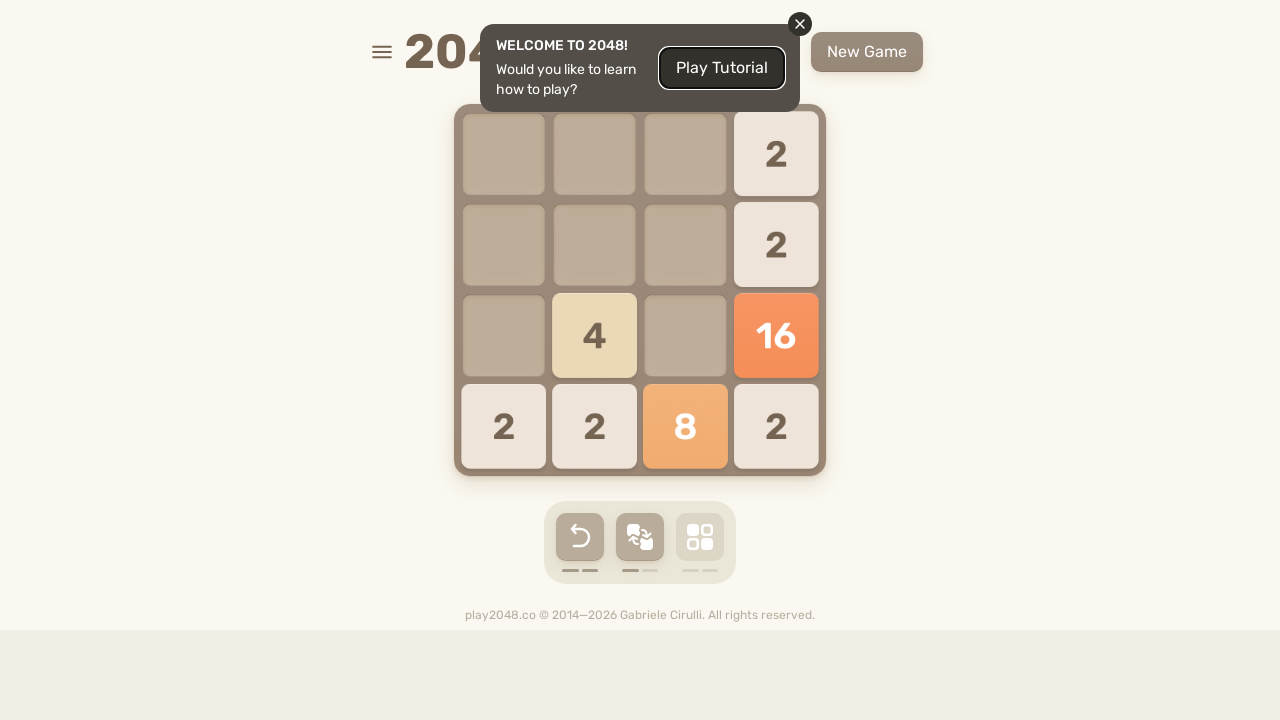

Waited 100ms for tile animation to complete
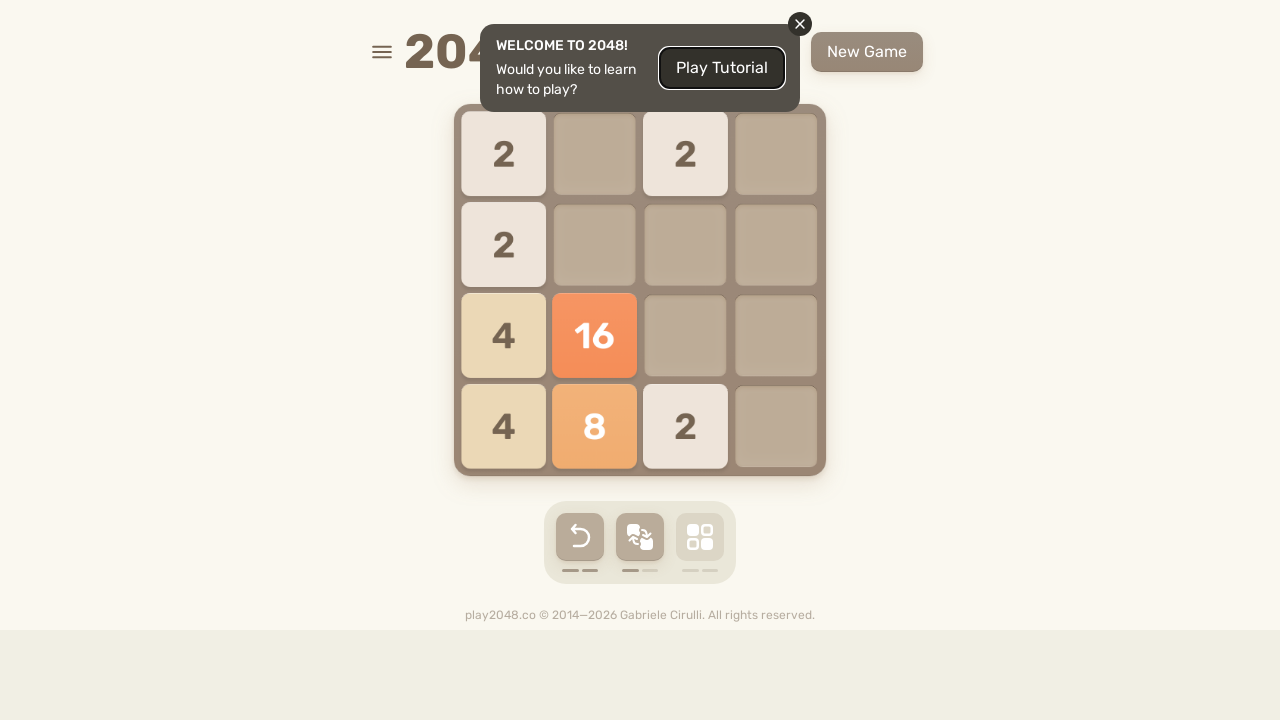

Checked if game is over
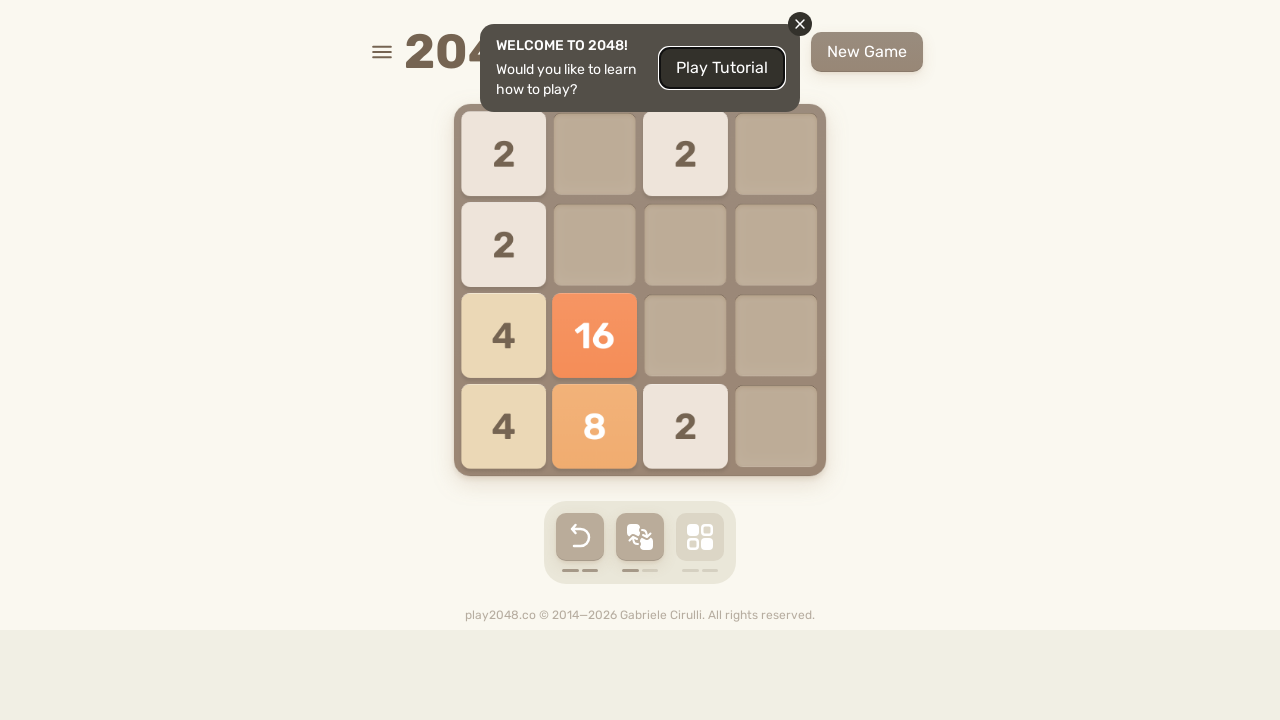

Pressed ArrowRight key to move tiles right
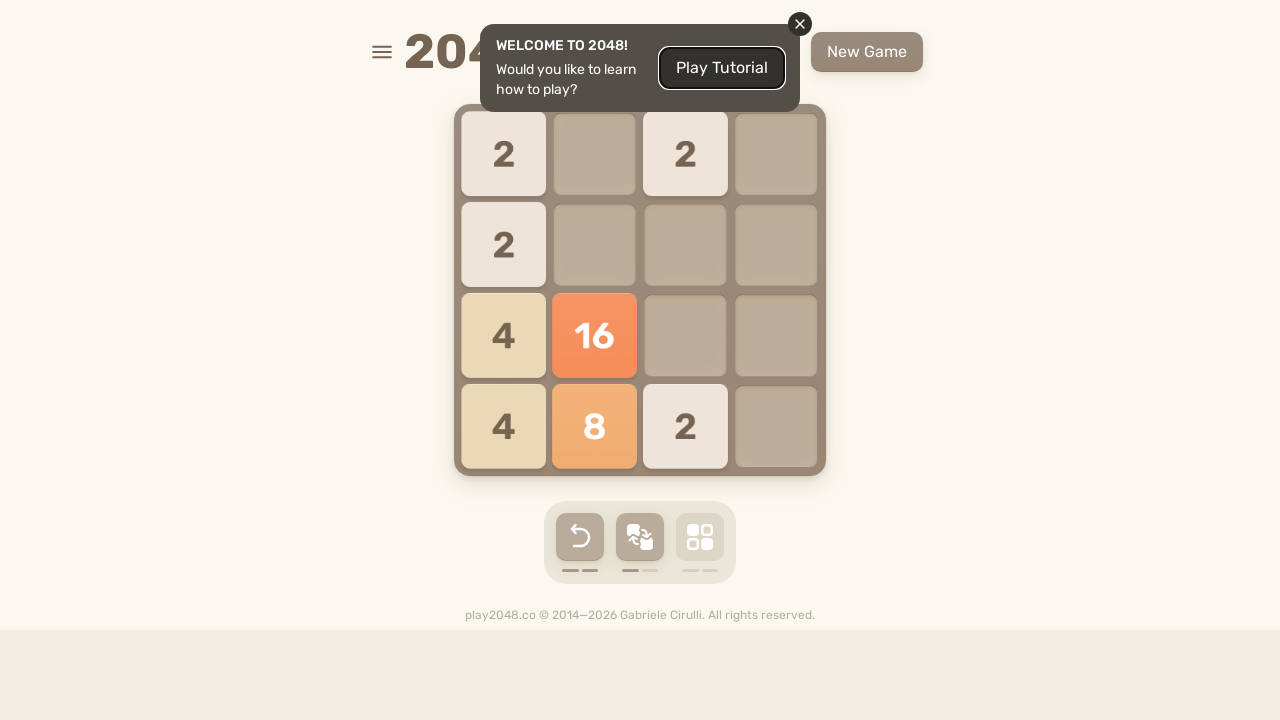

Waited 100ms for tile animation to complete
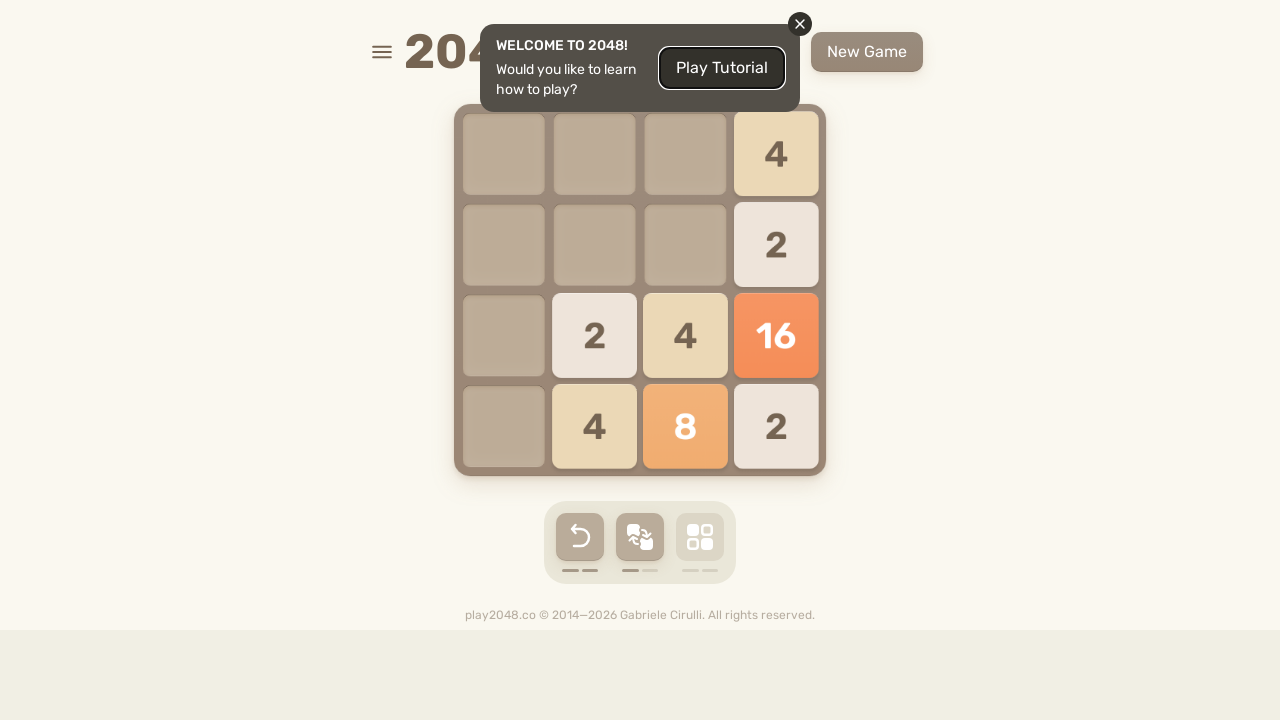

Checked if game is over
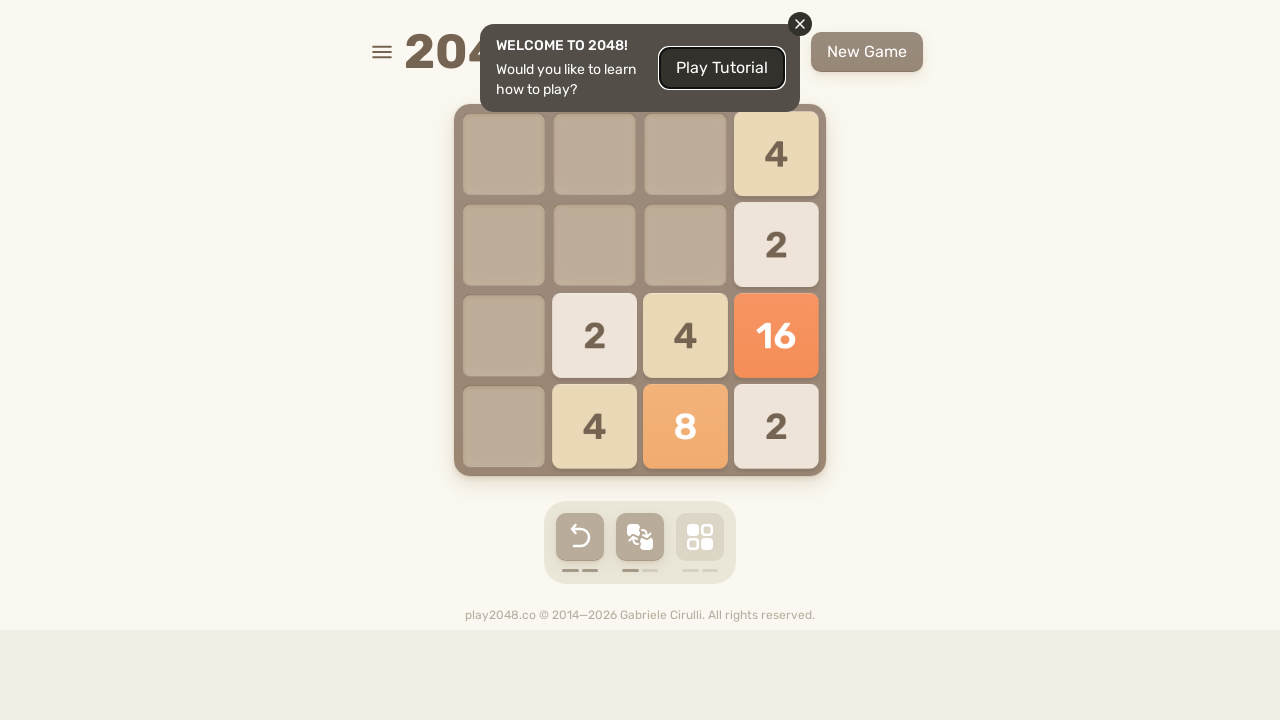

Pressed ArrowLeft key to move tiles left
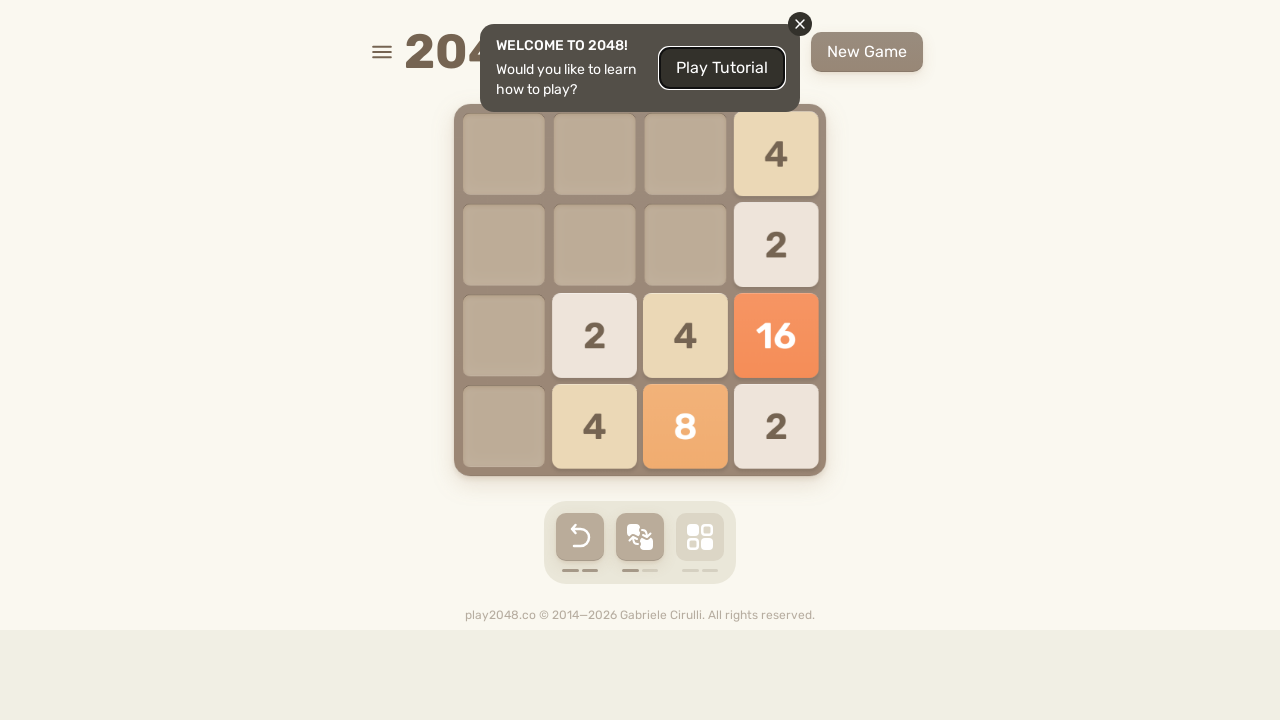

Waited 100ms for tile animation to complete
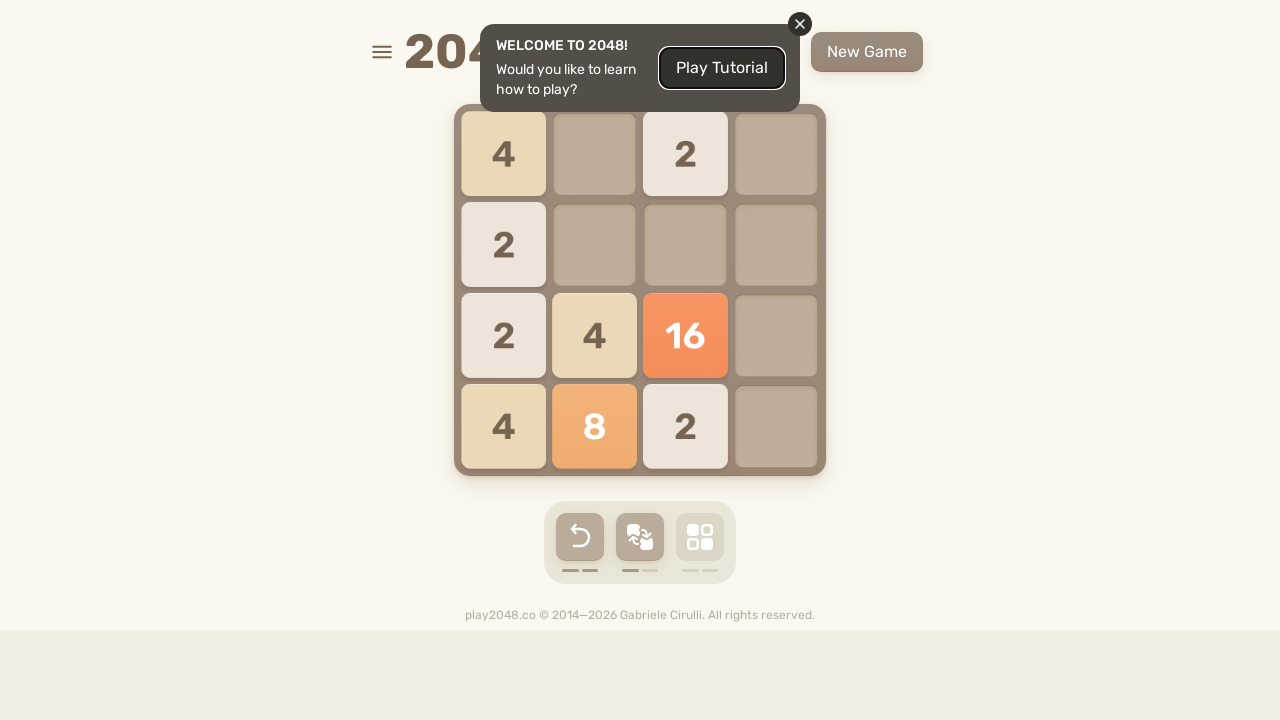

Checked if game is over
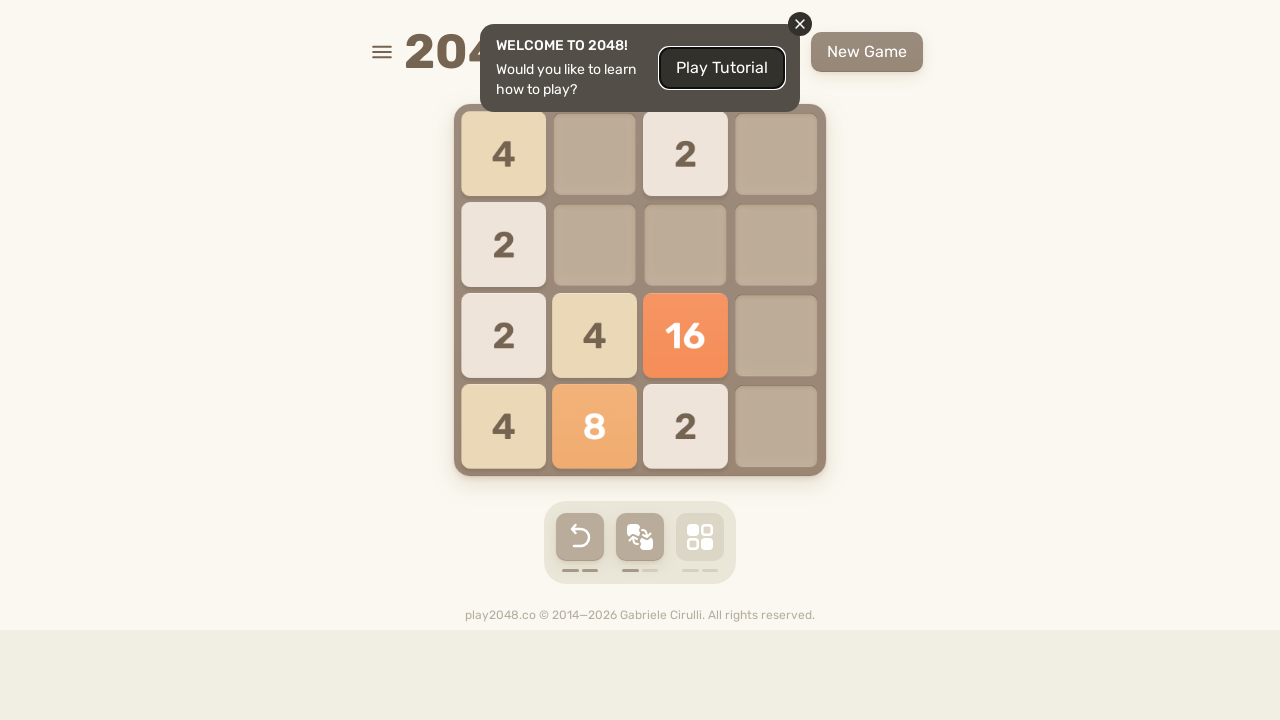

Pressed ArrowDown key to move tiles down
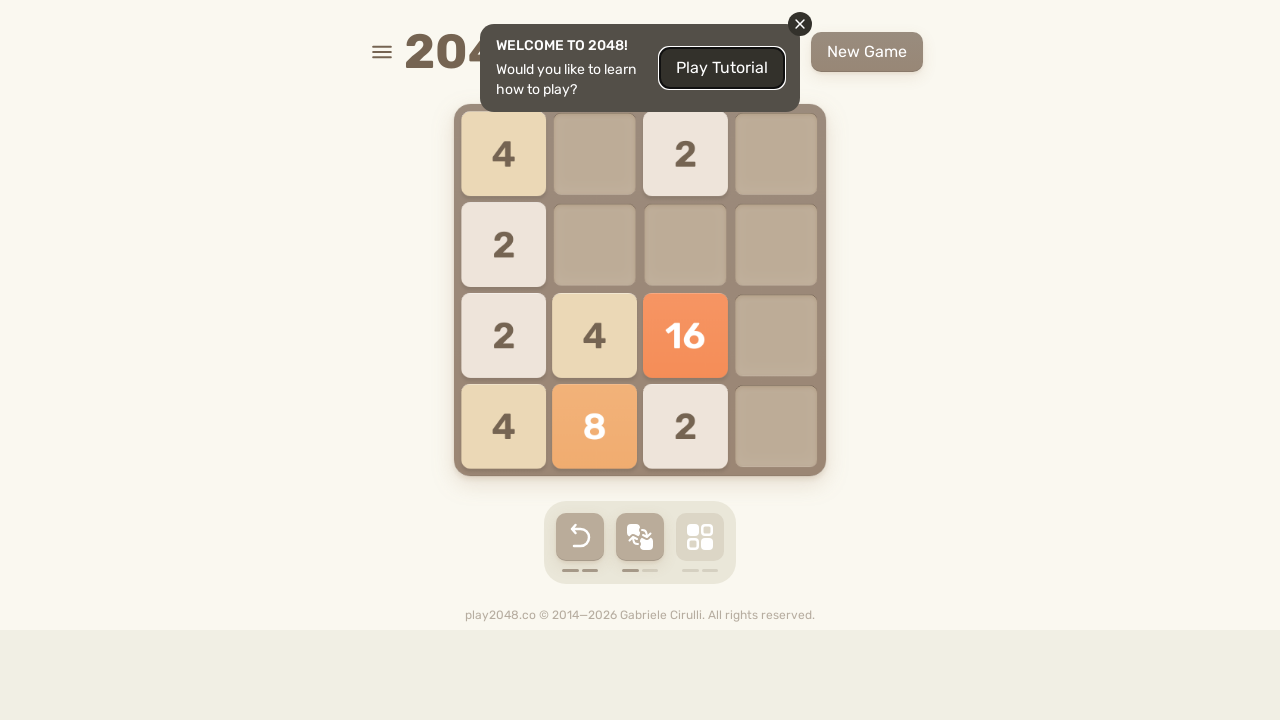

Waited 100ms for tile animation to complete
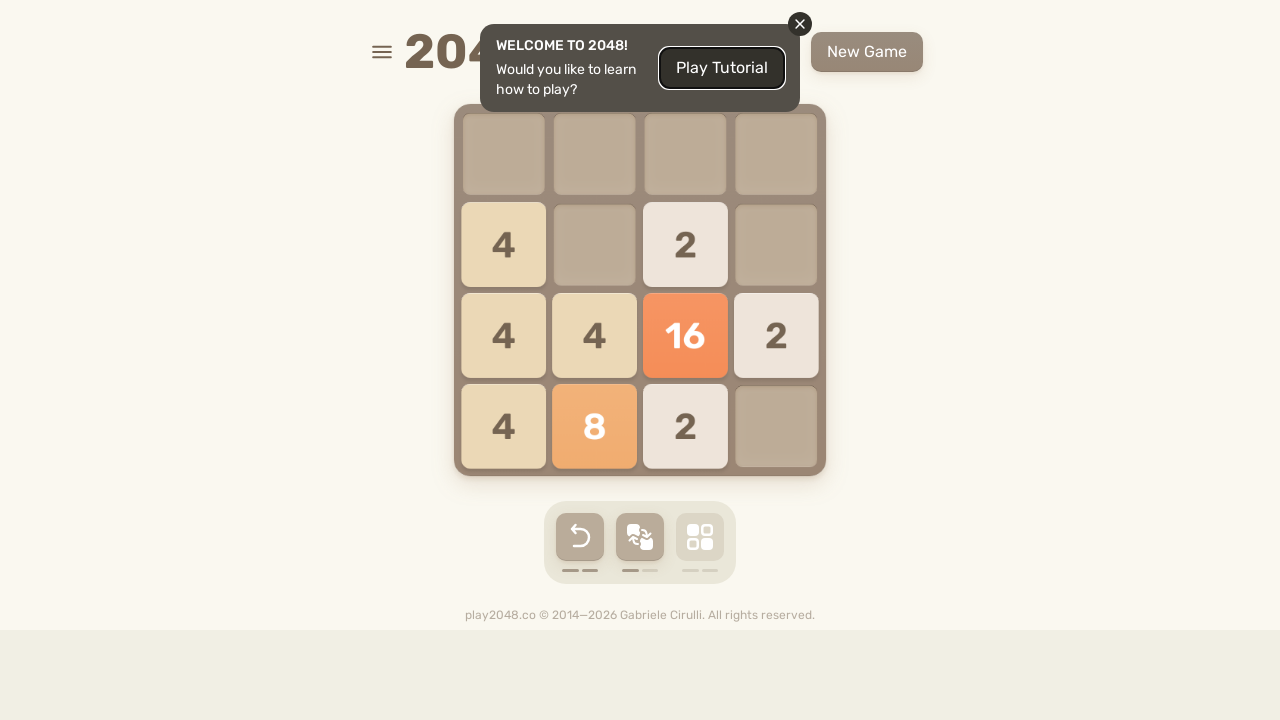

Checked if game is over
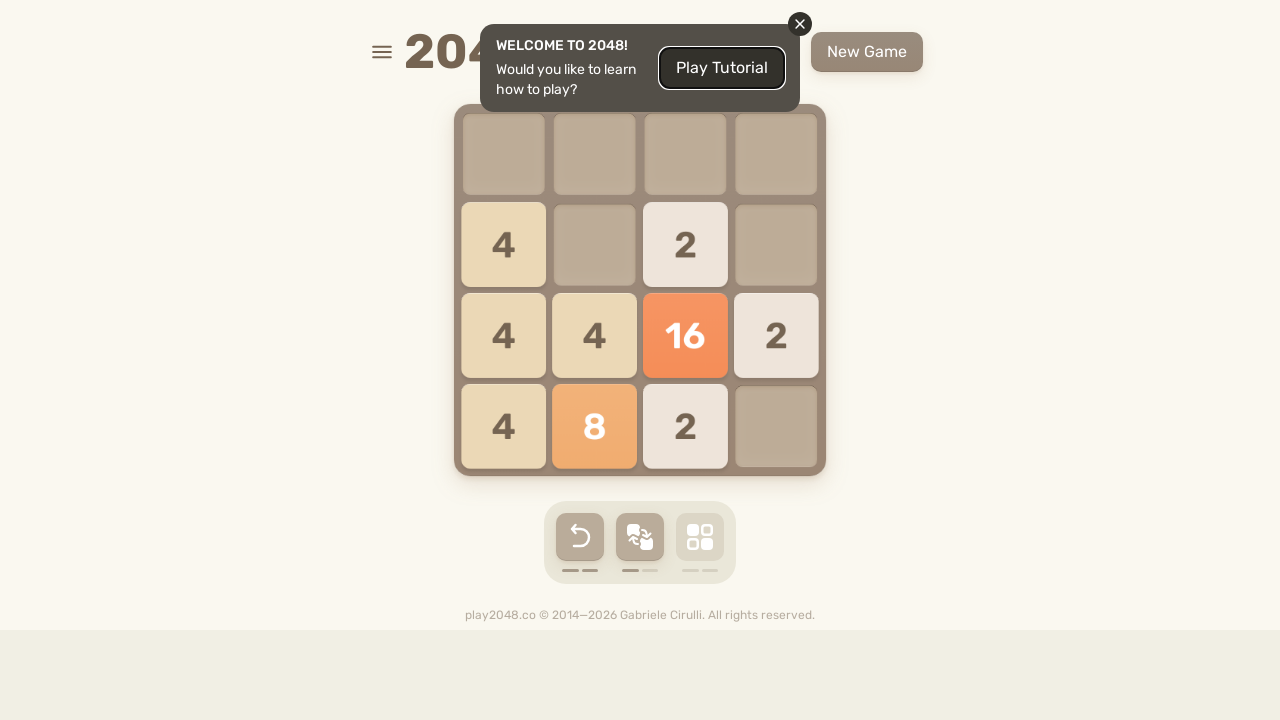

Pressed ArrowUp key to move tiles up
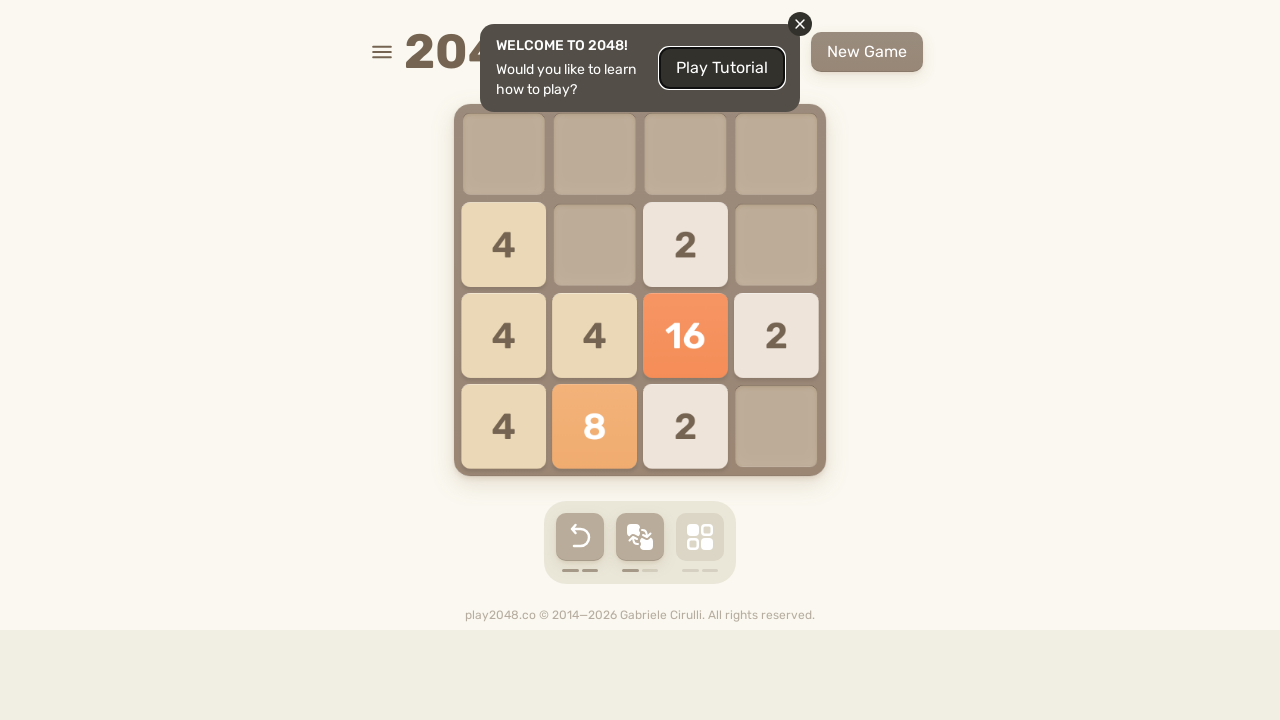

Waited 100ms for tile animation to complete
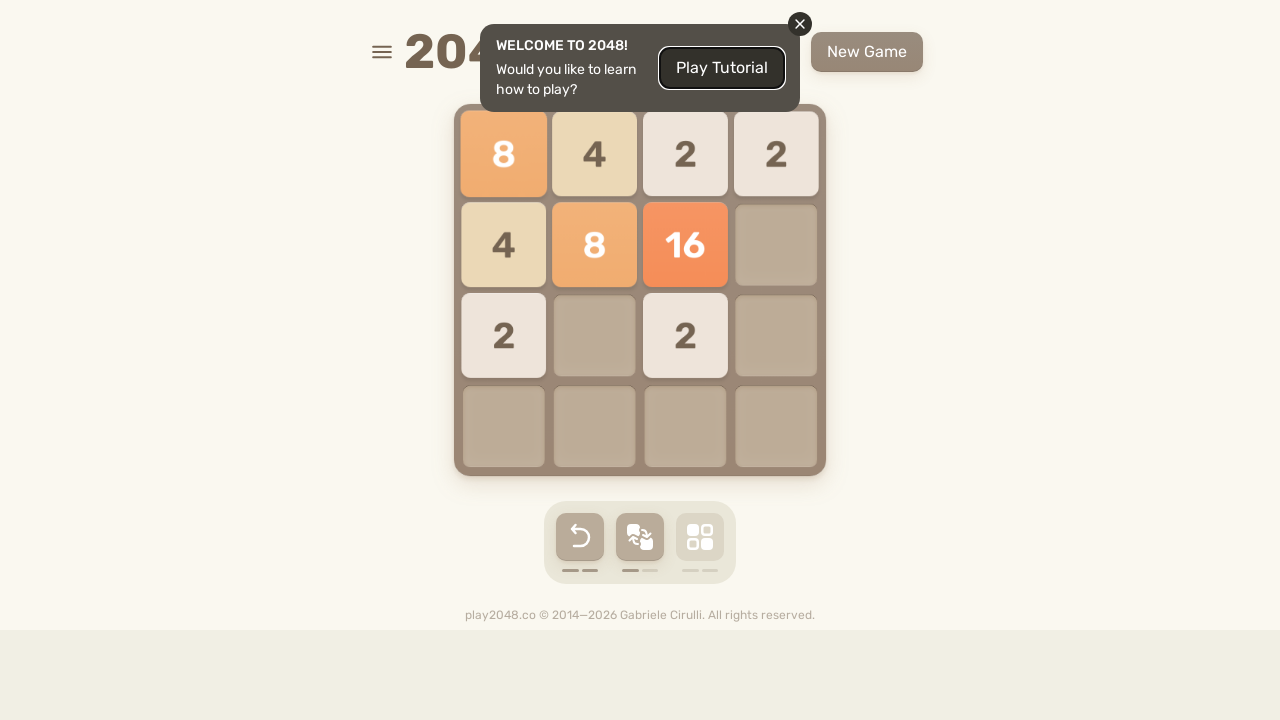

Checked if game is over
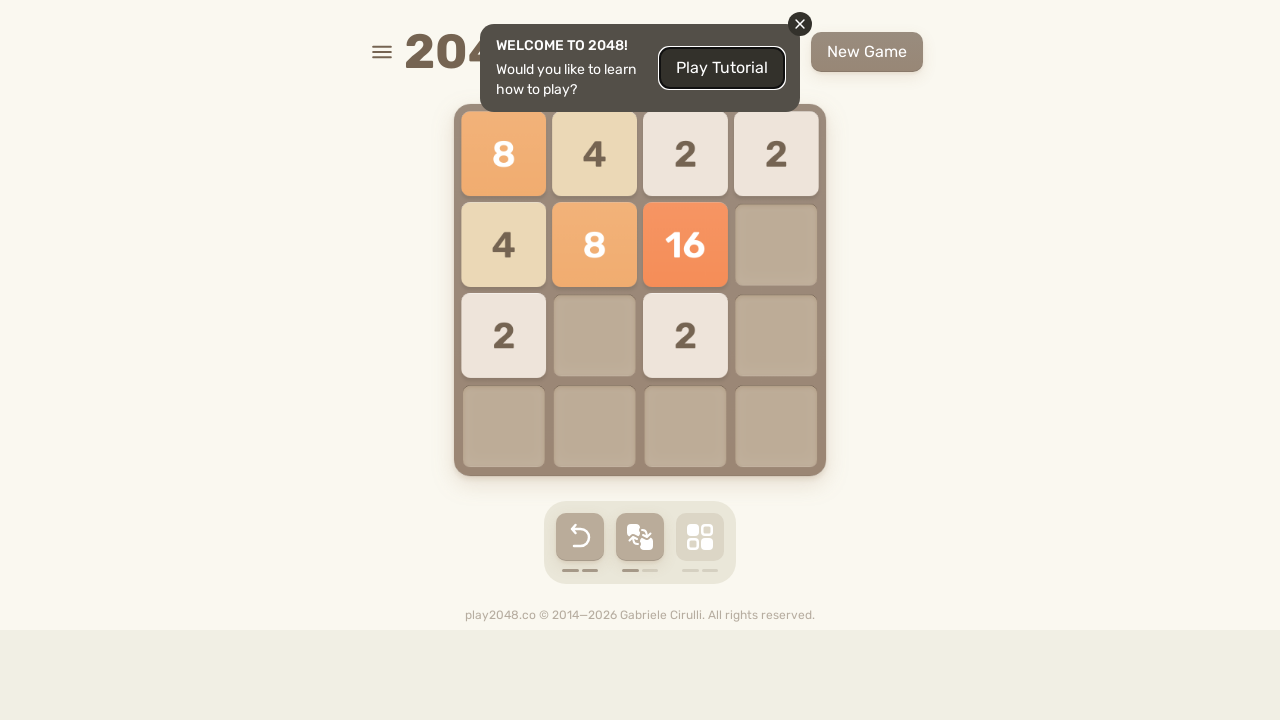

Pressed ArrowDown key to move tiles down
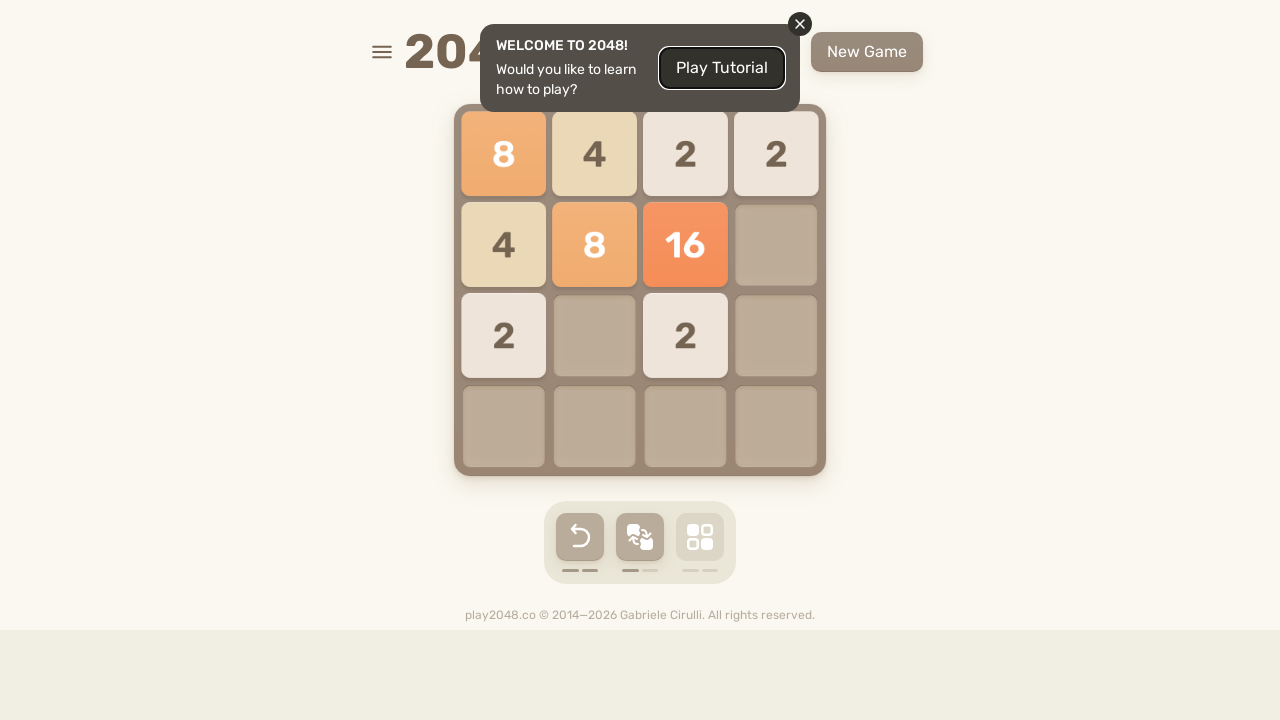

Waited 100ms for tile animation to complete
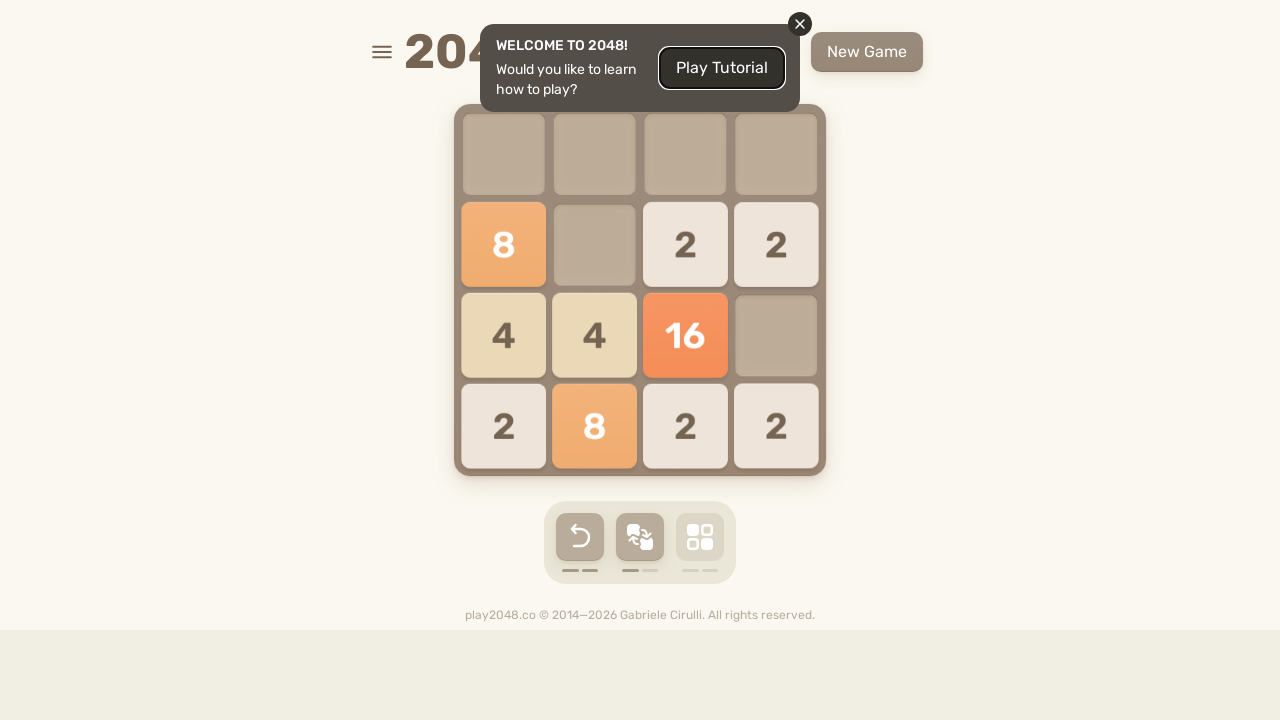

Checked if game is over
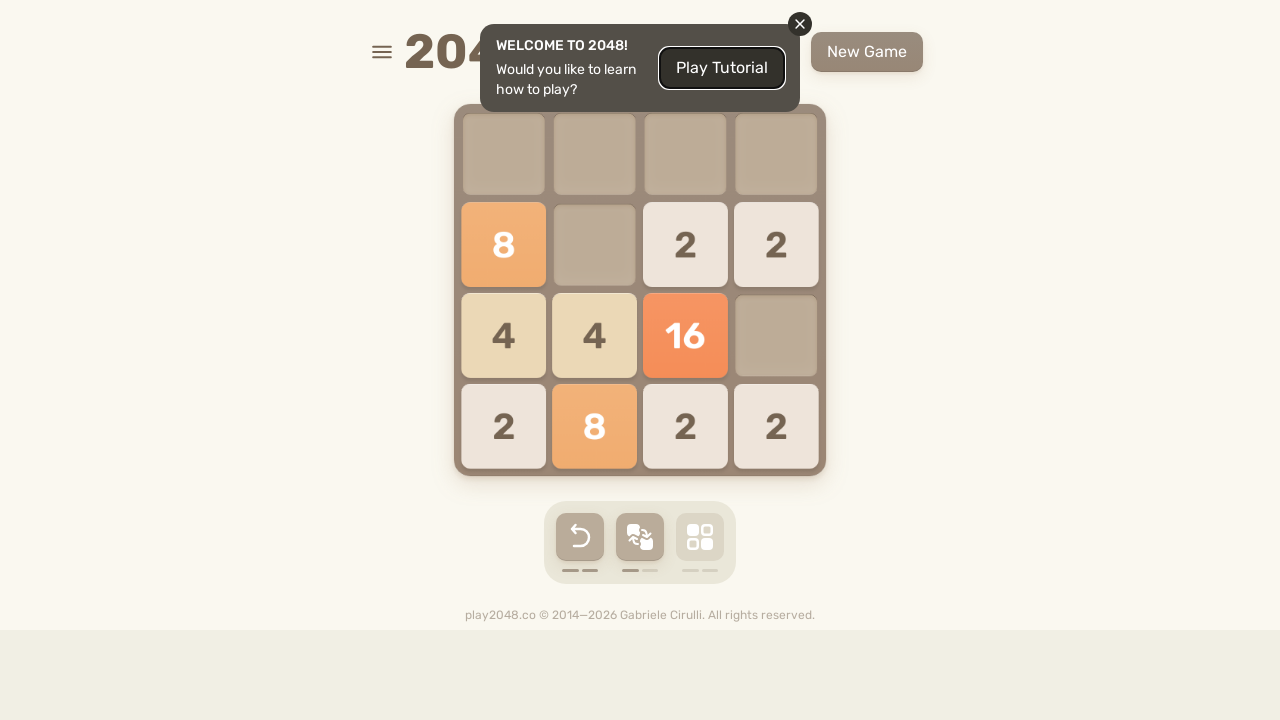

Pressed ArrowUp key to move tiles up
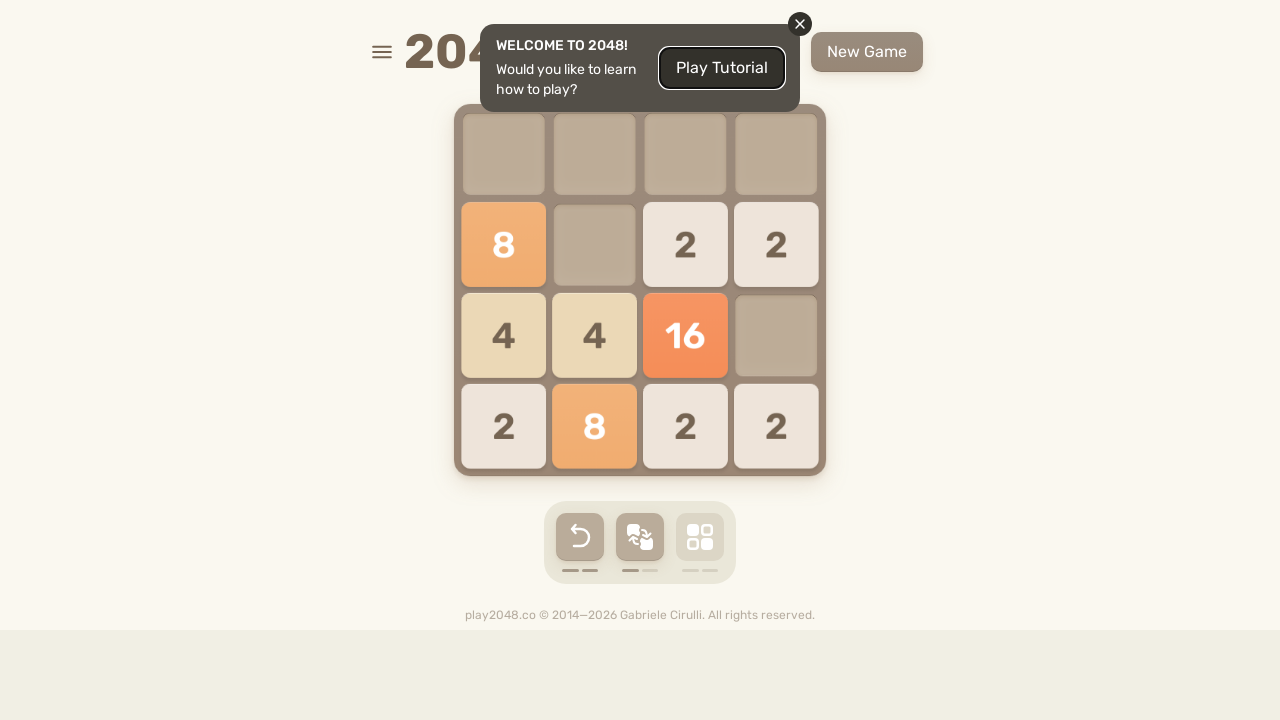

Waited 100ms for tile animation to complete
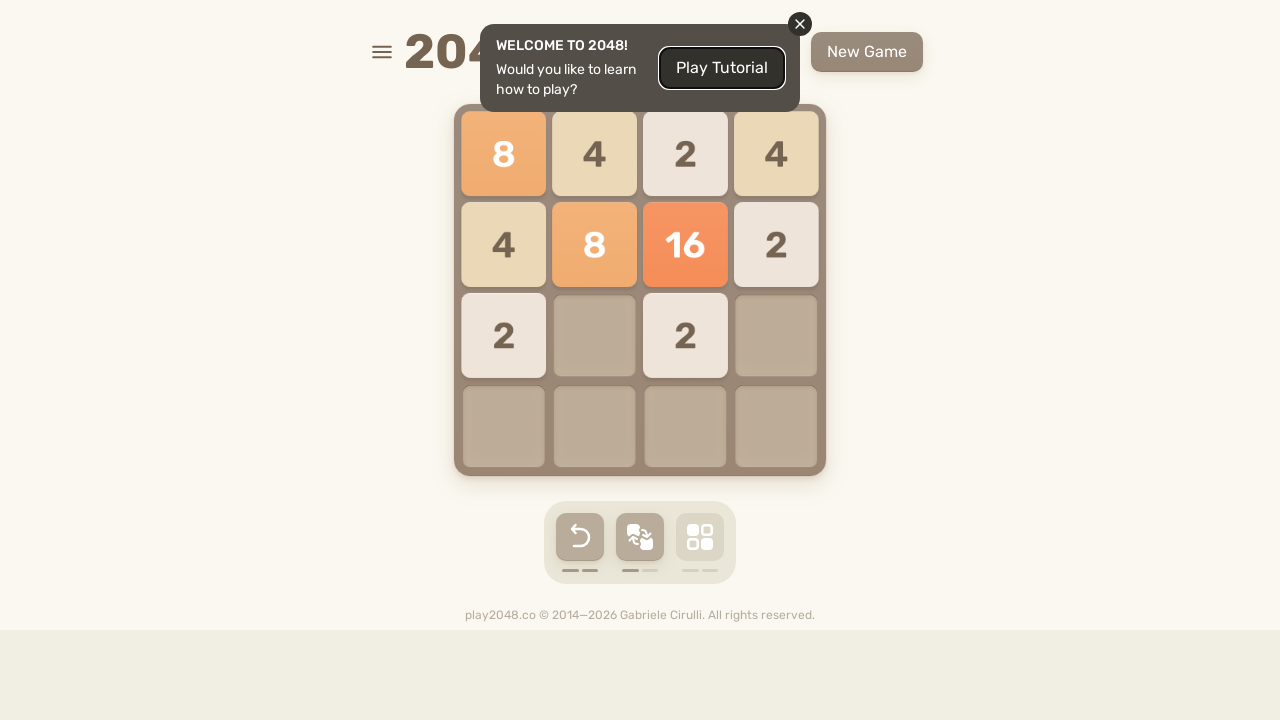

Checked if game is over
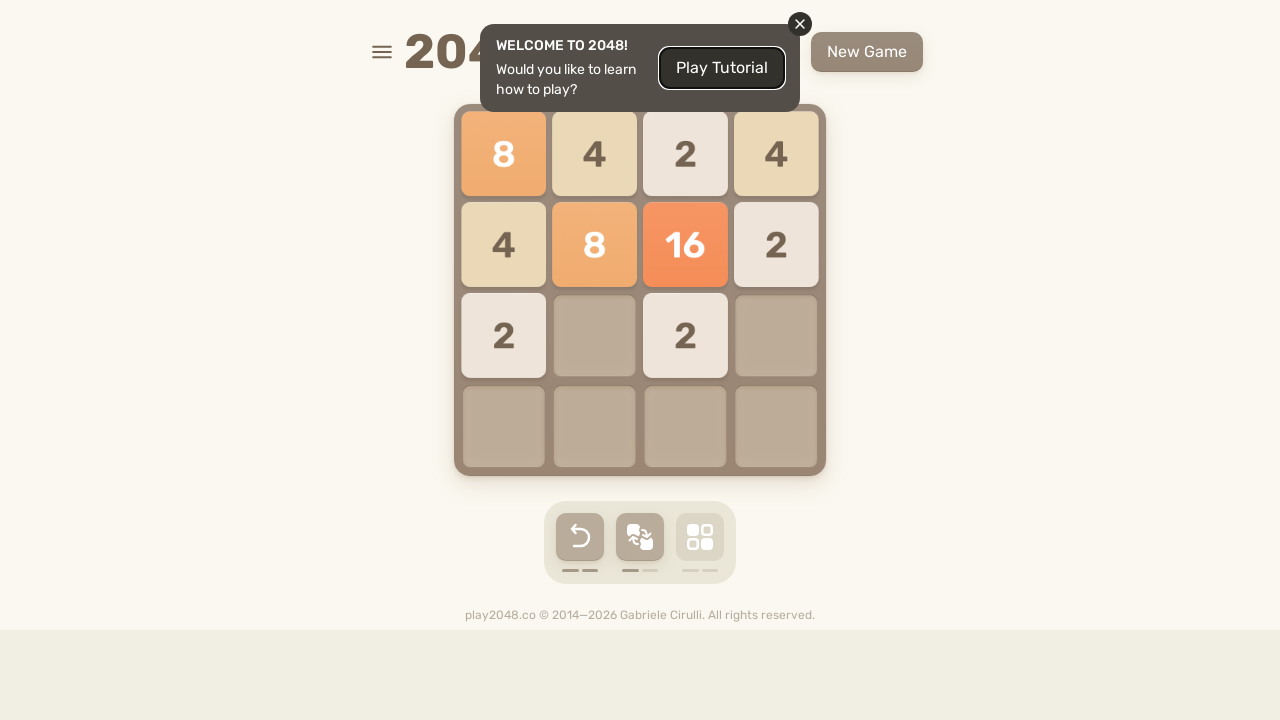

Pressed ArrowLeft key to move tiles left
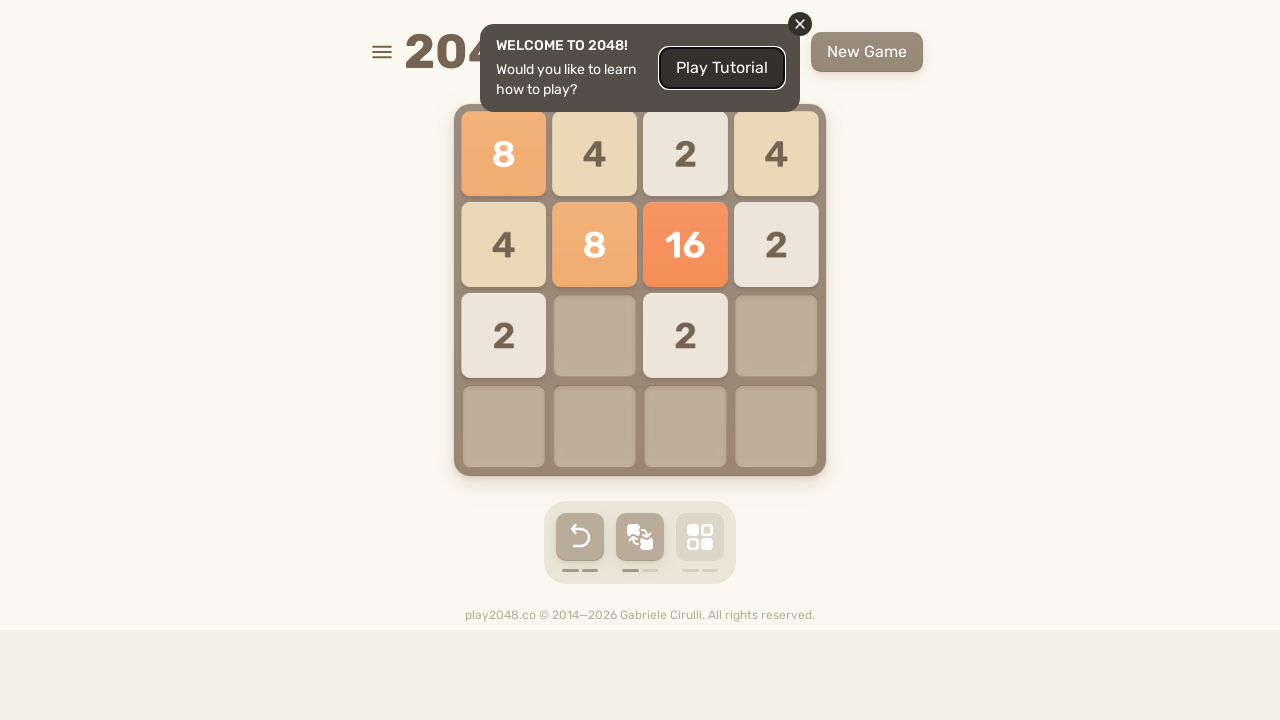

Waited 100ms for tile animation to complete
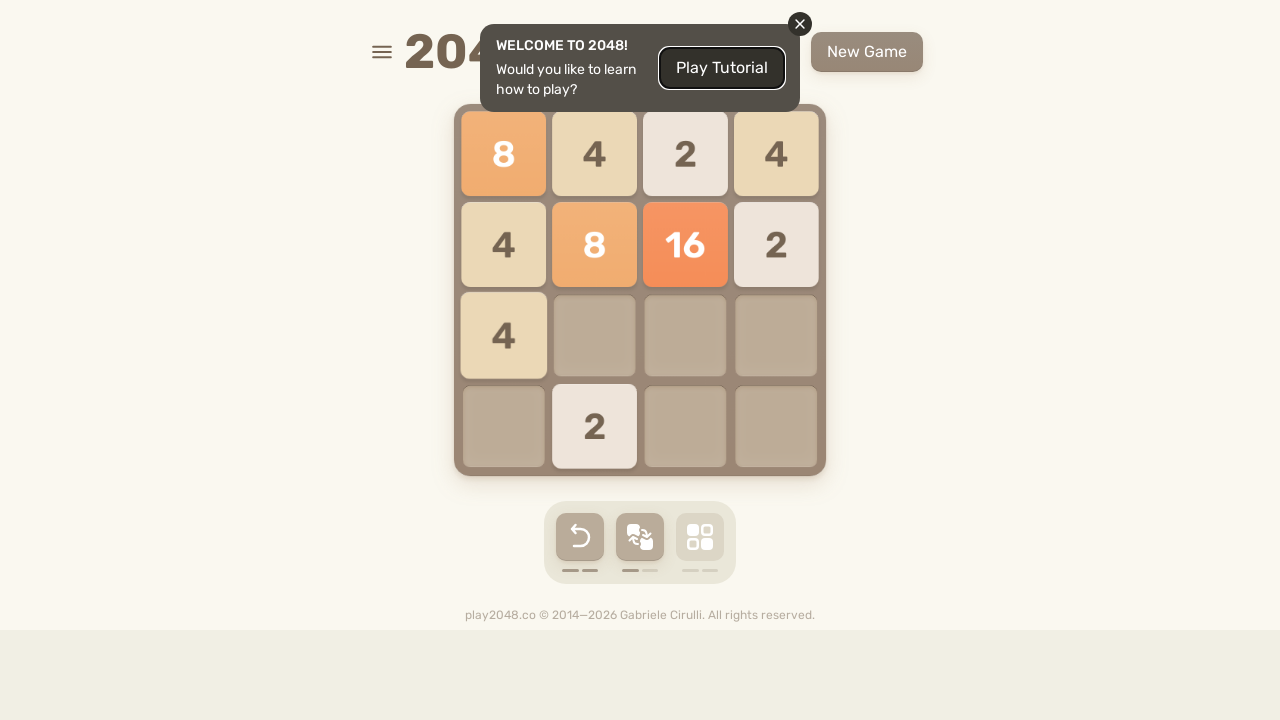

Checked if game is over
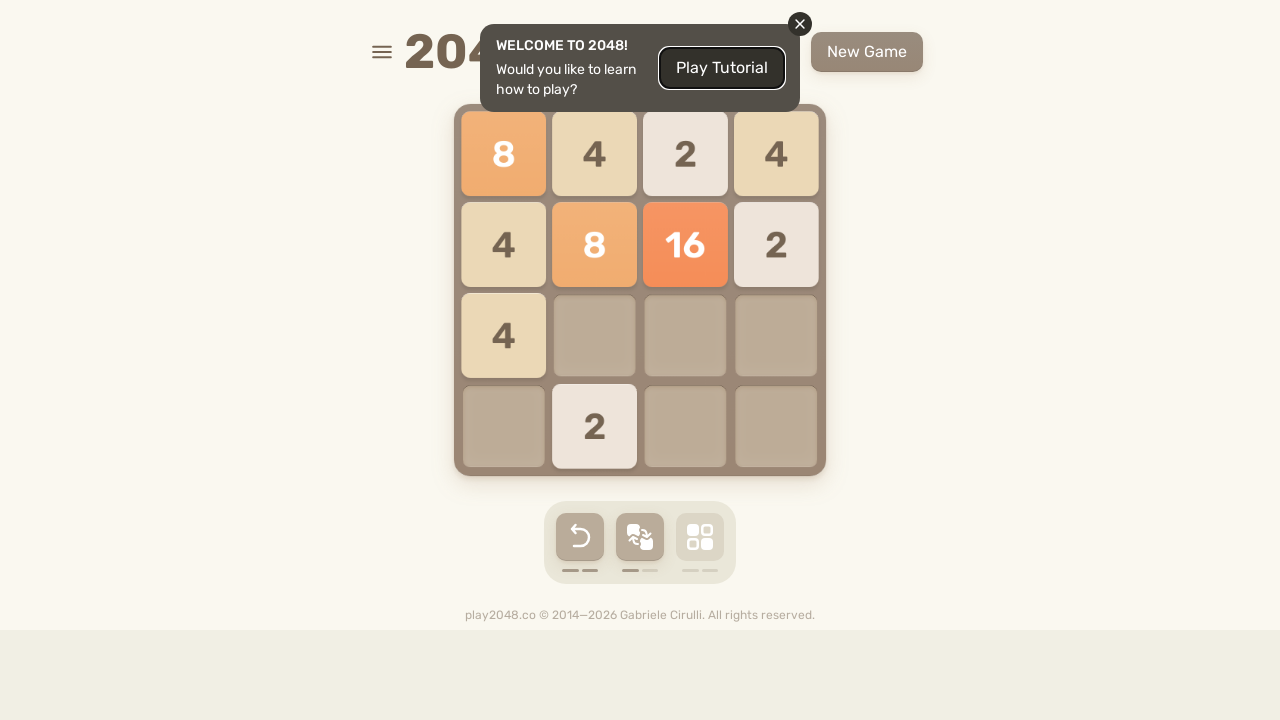

Pressed ArrowUp key to move tiles up
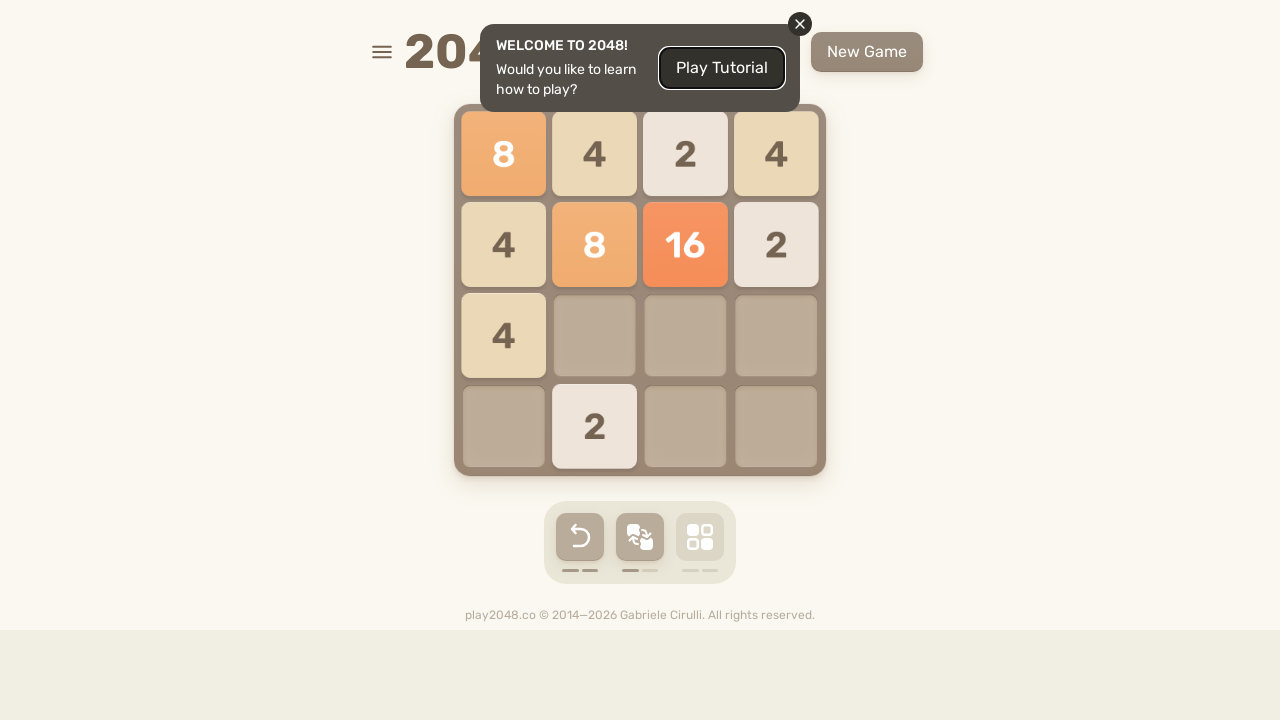

Waited 100ms for tile animation to complete
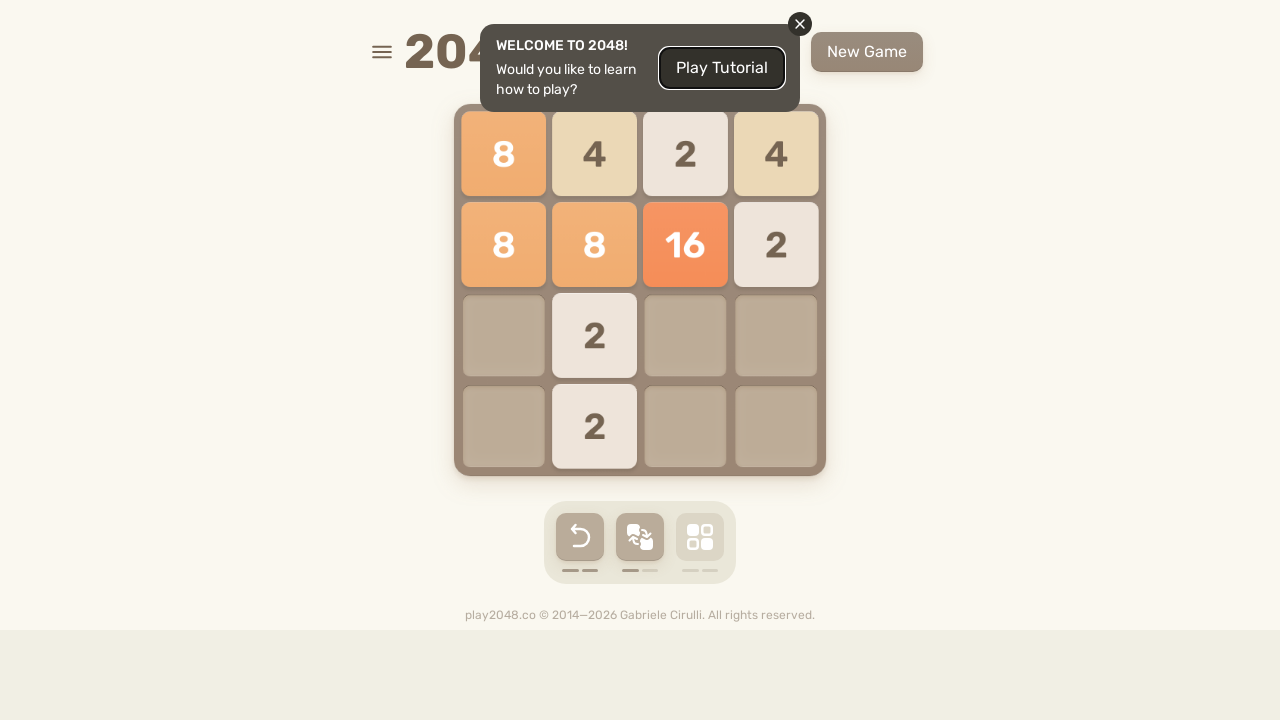

Checked if game is over
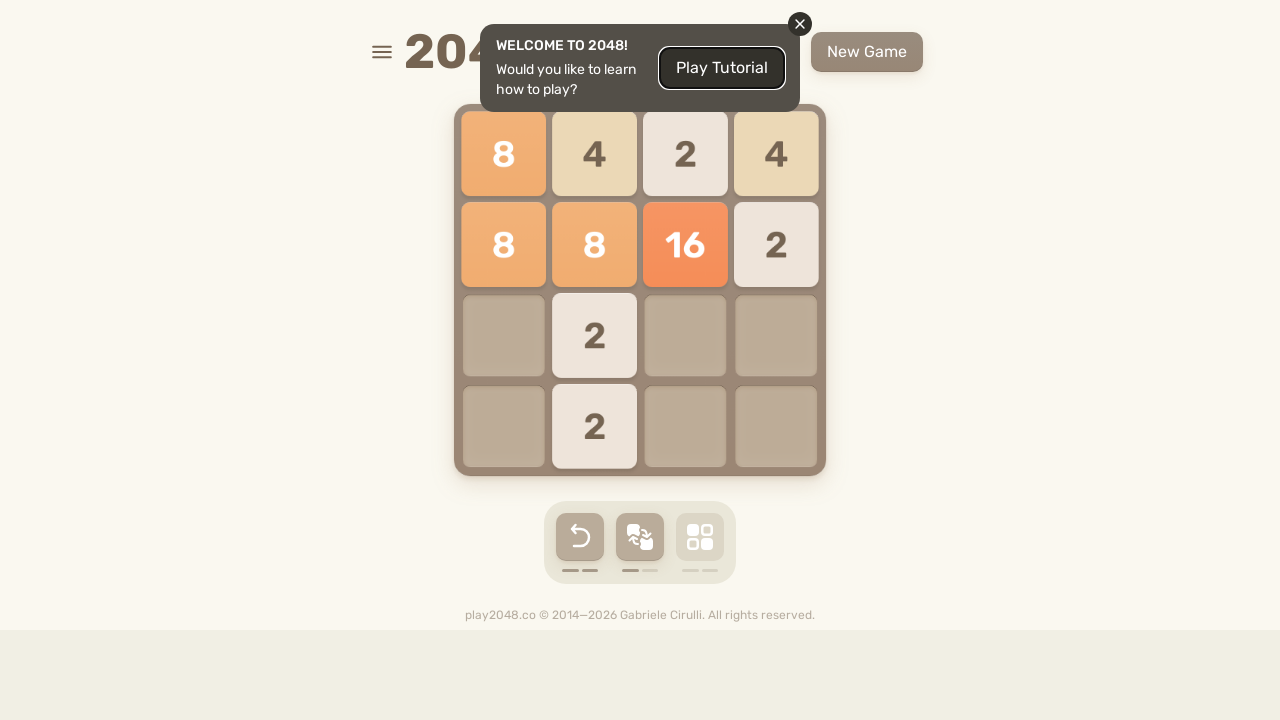

Pressed ArrowUp key to move tiles up
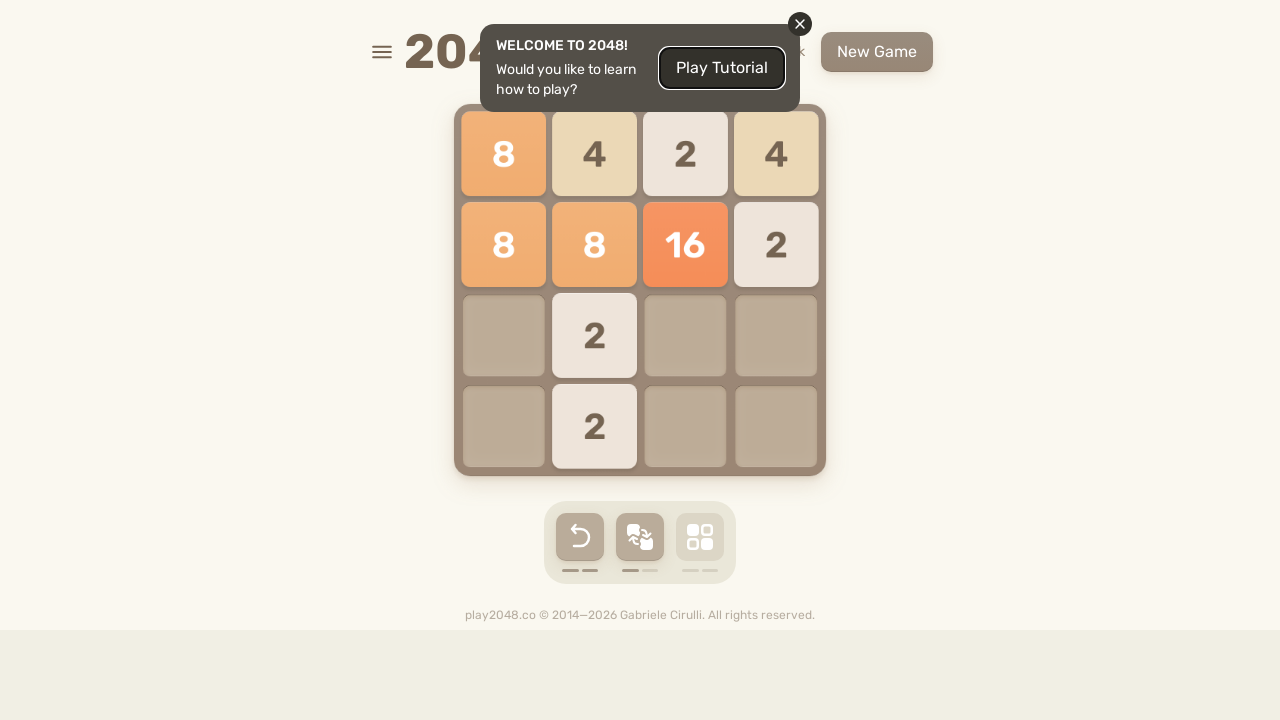

Waited 100ms for tile animation to complete
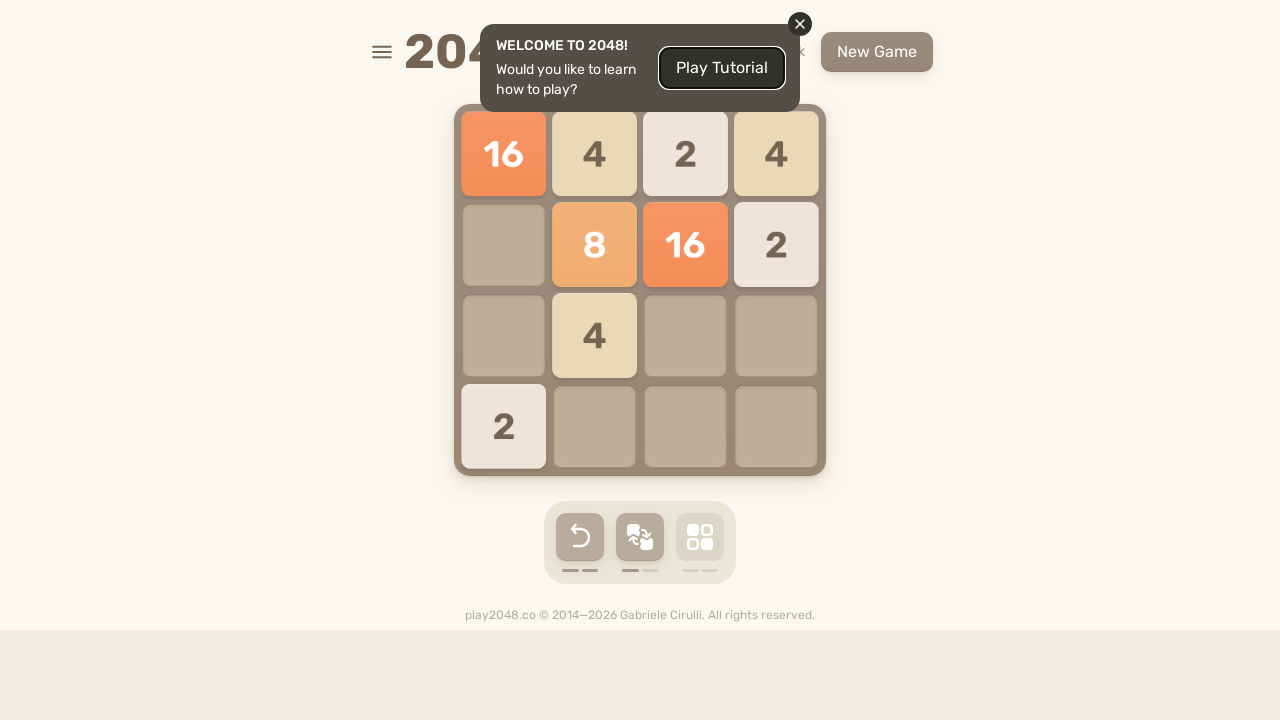

Checked if game is over
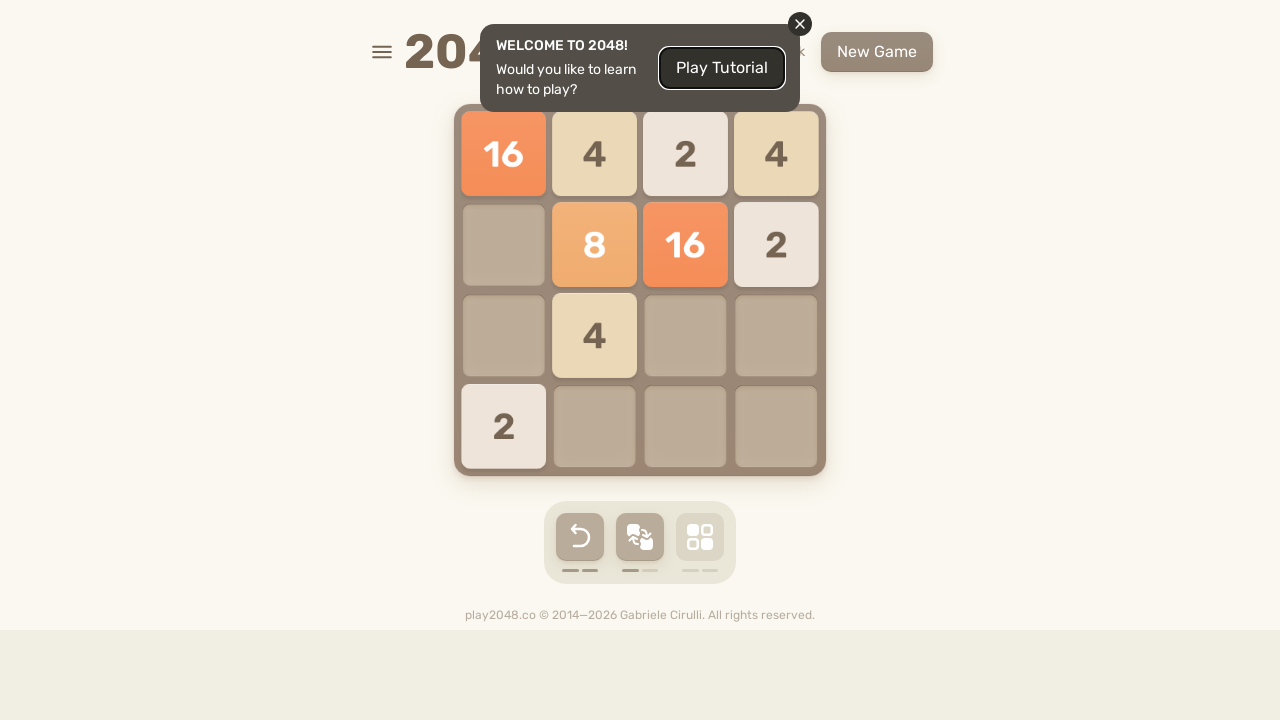

Pressed ArrowDown key to move tiles down
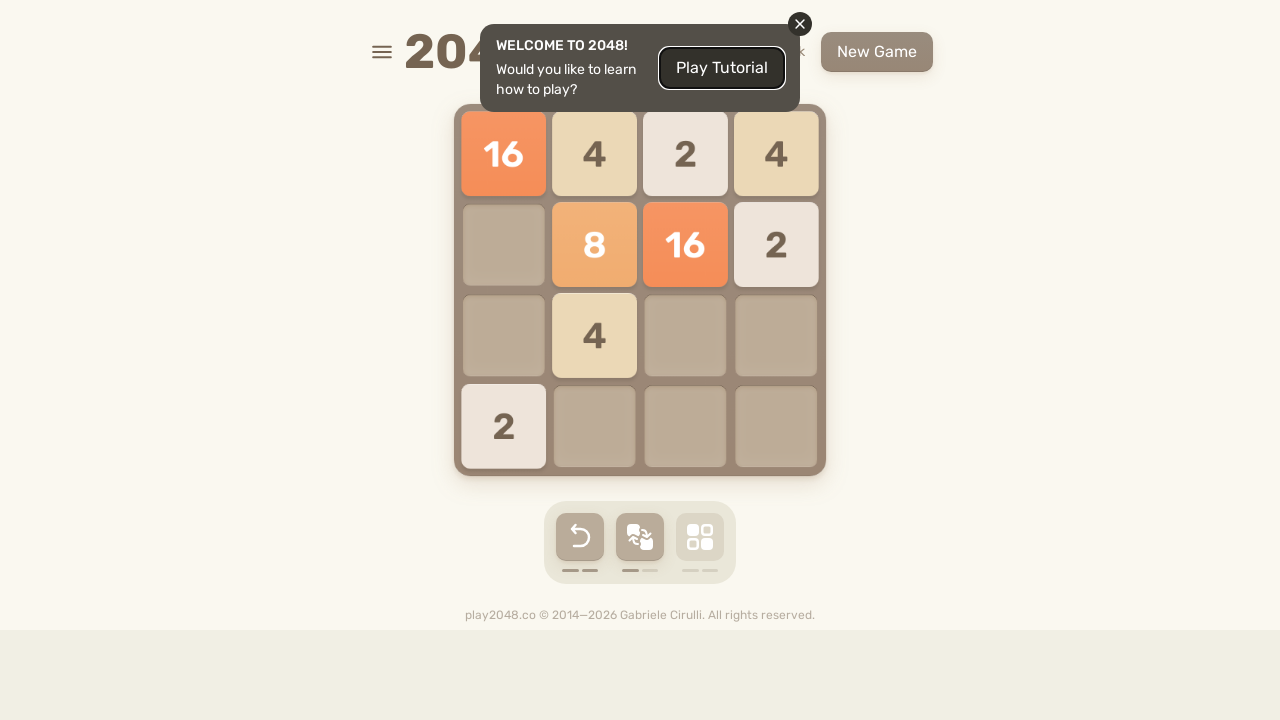

Waited 100ms for tile animation to complete
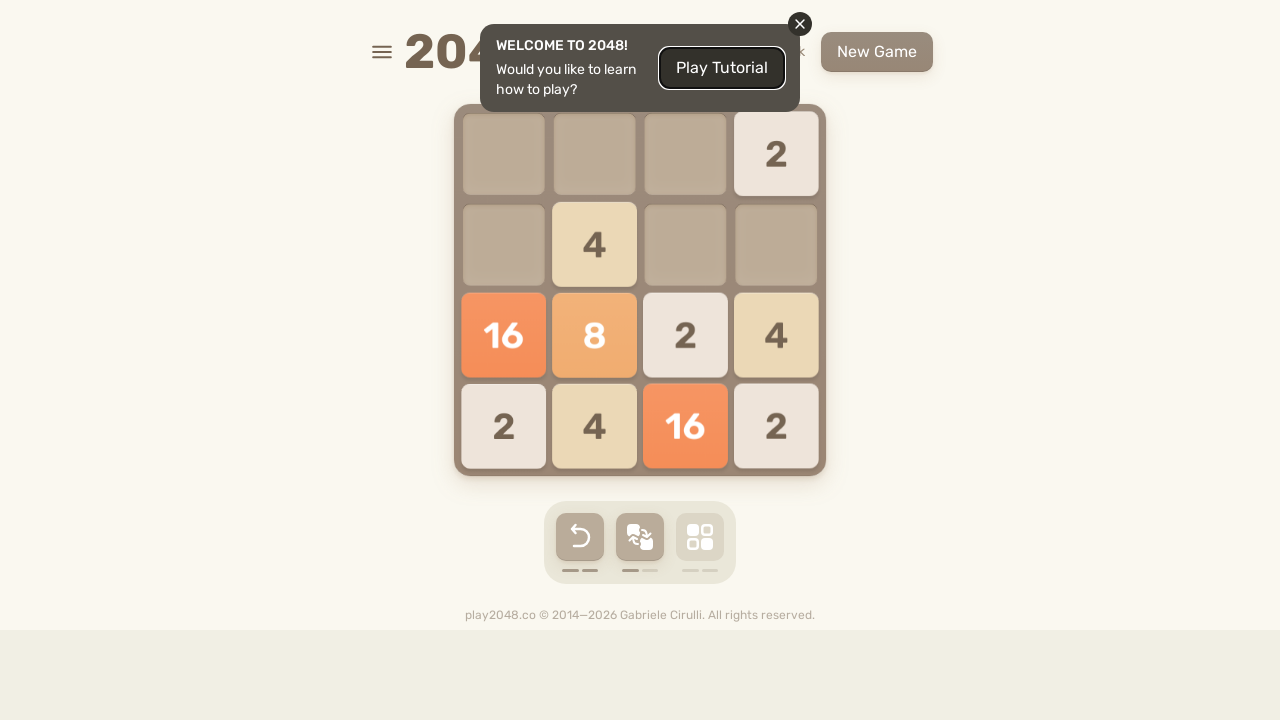

Checked if game is over
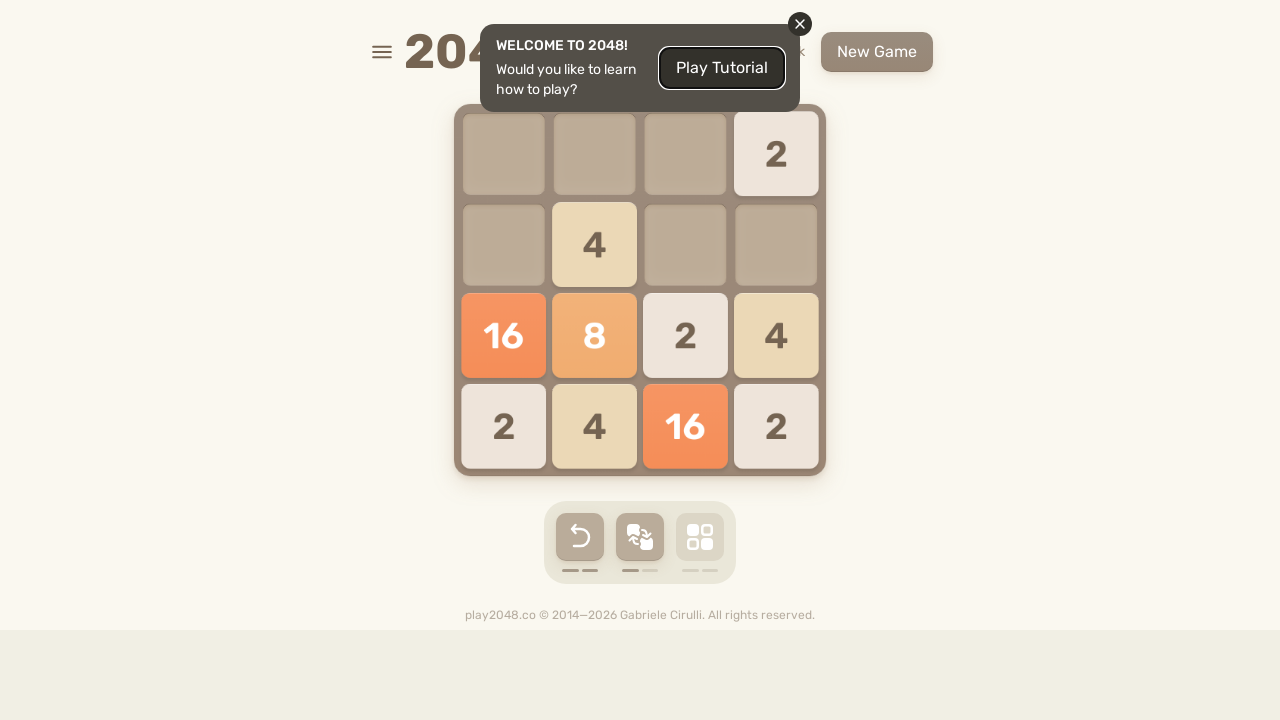

Pressed ArrowRight key to move tiles right
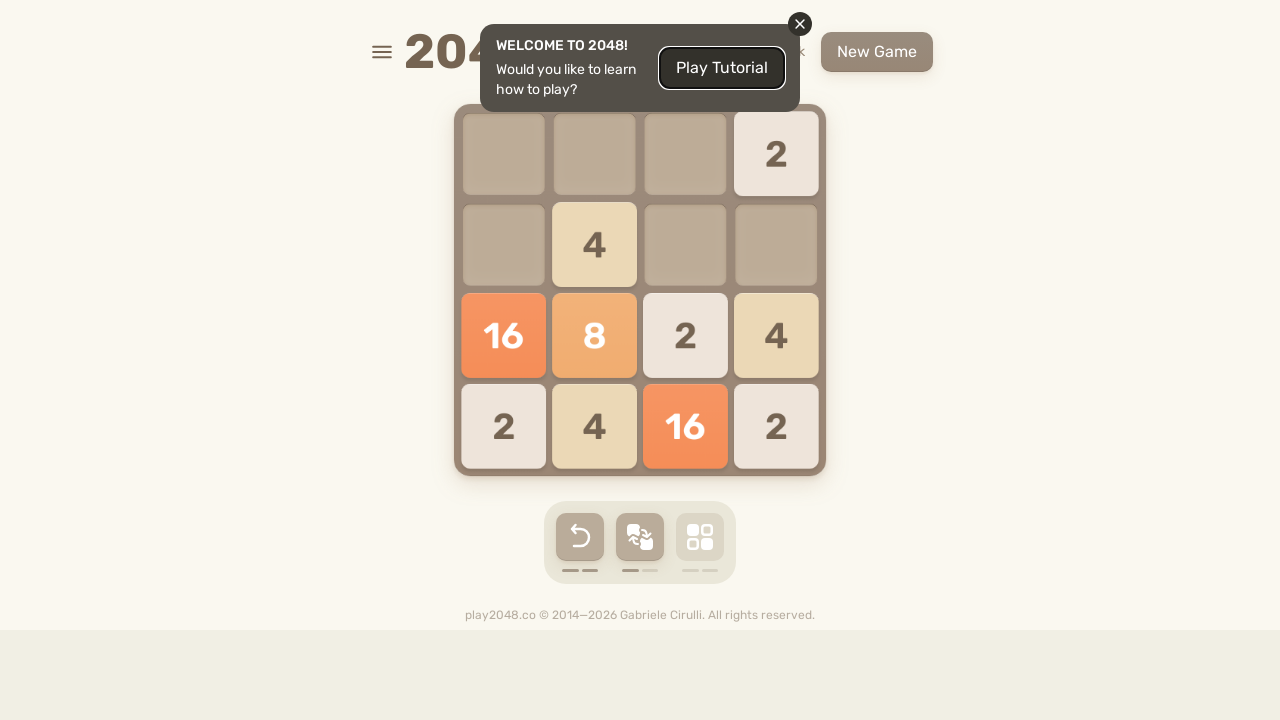

Waited 100ms for tile animation to complete
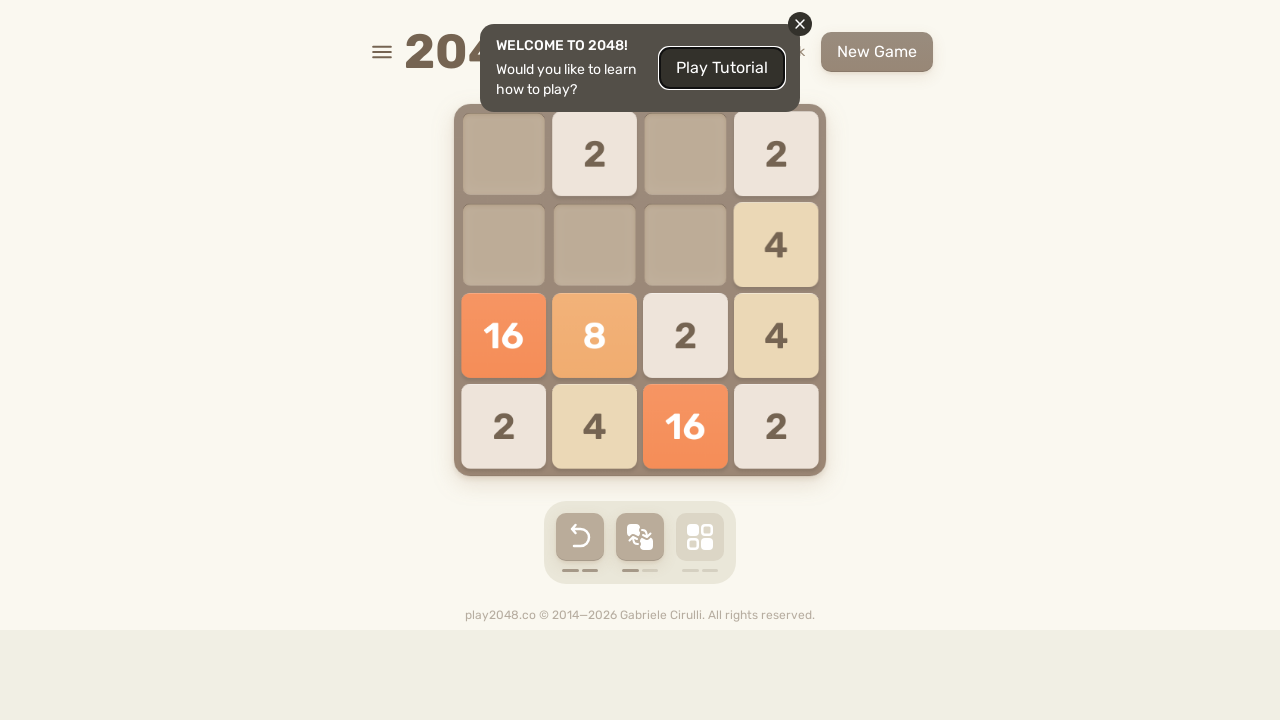

Checked if game is over
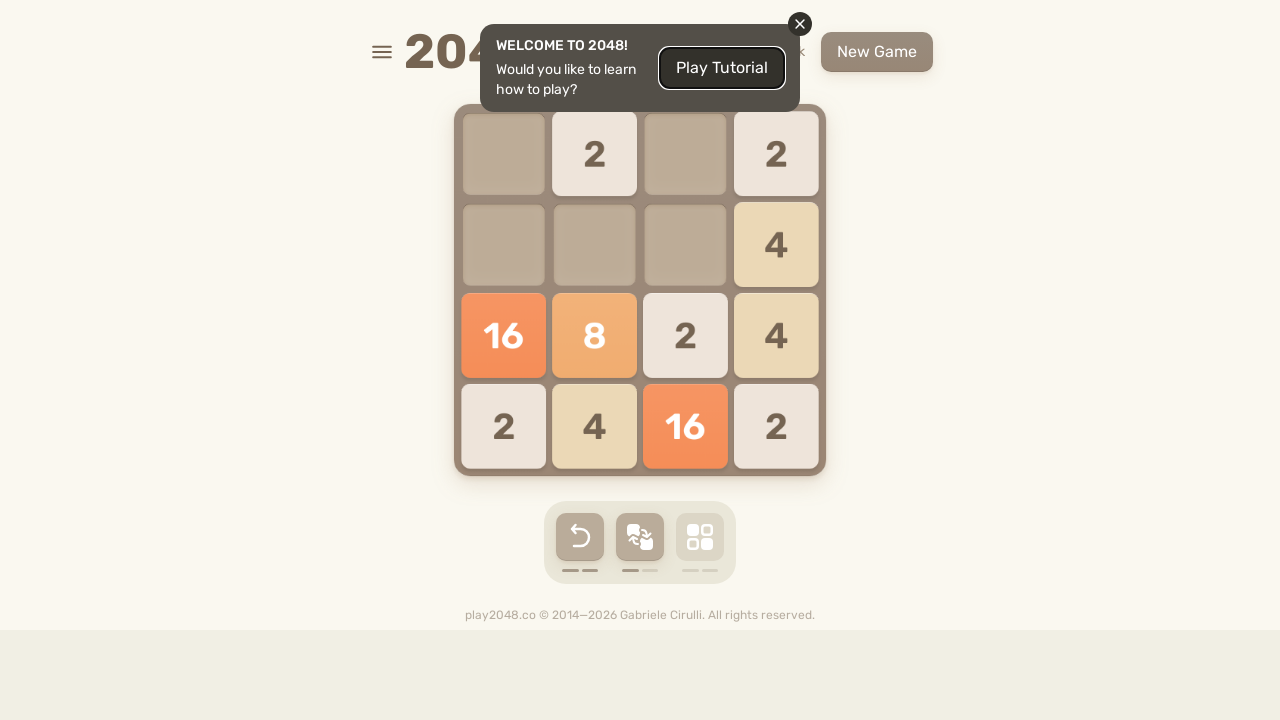

Pressed ArrowLeft key to move tiles left
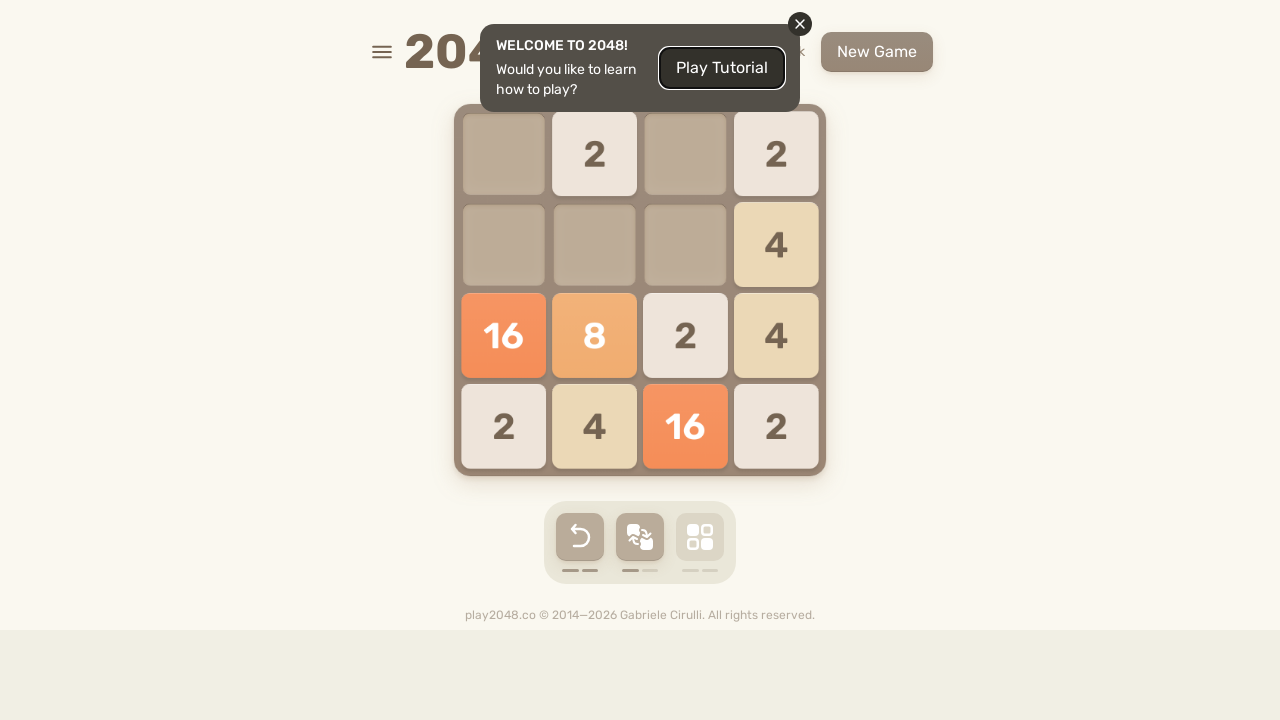

Waited 100ms for tile animation to complete
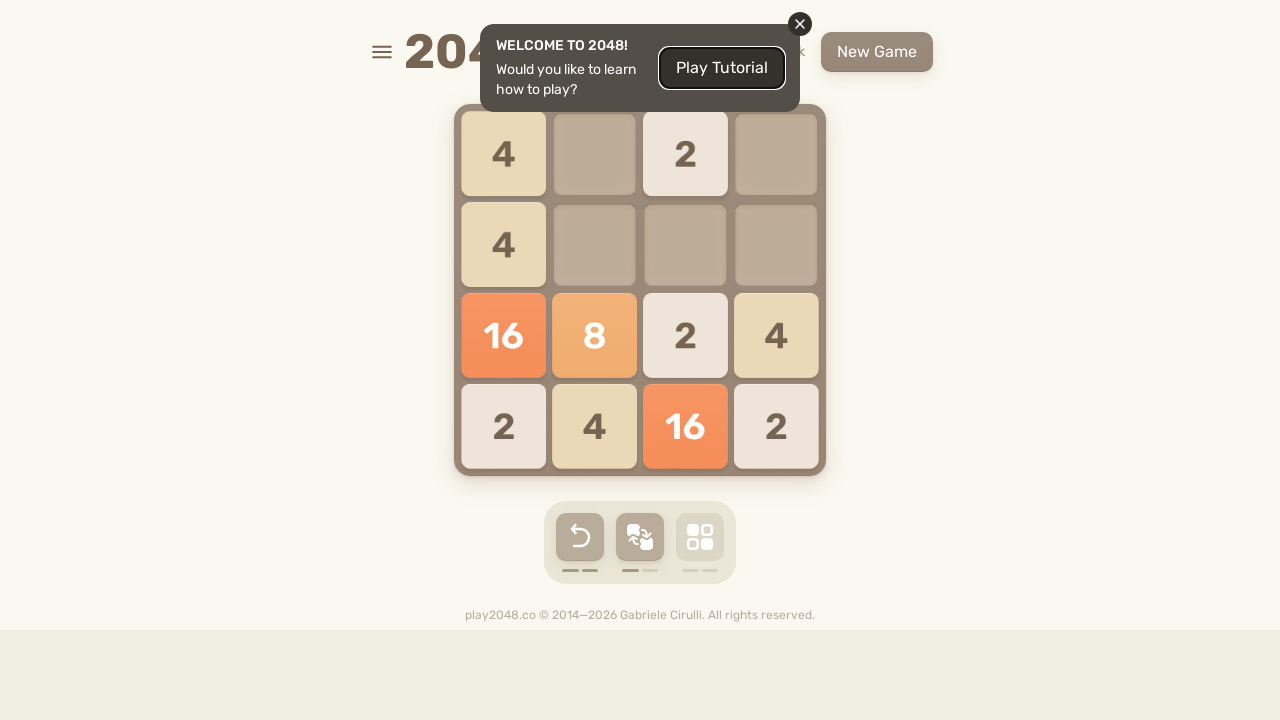

Checked if game is over
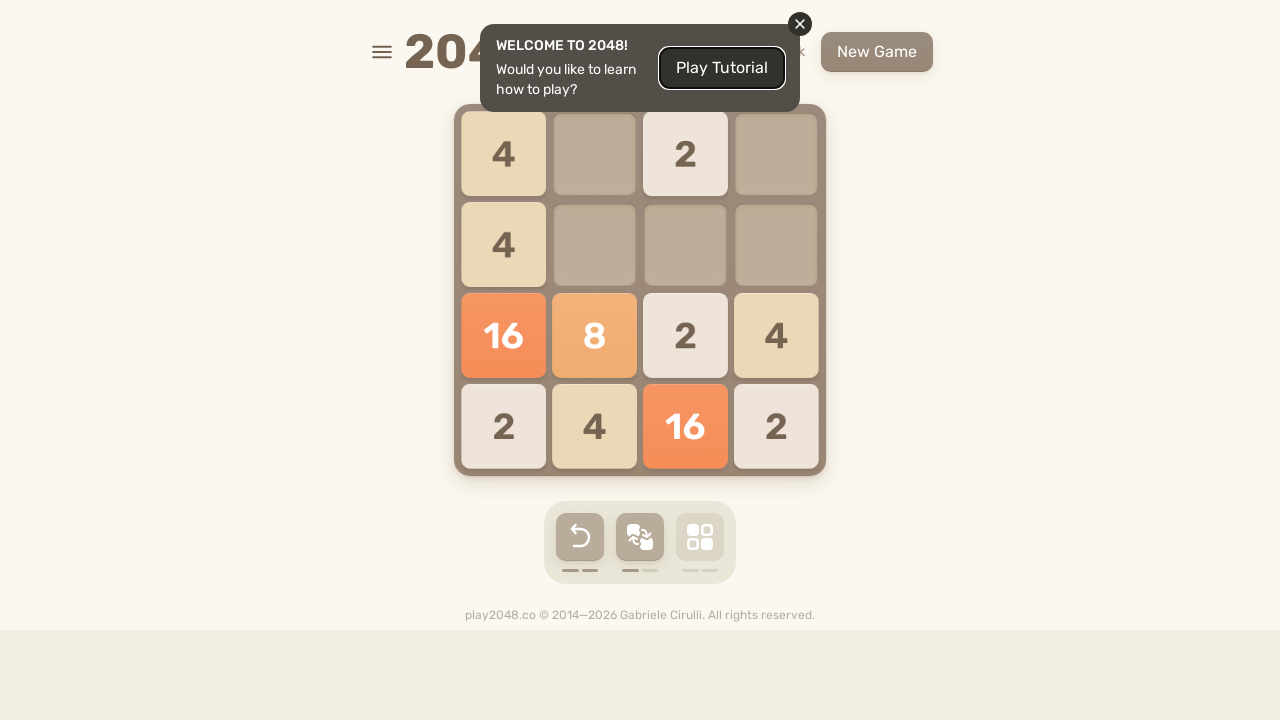

Pressed ArrowUp key to move tiles up
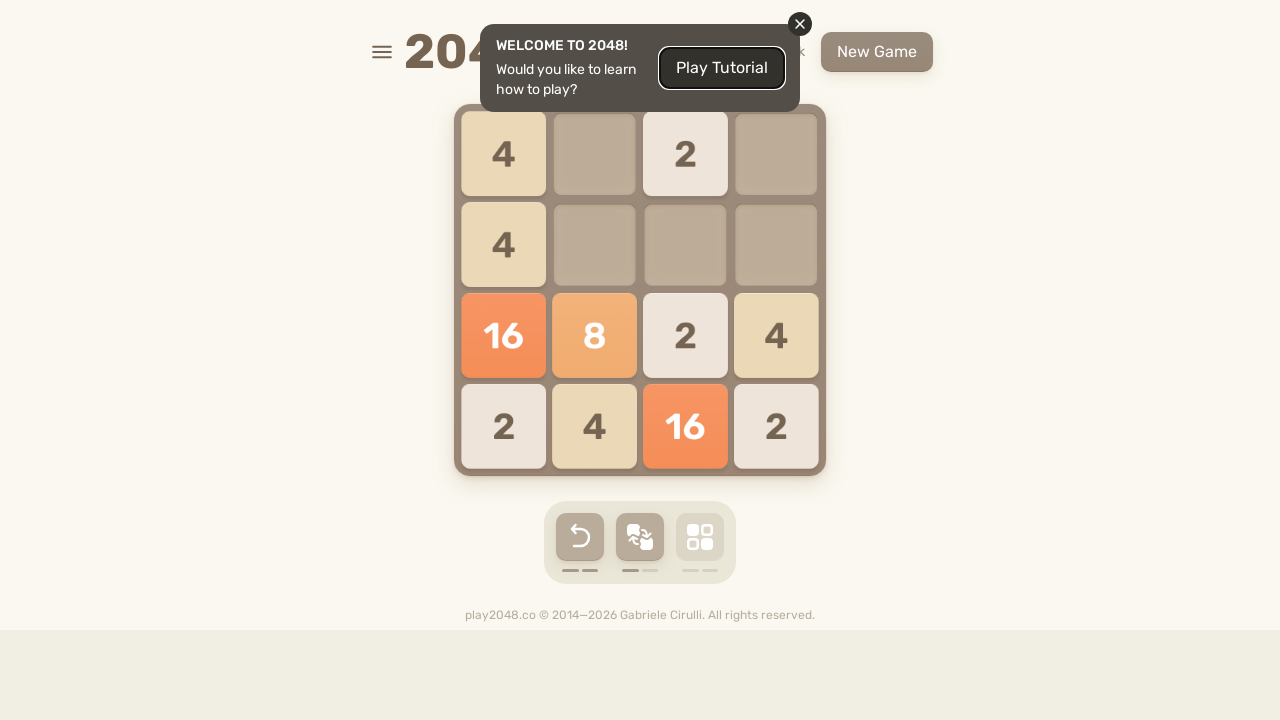

Waited 100ms for tile animation to complete
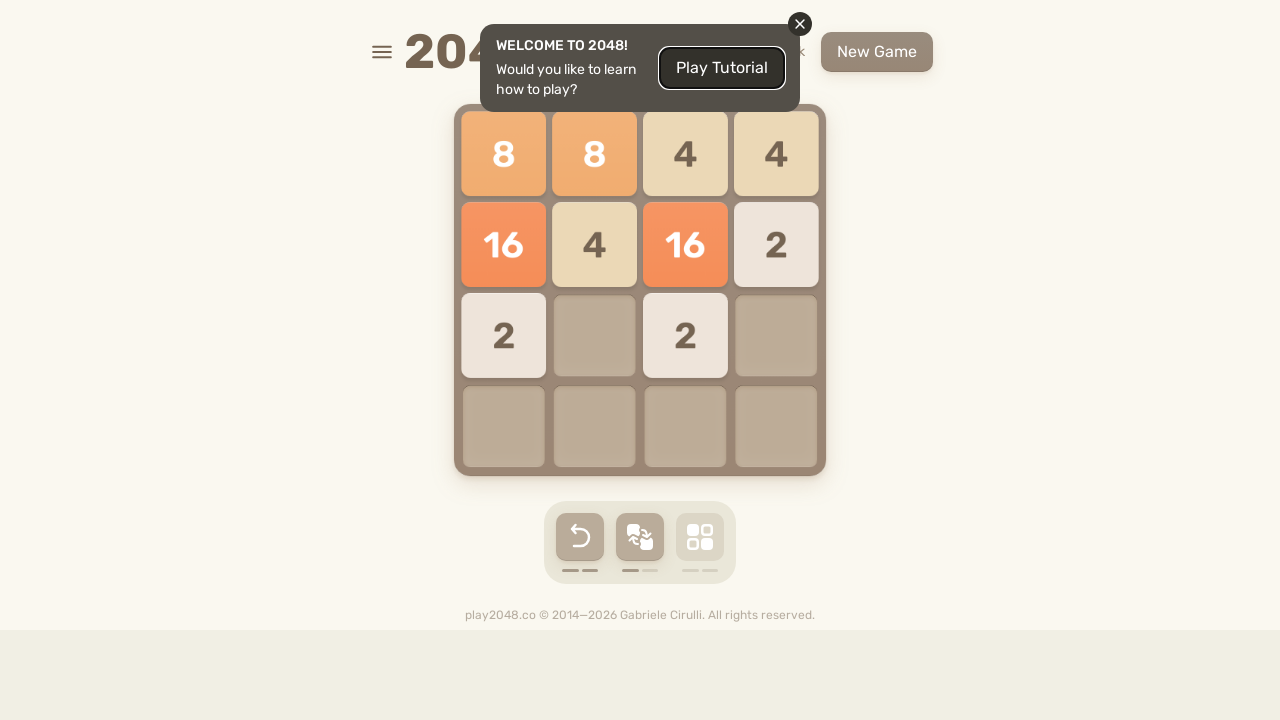

Checked if game is over
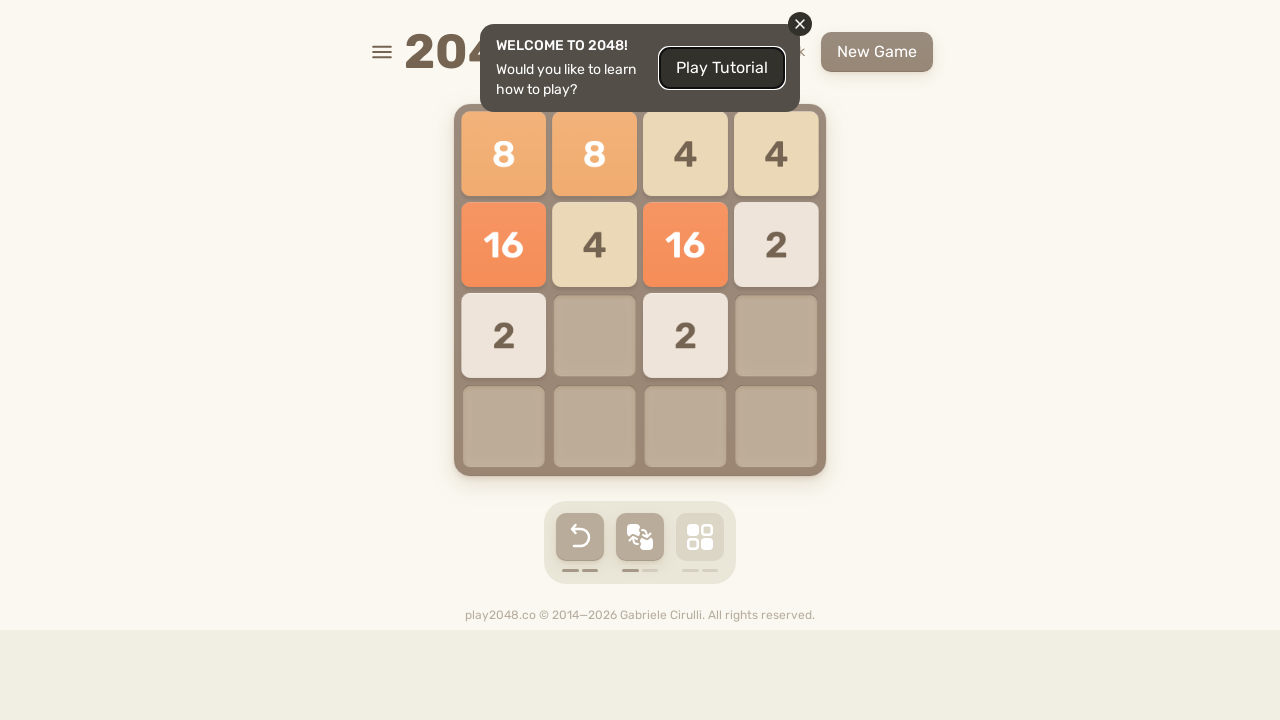

Pressed ArrowUp key to move tiles up
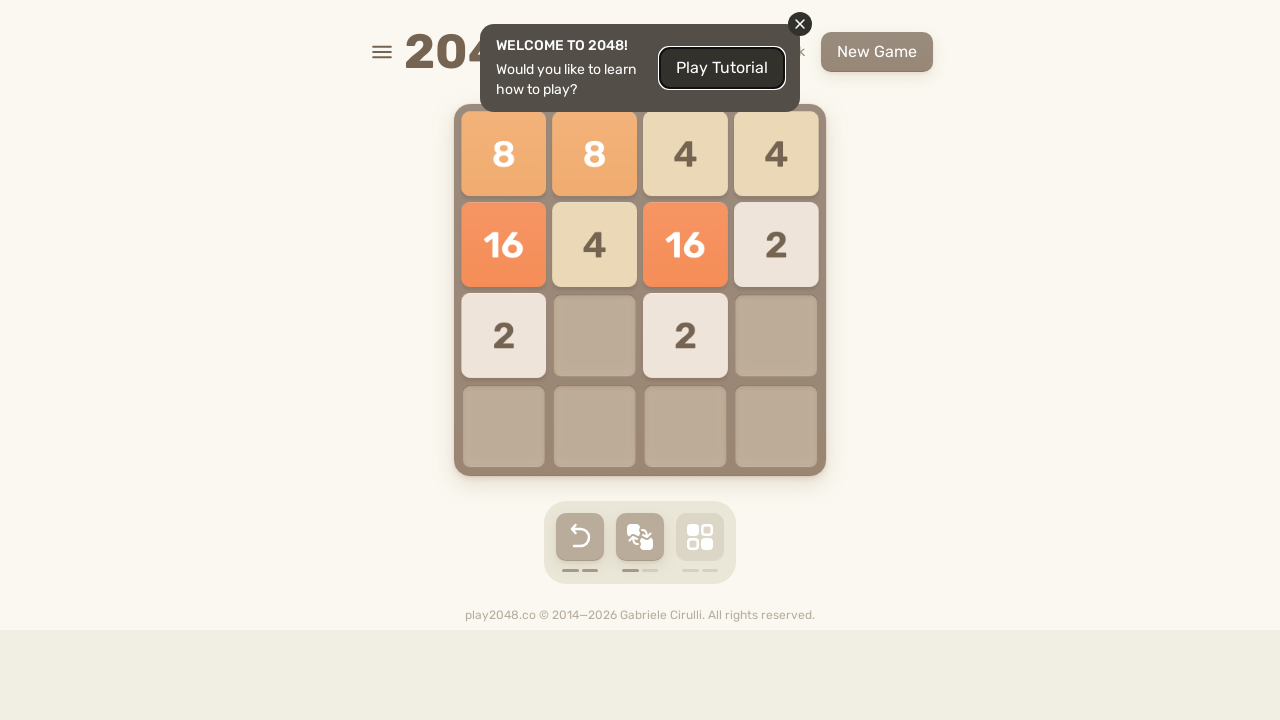

Waited 100ms for tile animation to complete
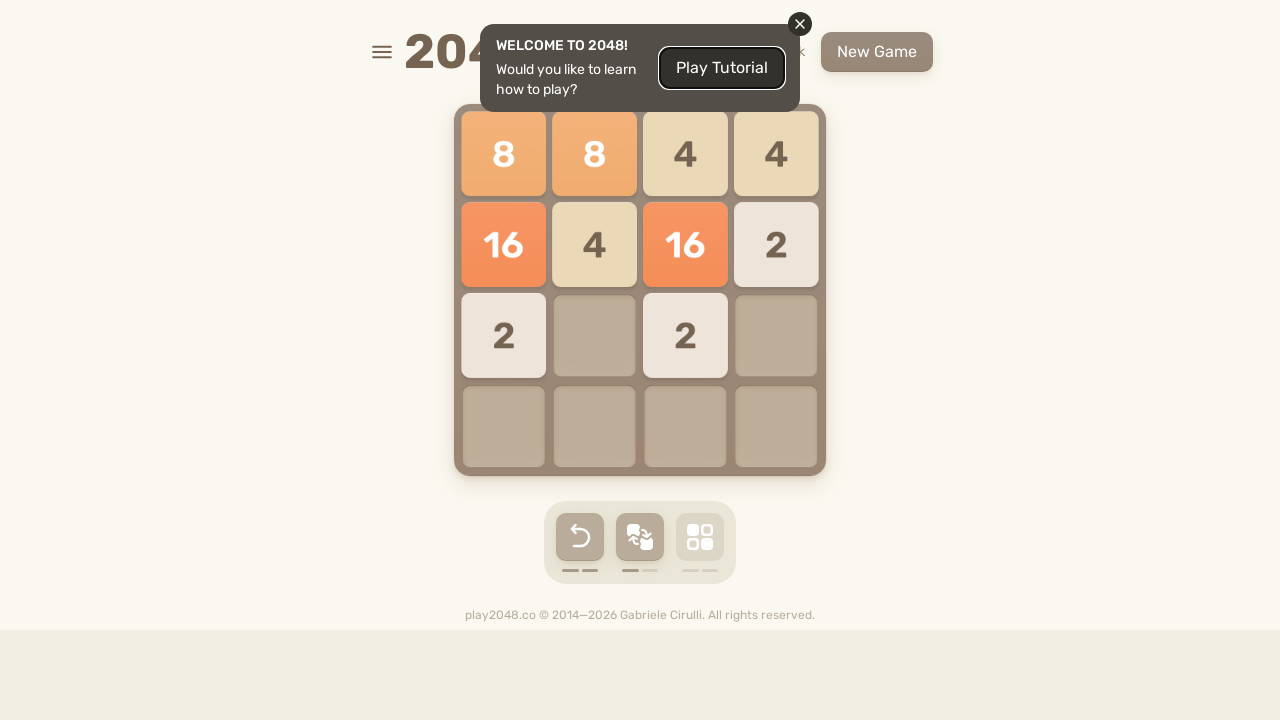

Checked if game is over
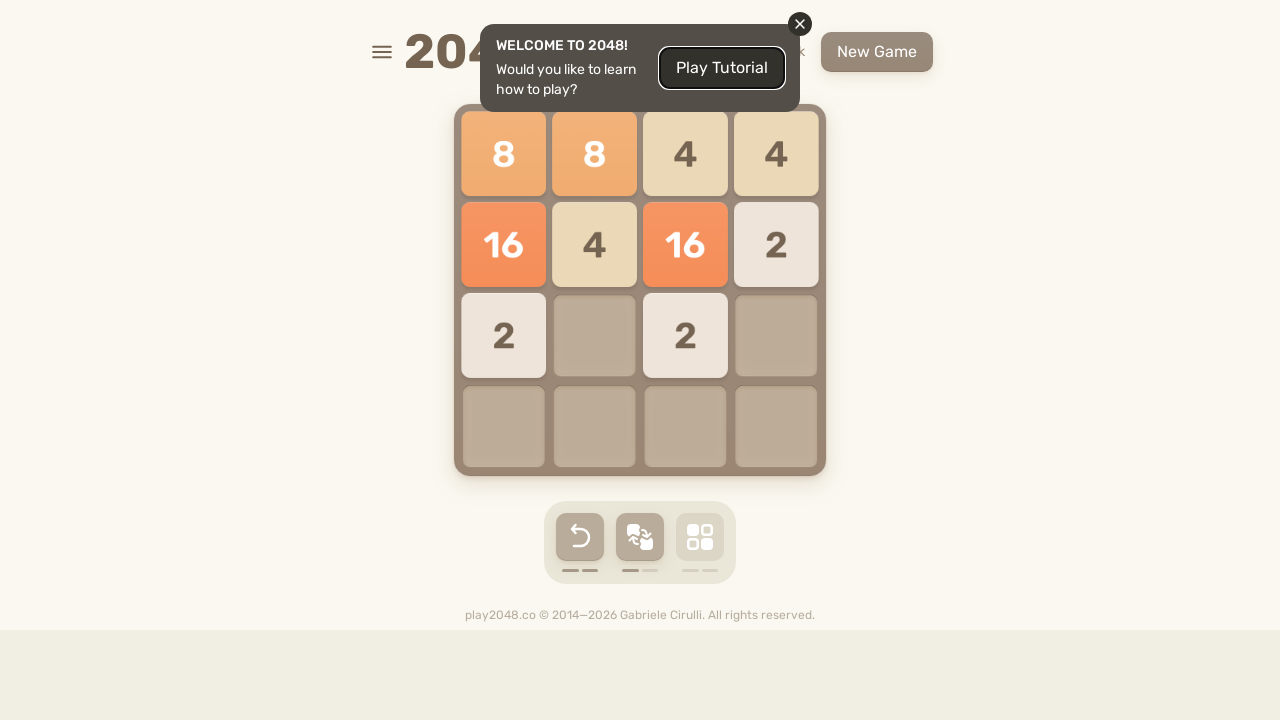

Pressed ArrowDown key to move tiles down
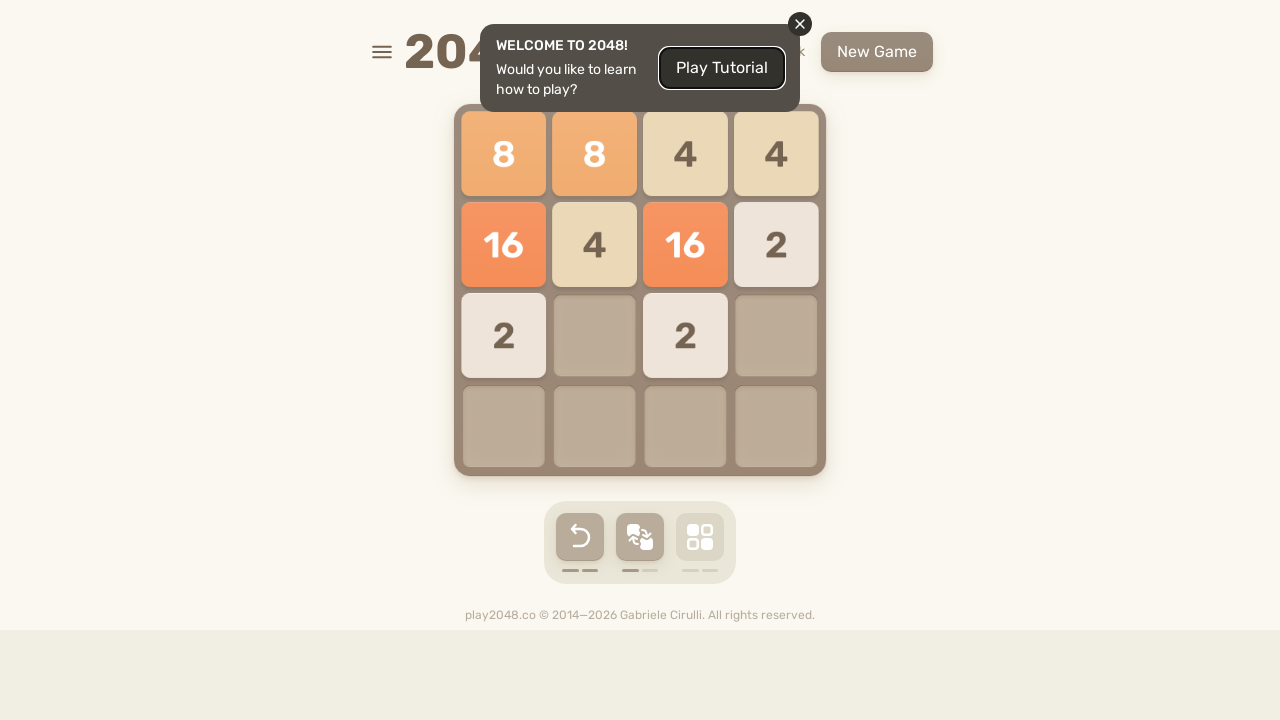

Waited 100ms for tile animation to complete
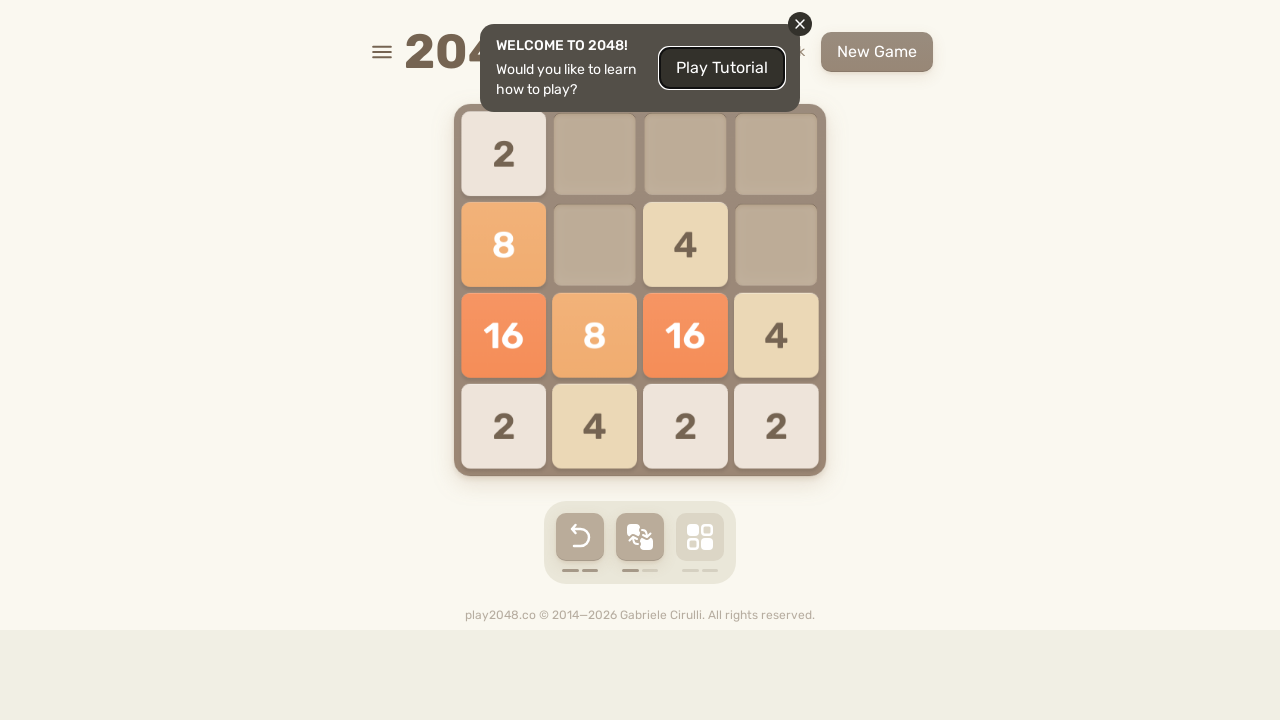

Checked if game is over
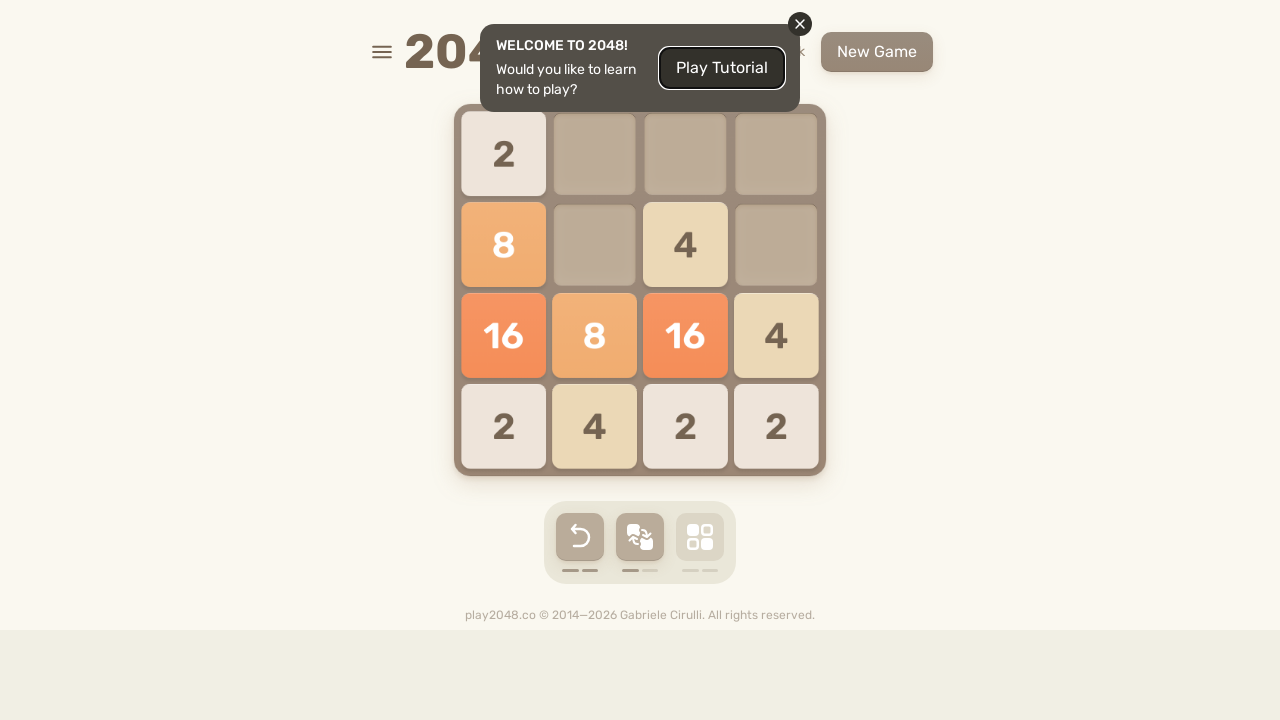

Pressed ArrowRight key to move tiles right
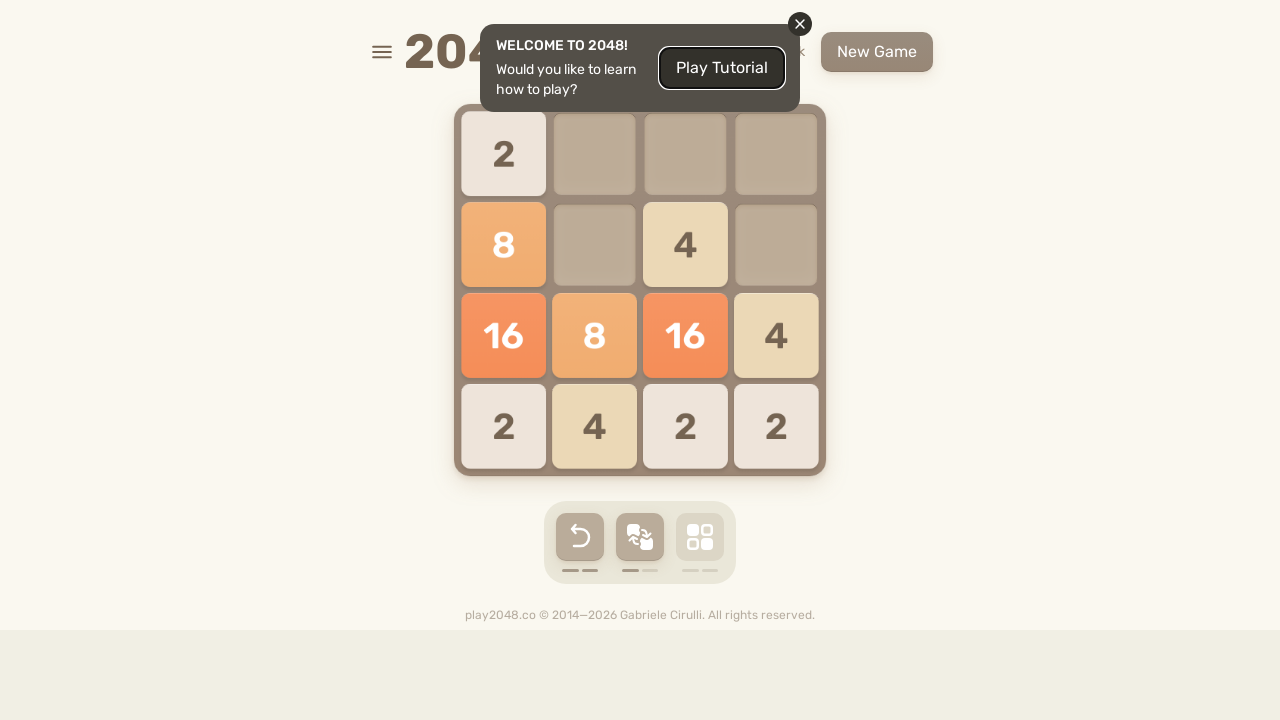

Waited 100ms for tile animation to complete
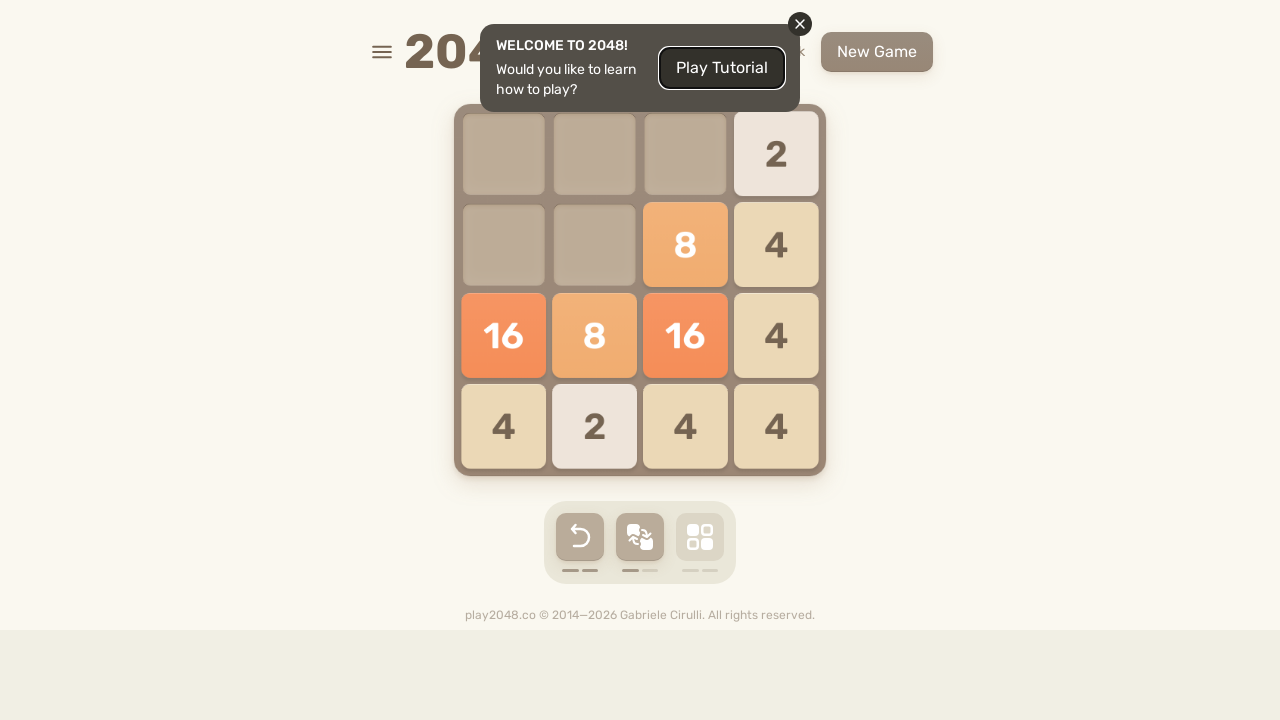

Checked if game is over
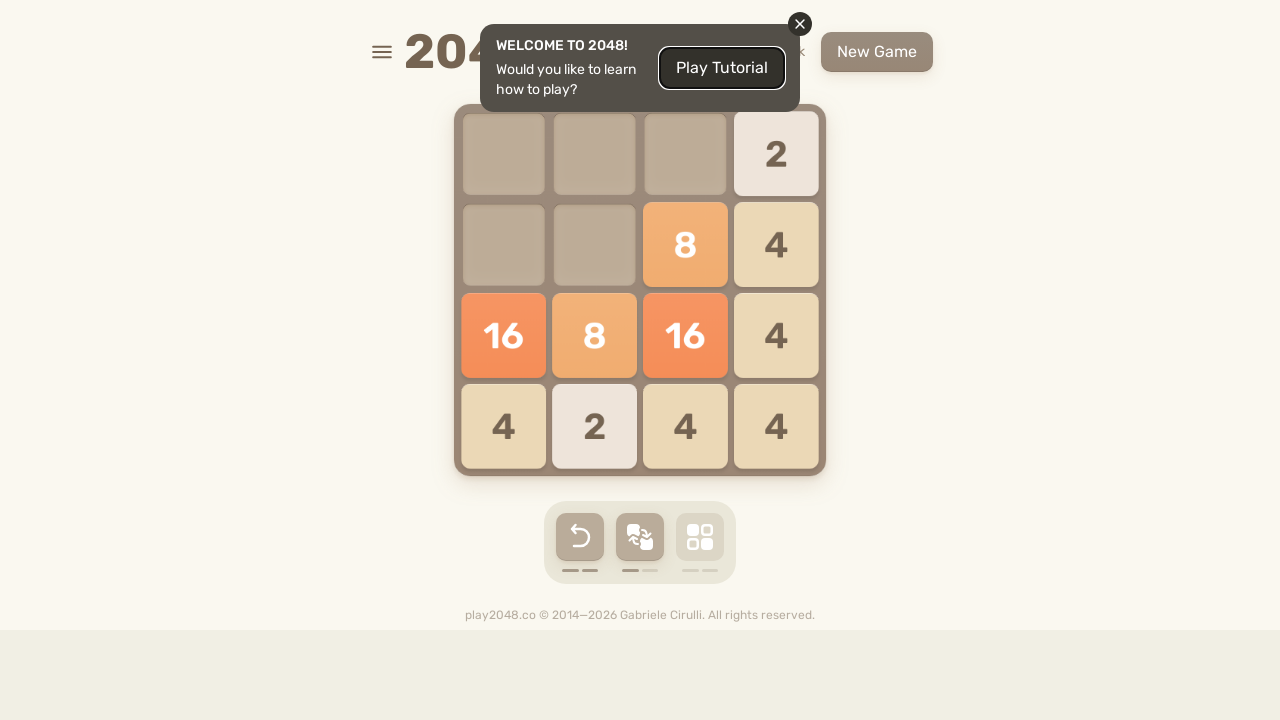

Pressed ArrowDown key to move tiles down
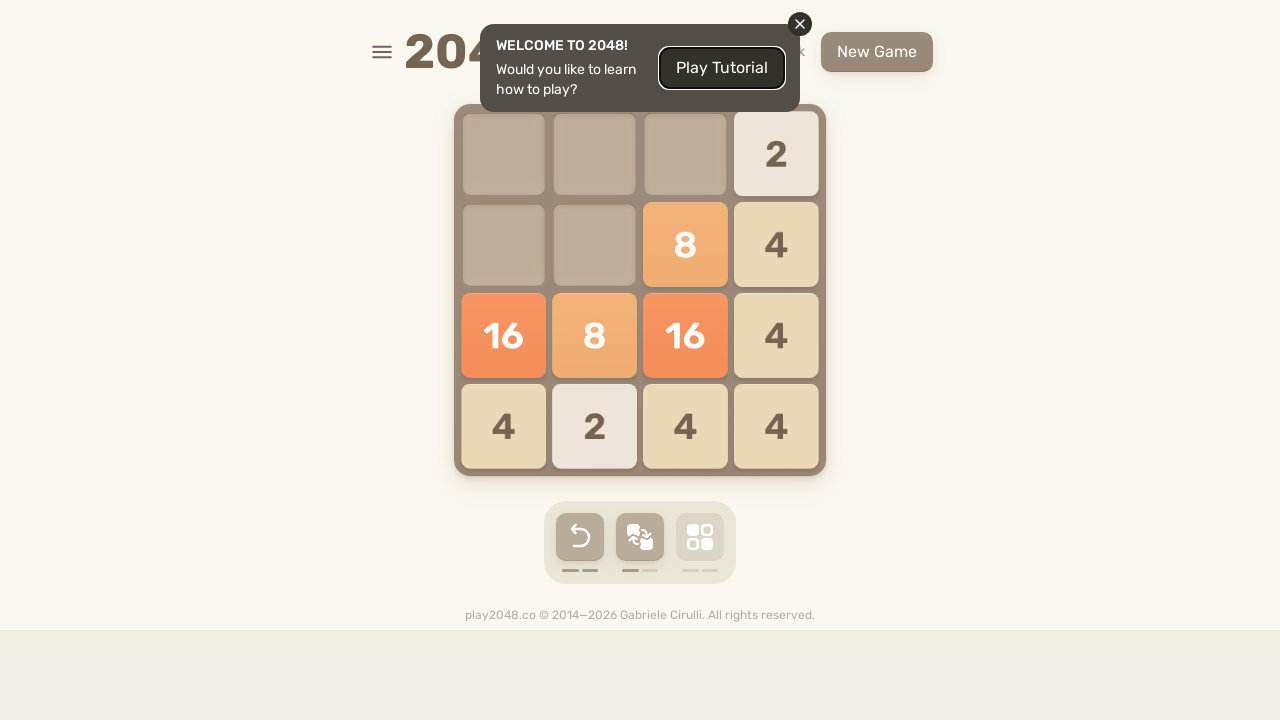

Waited 100ms for tile animation to complete
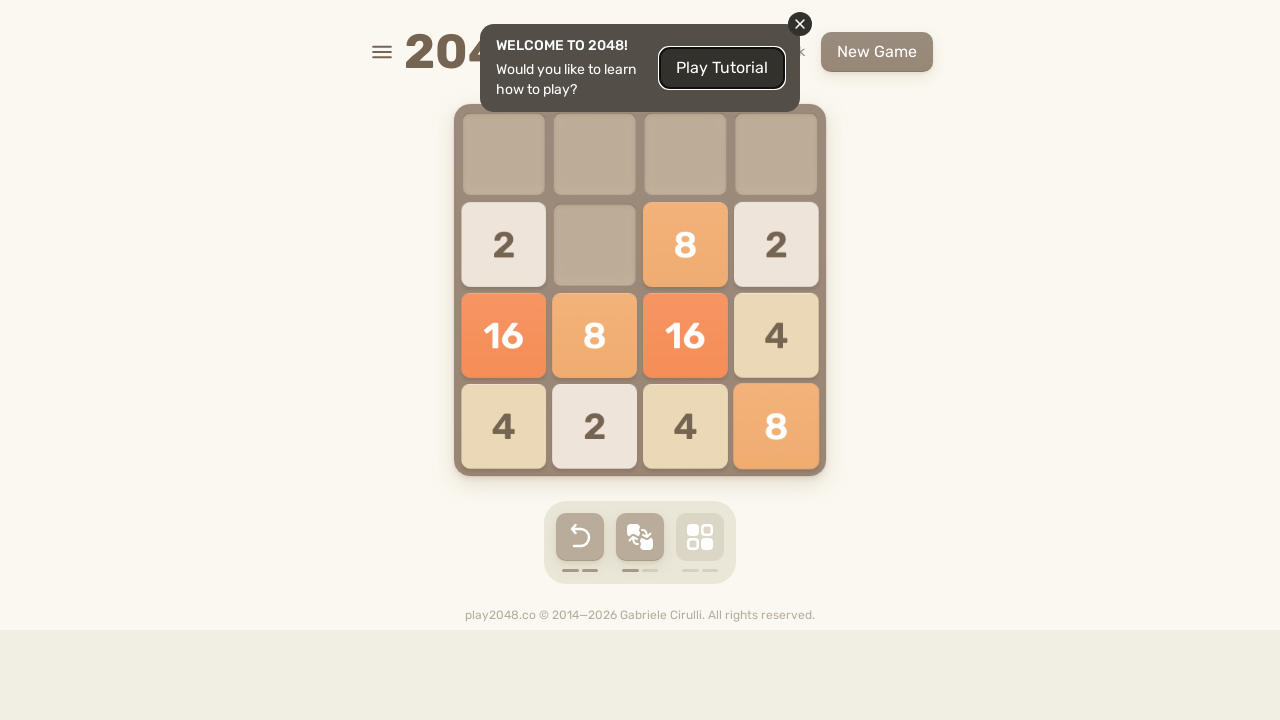

Checked if game is over
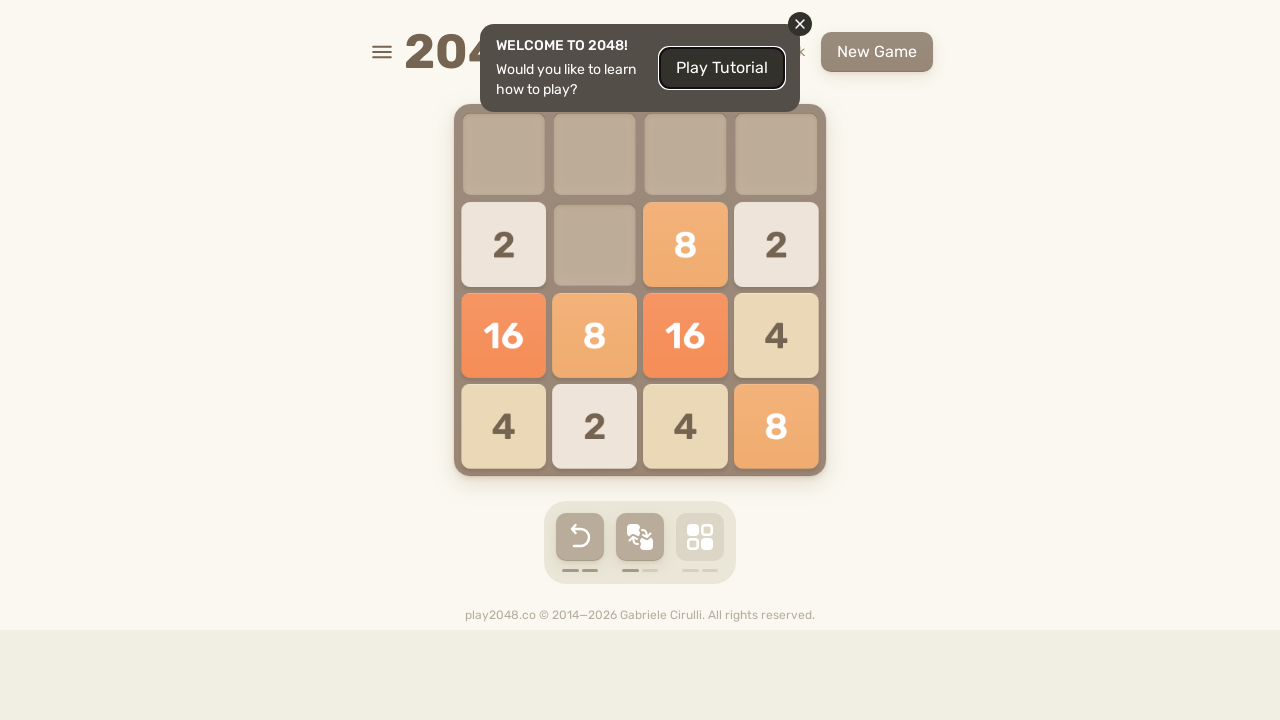

Pressed ArrowLeft key to move tiles left
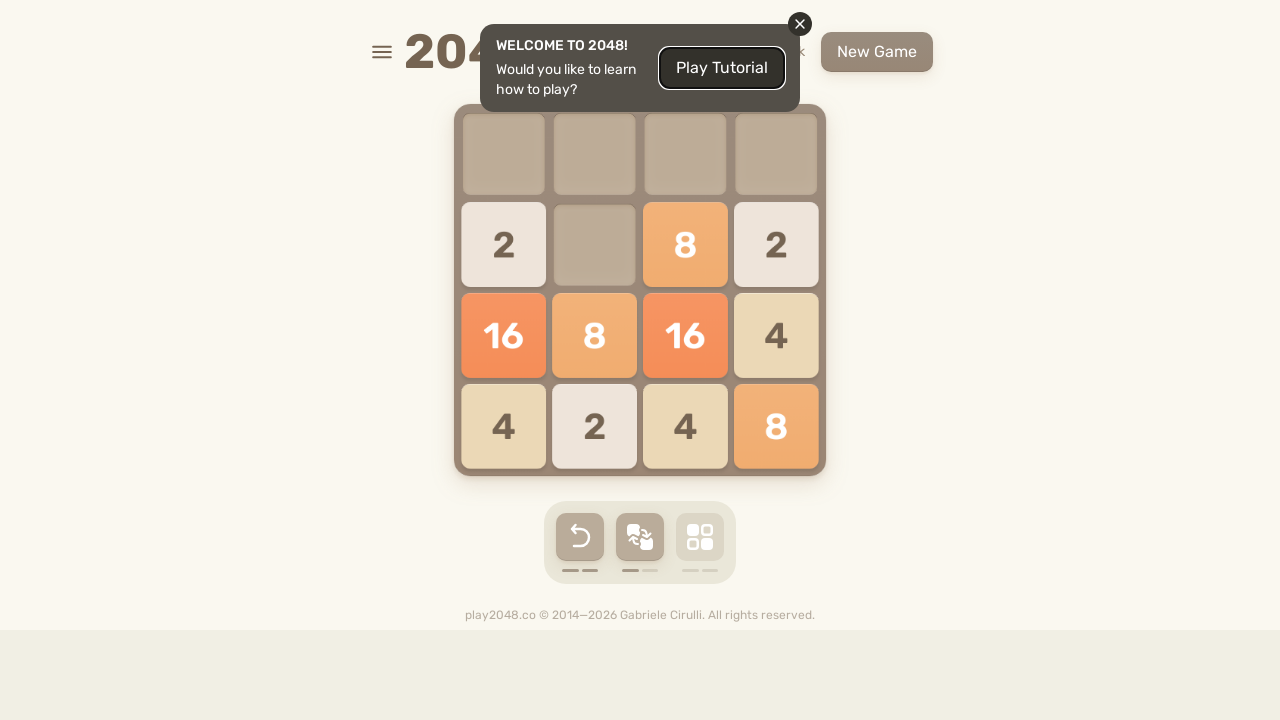

Waited 100ms for tile animation to complete
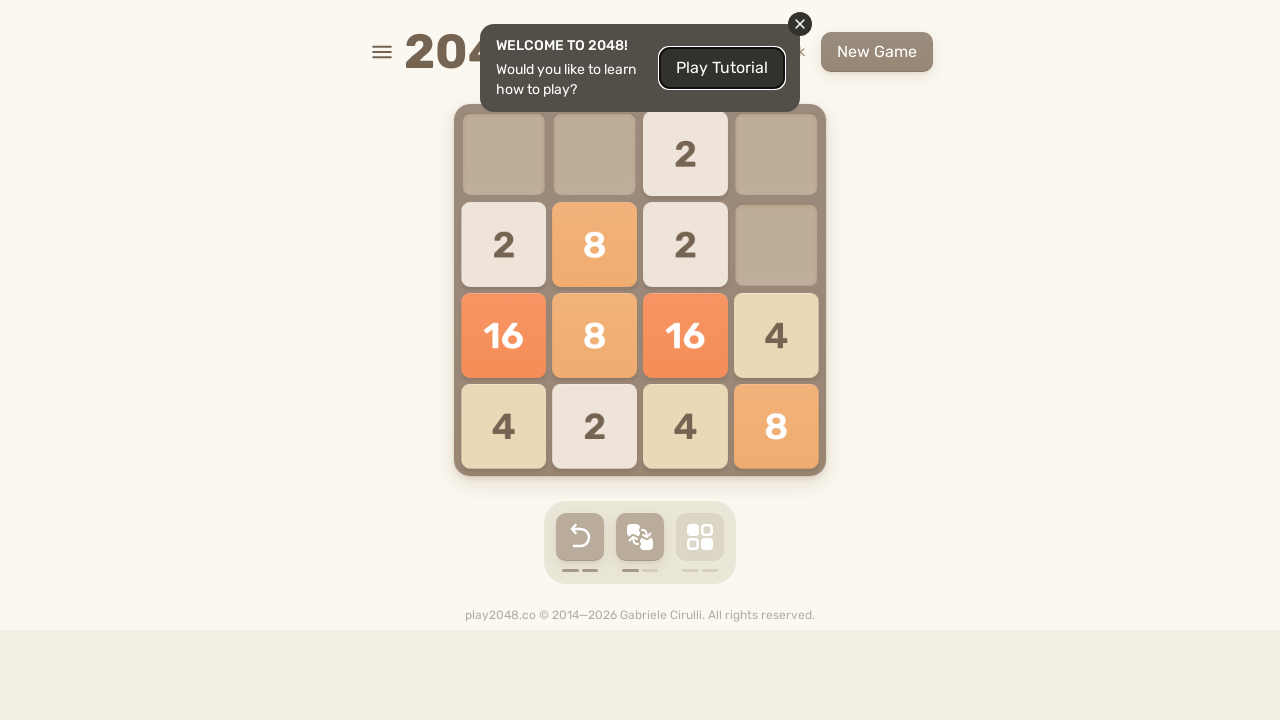

Checked if game is over
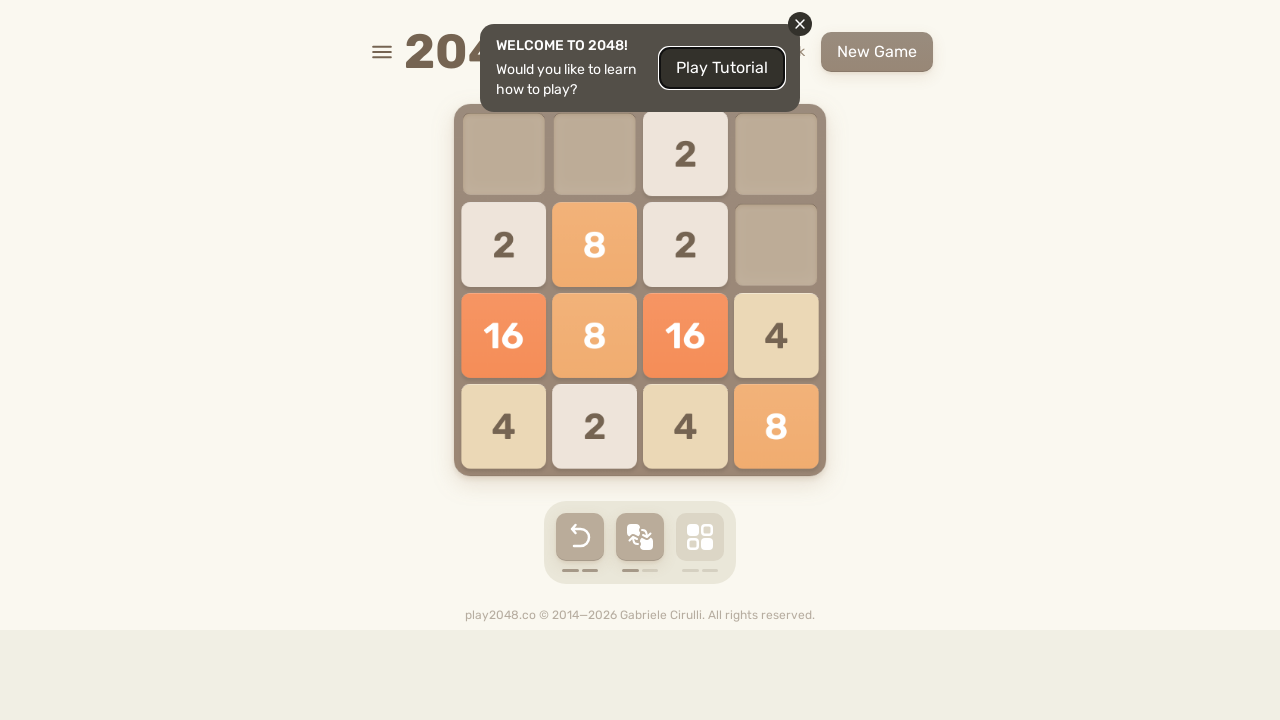

Pressed ArrowLeft key to move tiles left
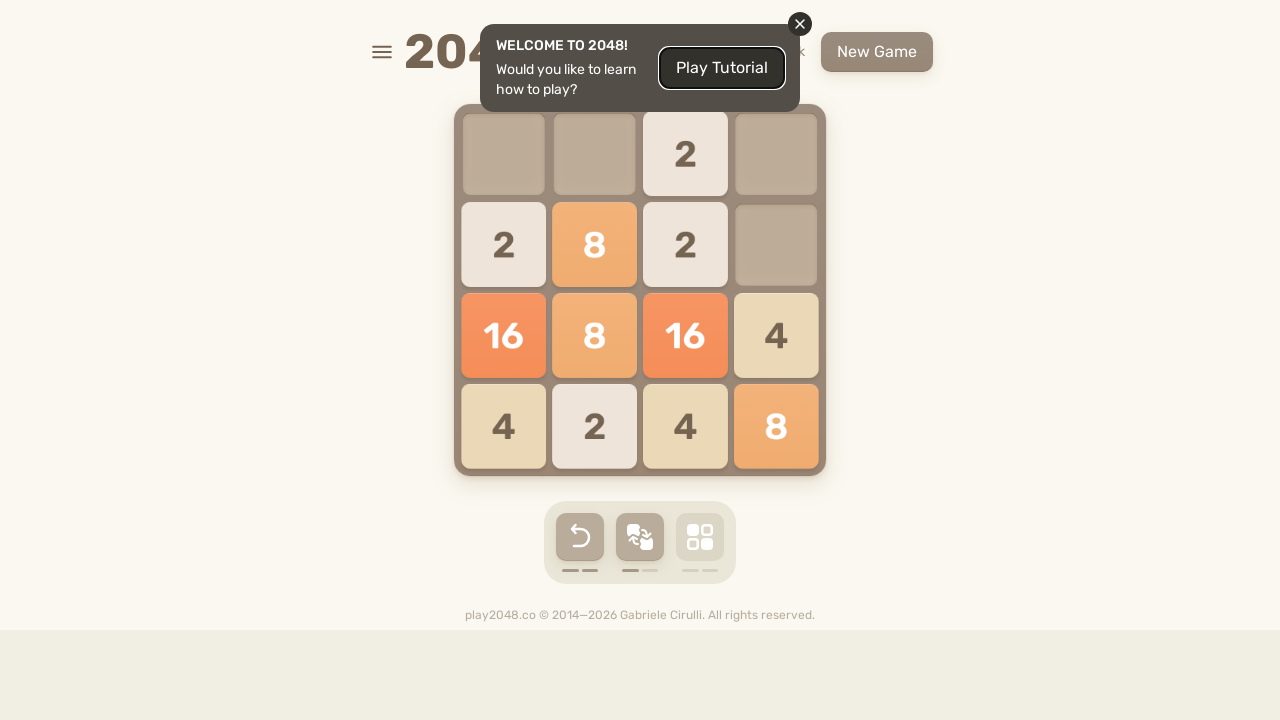

Waited 100ms for tile animation to complete
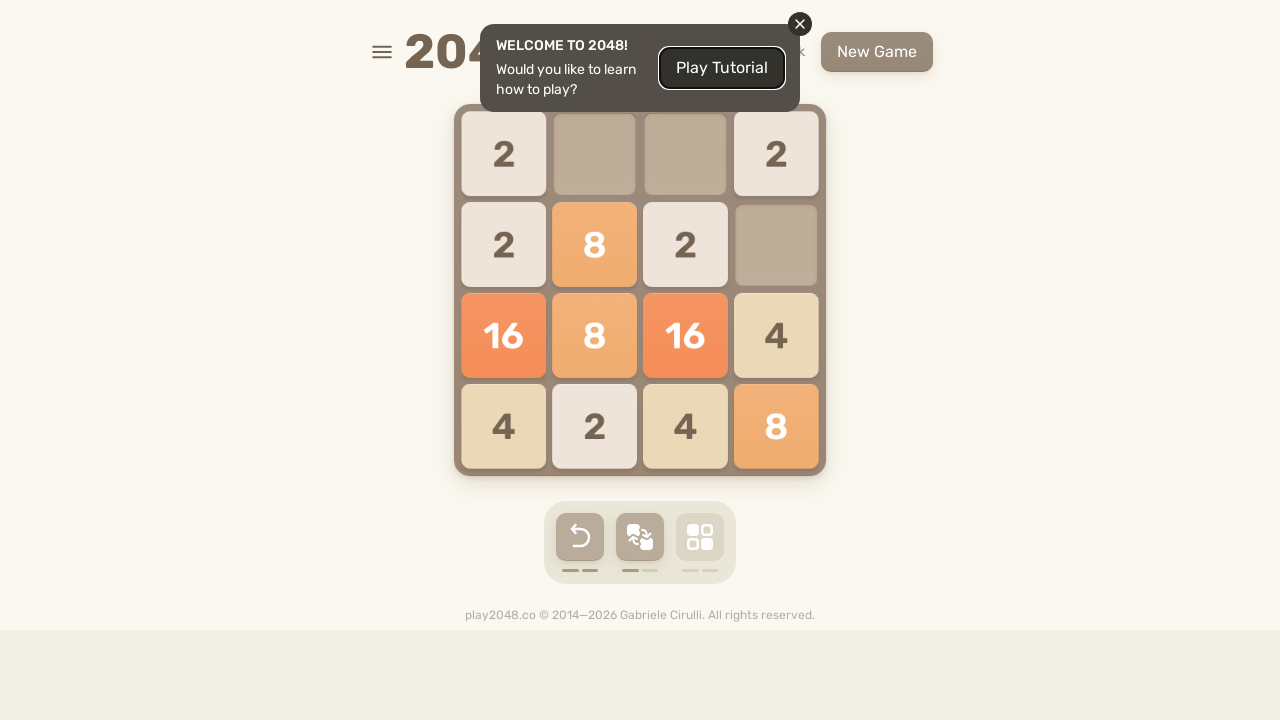

Checked if game is over
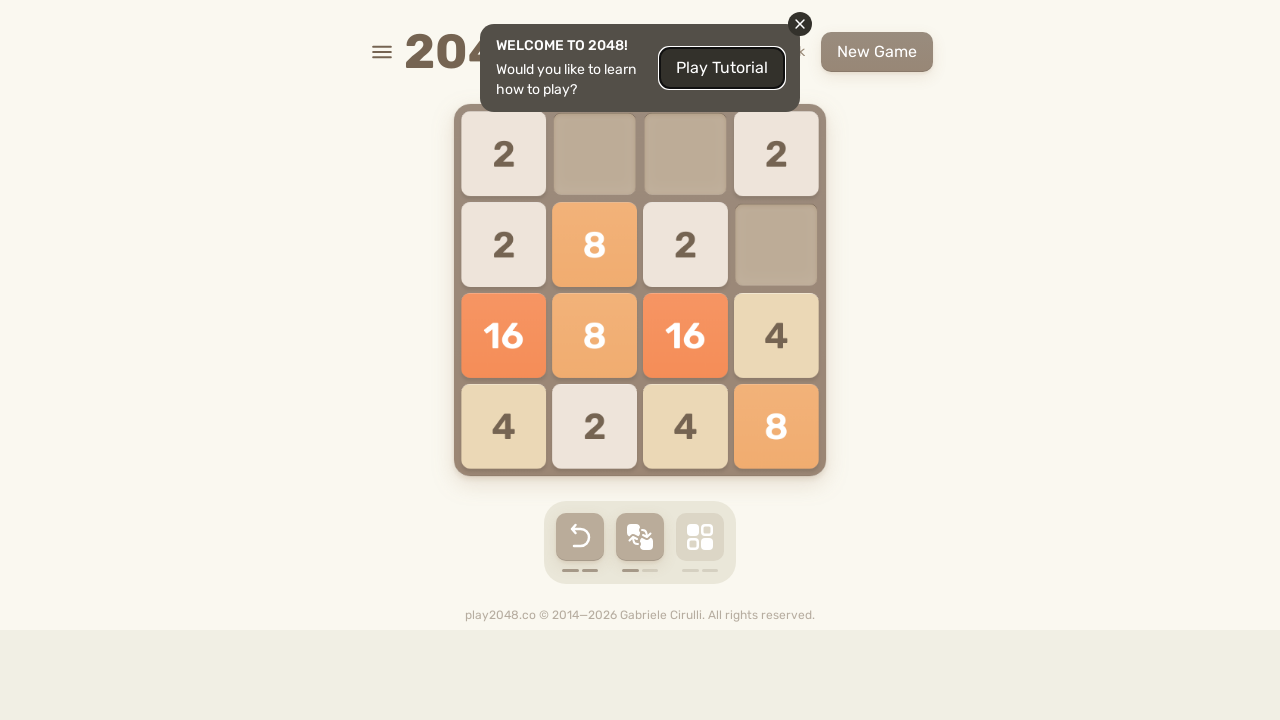

Pressed ArrowDown key to move tiles down
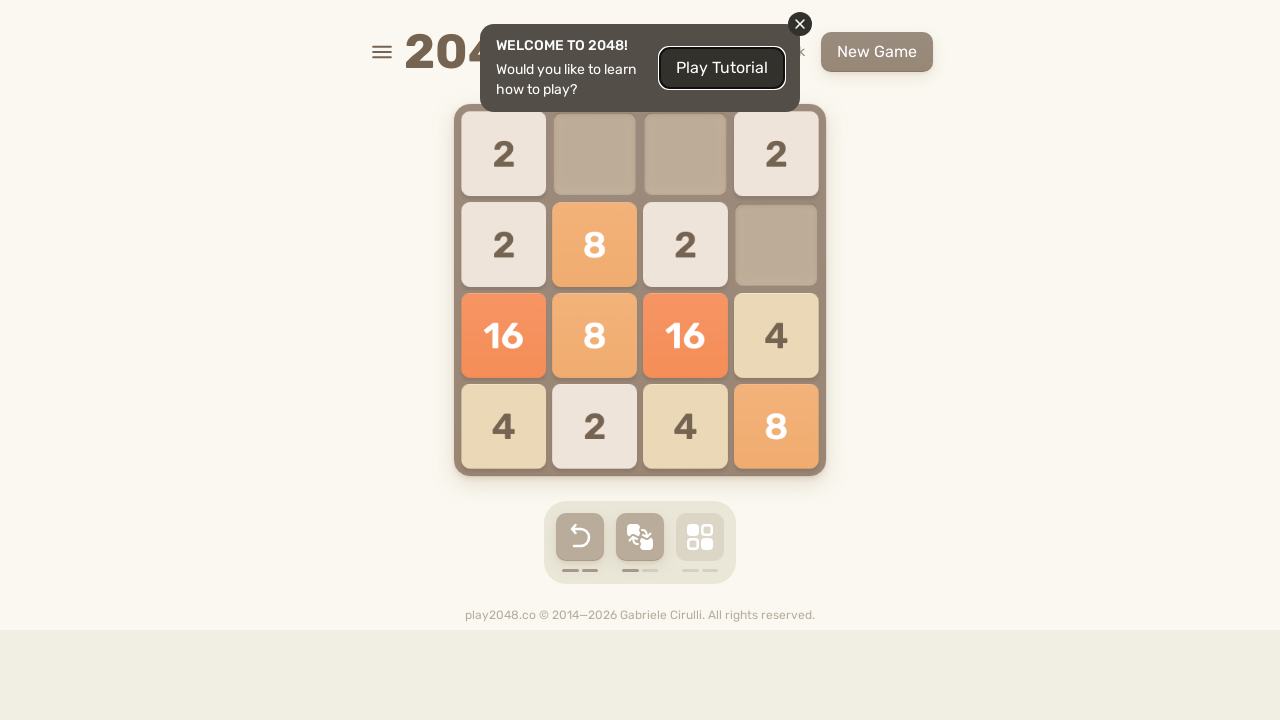

Waited 100ms for tile animation to complete
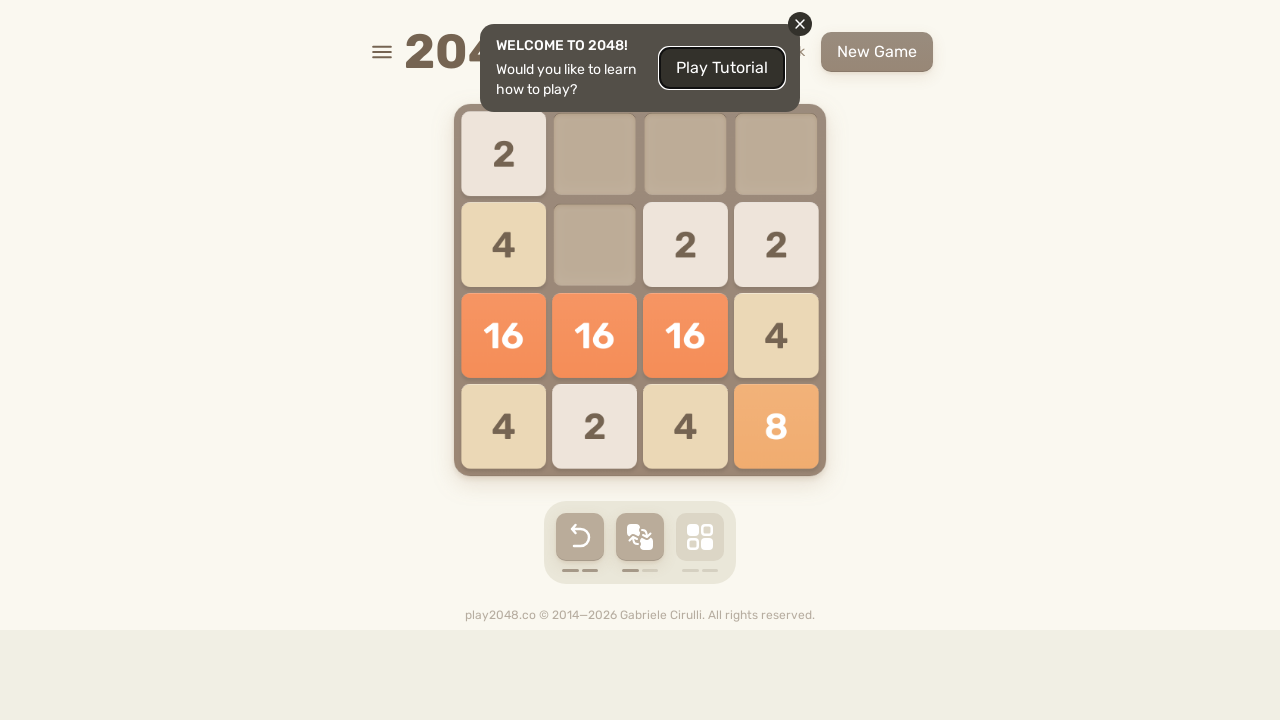

Checked if game is over
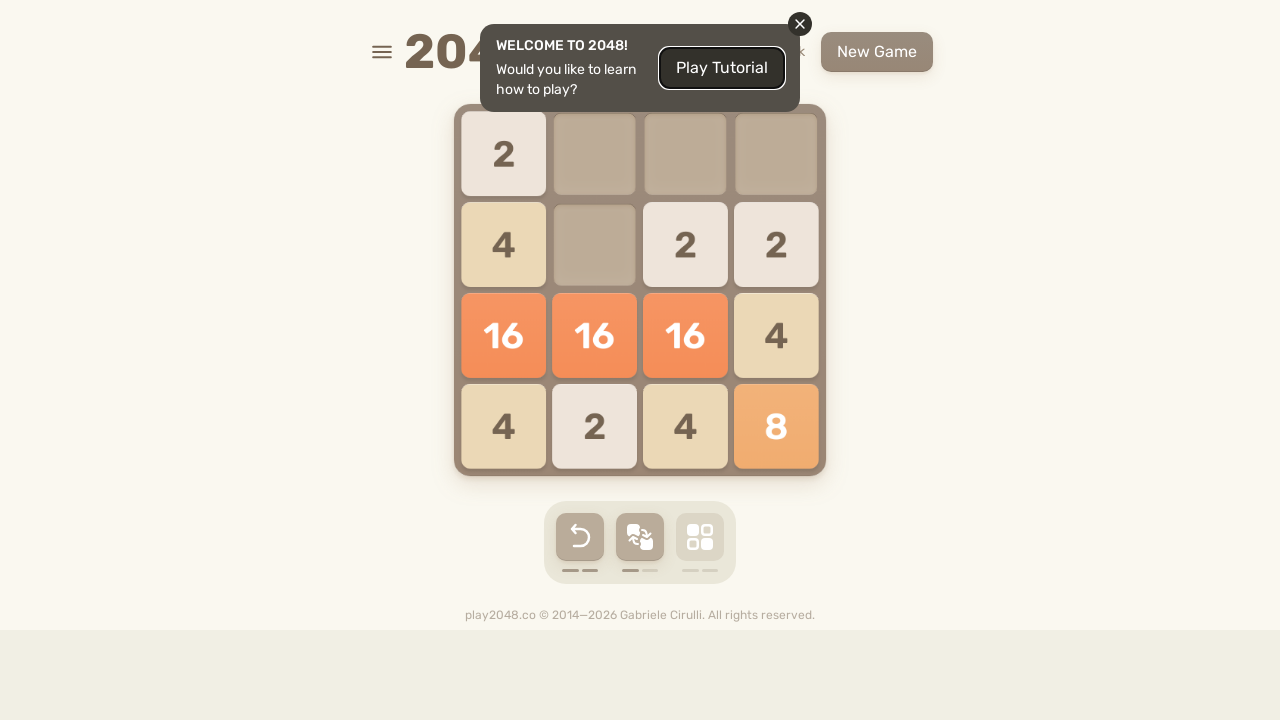

Pressed ArrowLeft key to move tiles left
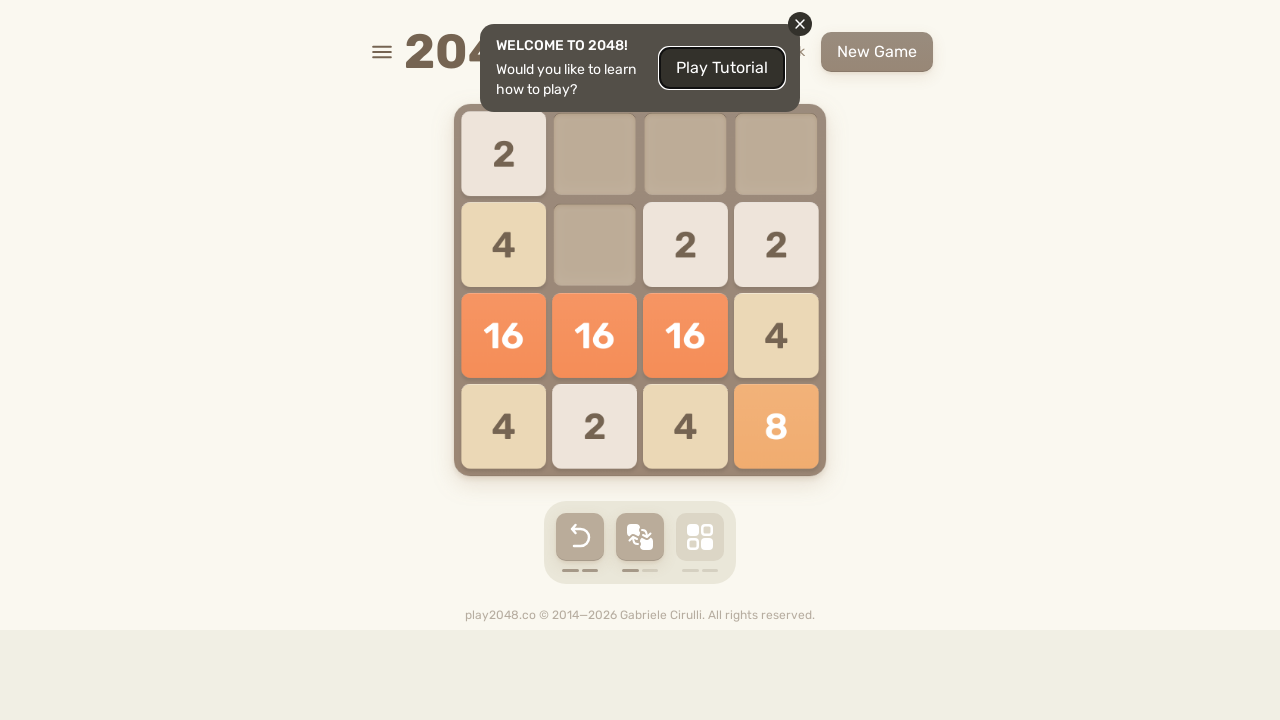

Waited 100ms for tile animation to complete
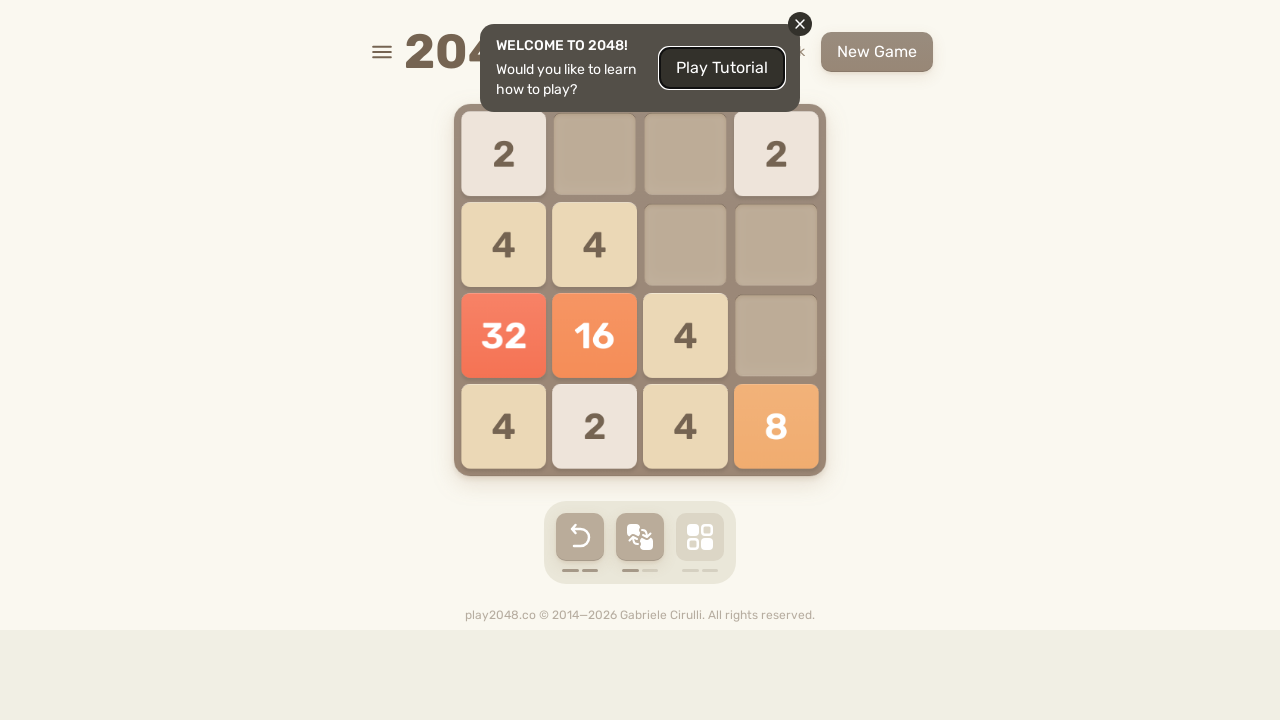

Checked if game is over
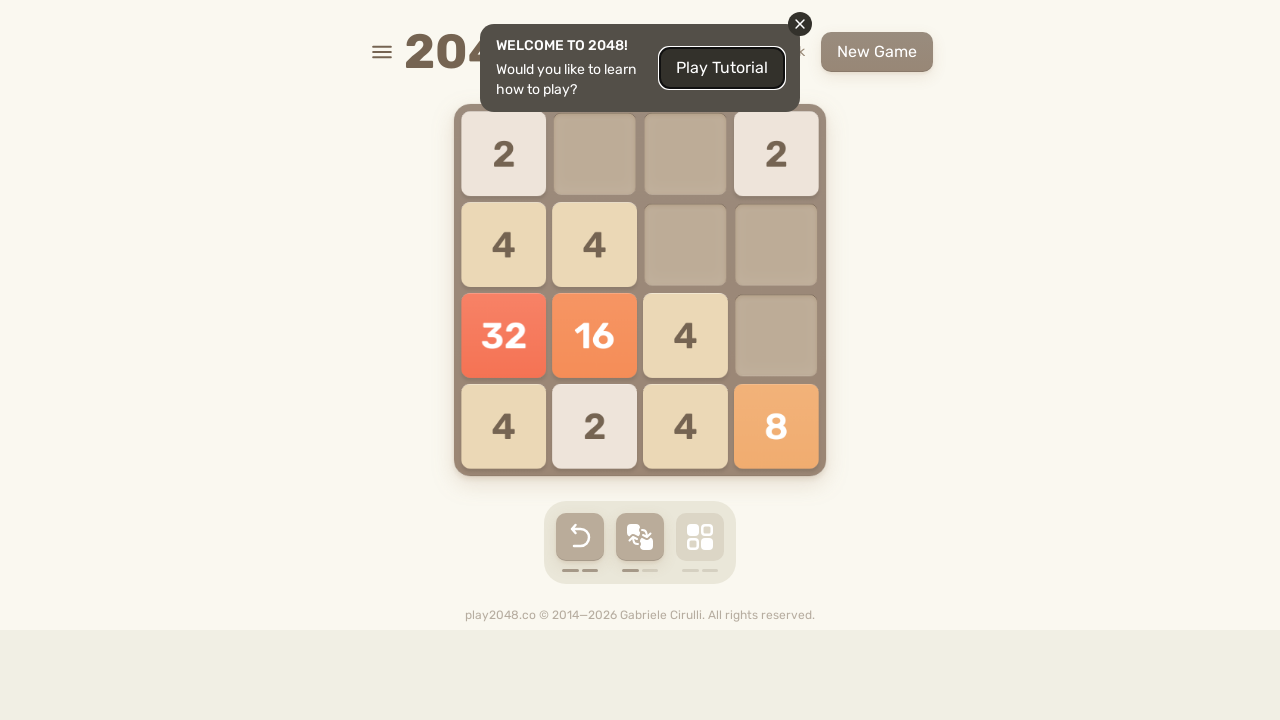

Pressed ArrowUp key to move tiles up
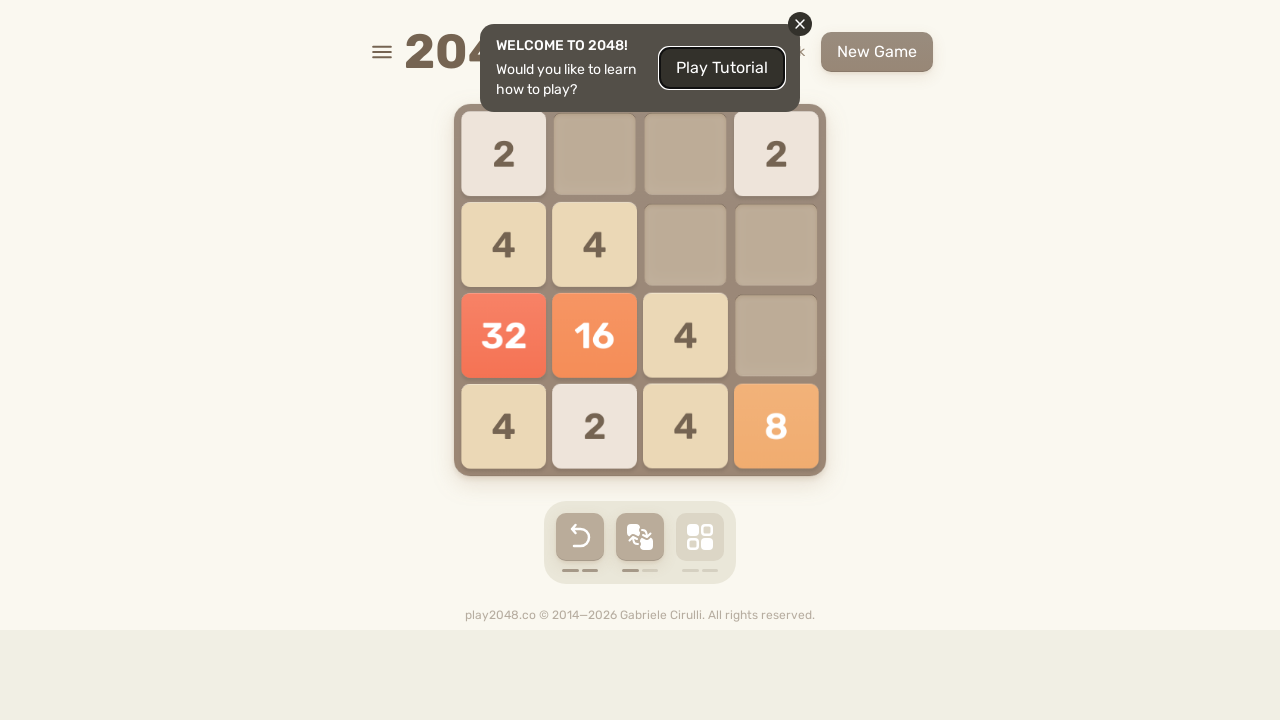

Waited 100ms for tile animation to complete
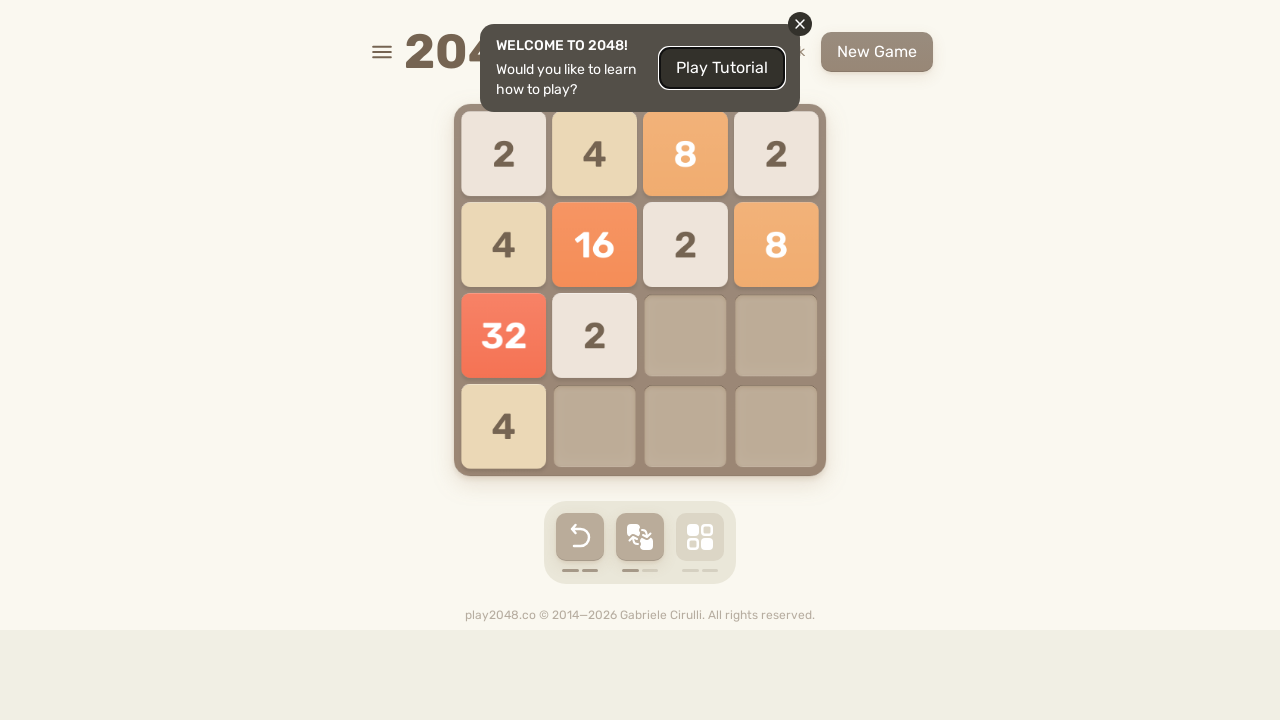

Checked if game is over
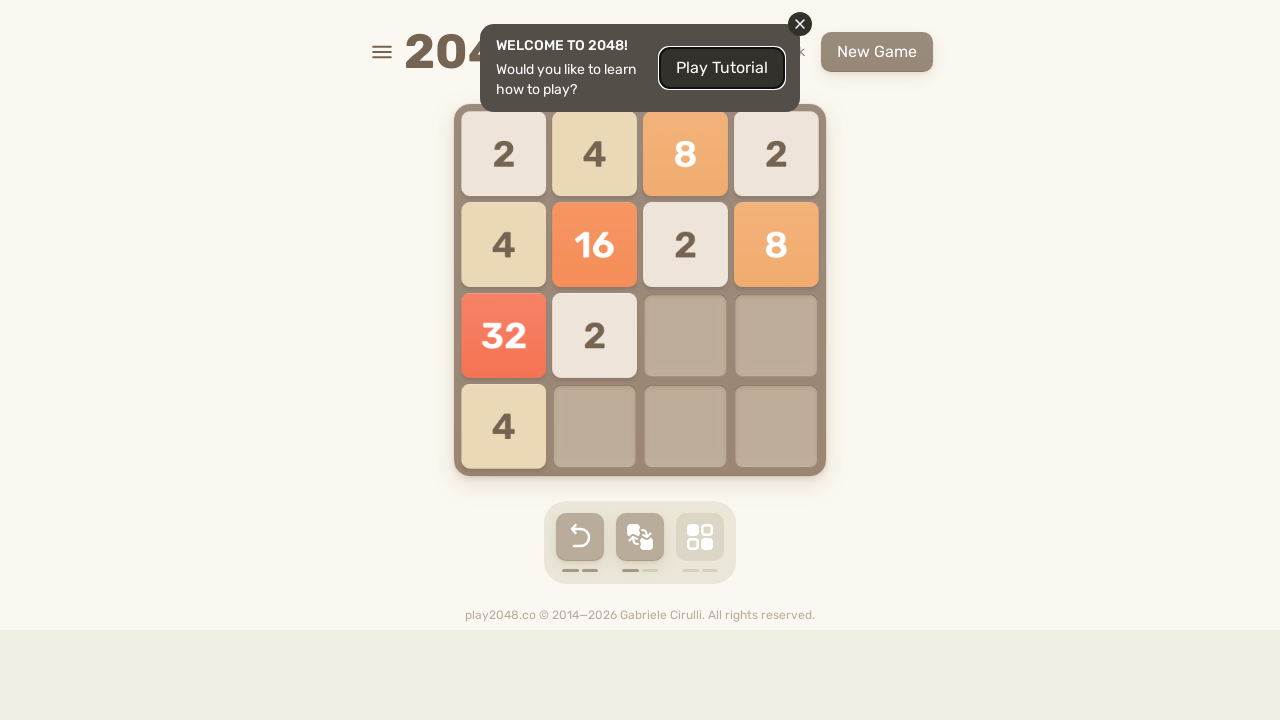

Pressed ArrowDown key to move tiles down
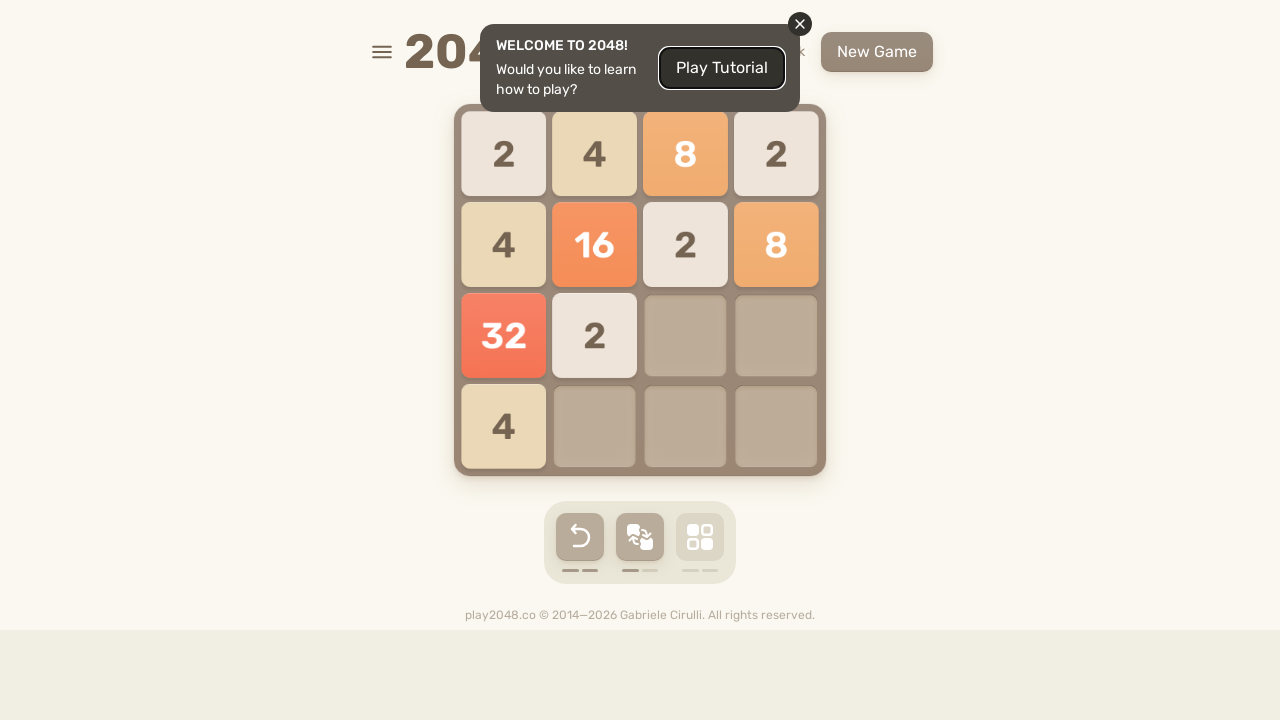

Waited 100ms for tile animation to complete
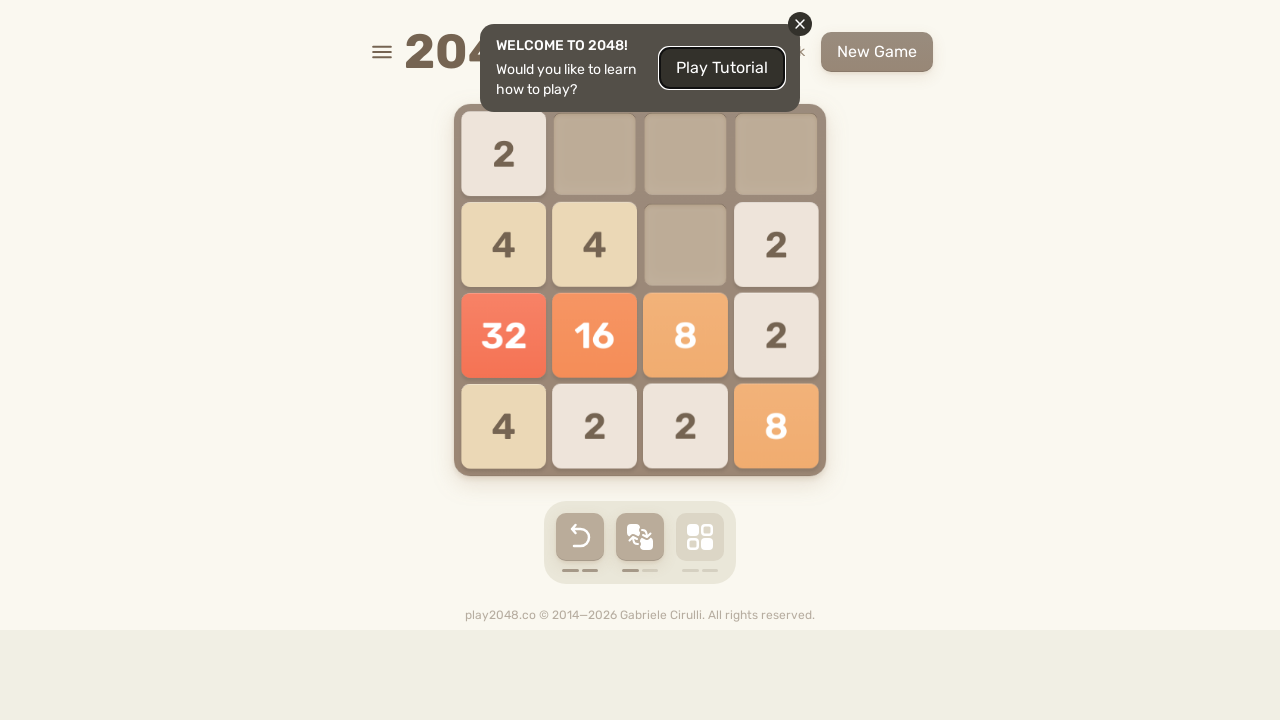

Checked if game is over
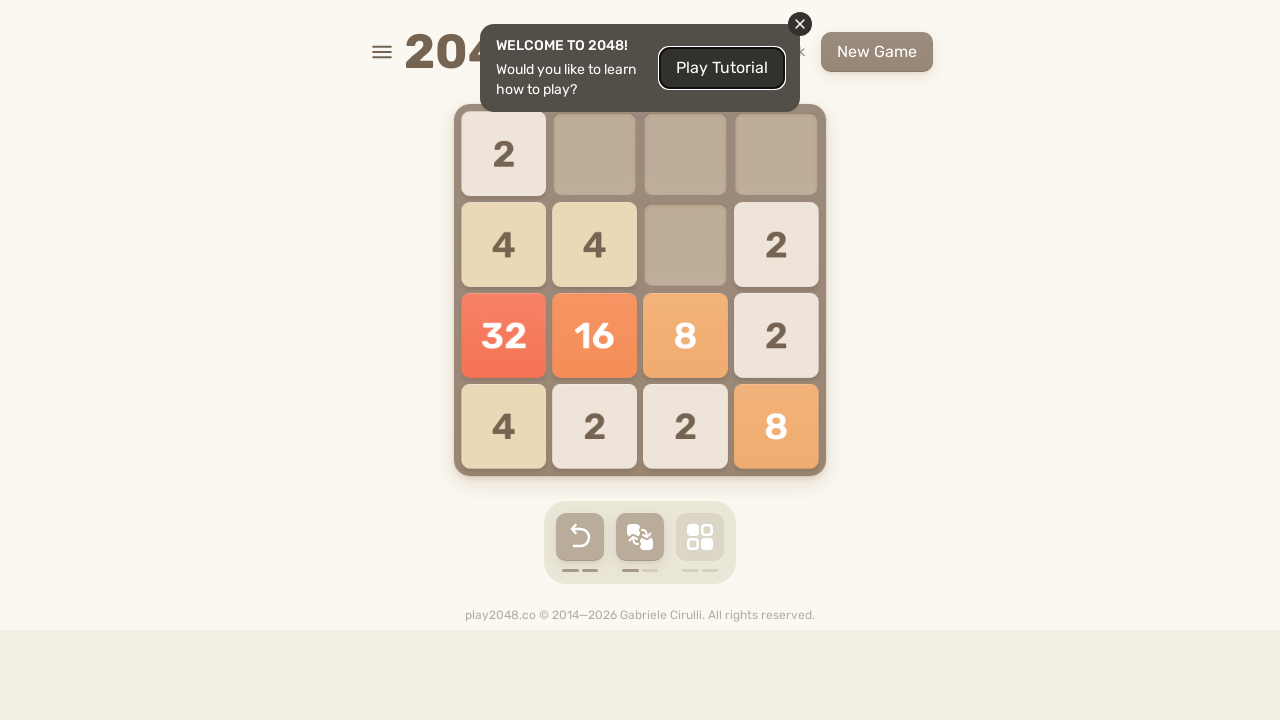

Pressed ArrowDown key to move tiles down
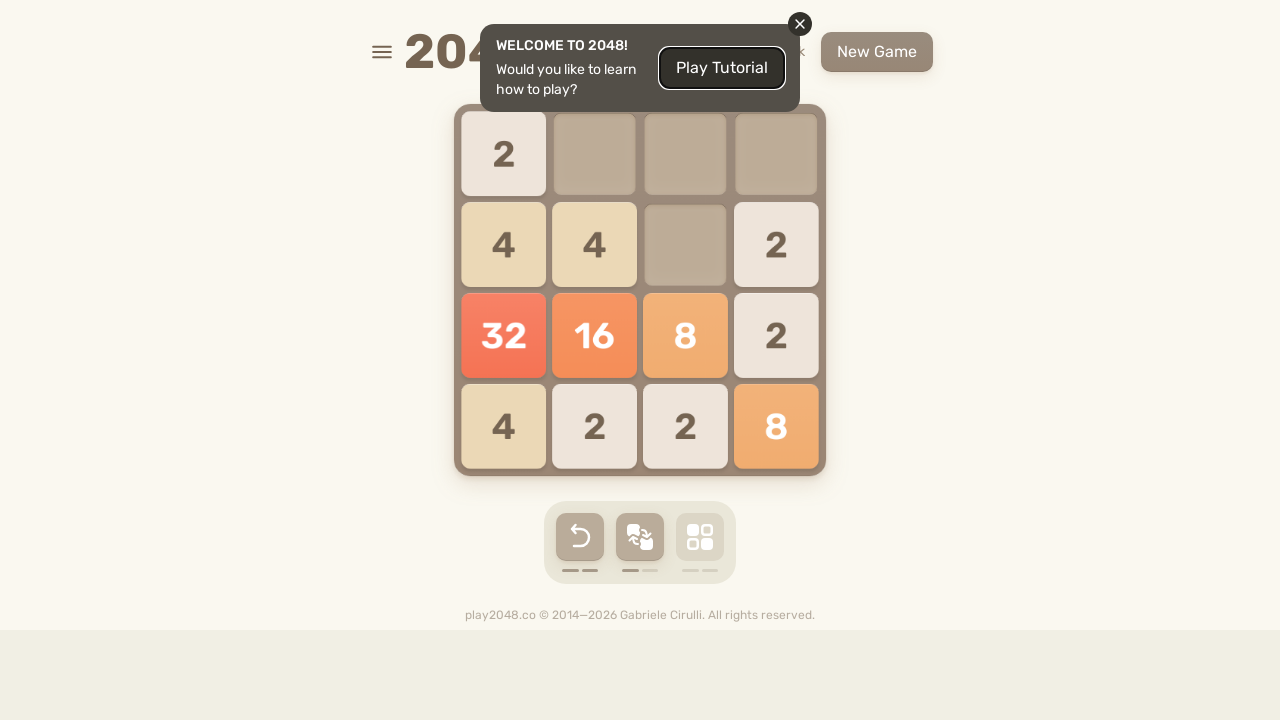

Waited 100ms for tile animation to complete
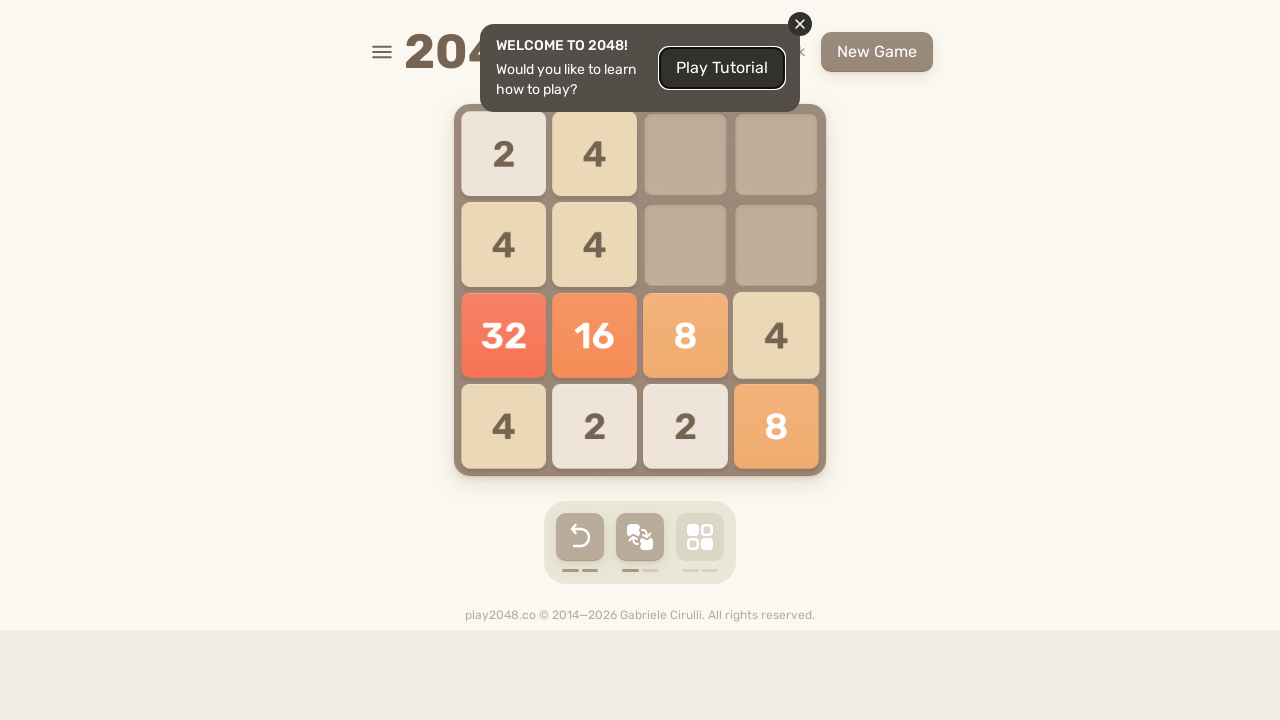

Checked if game is over
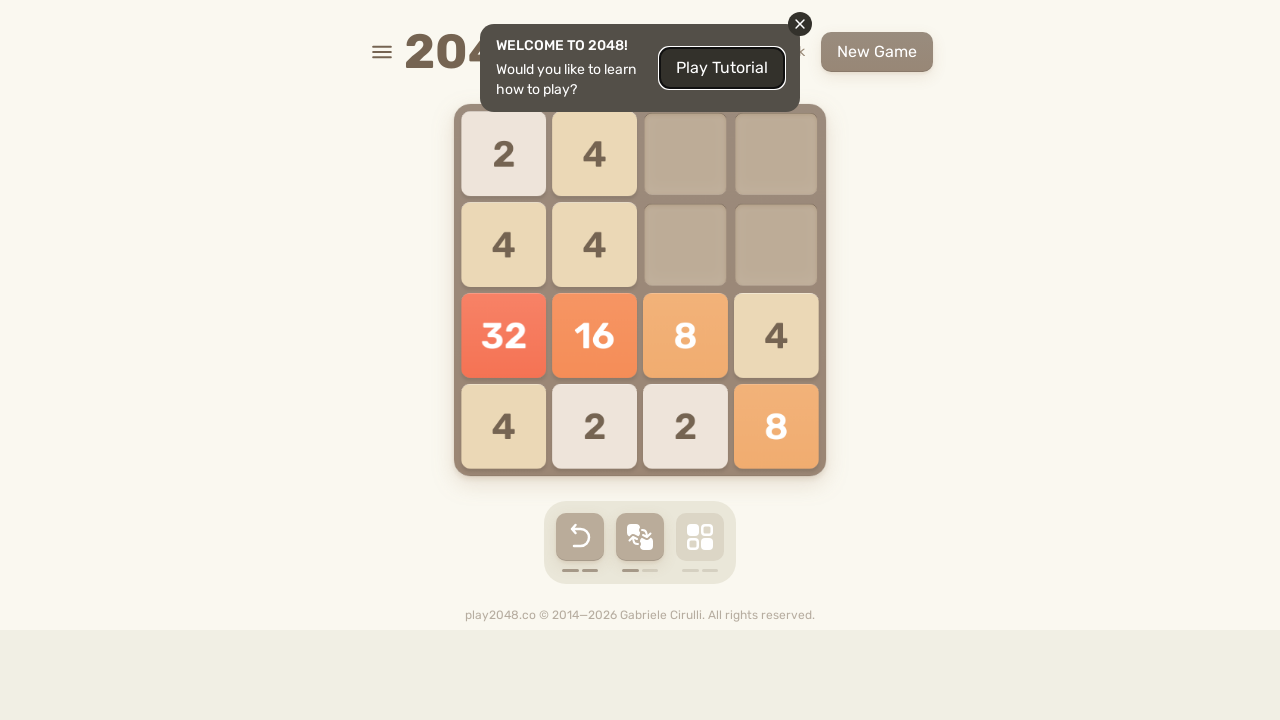

Pressed ArrowUp key to move tiles up
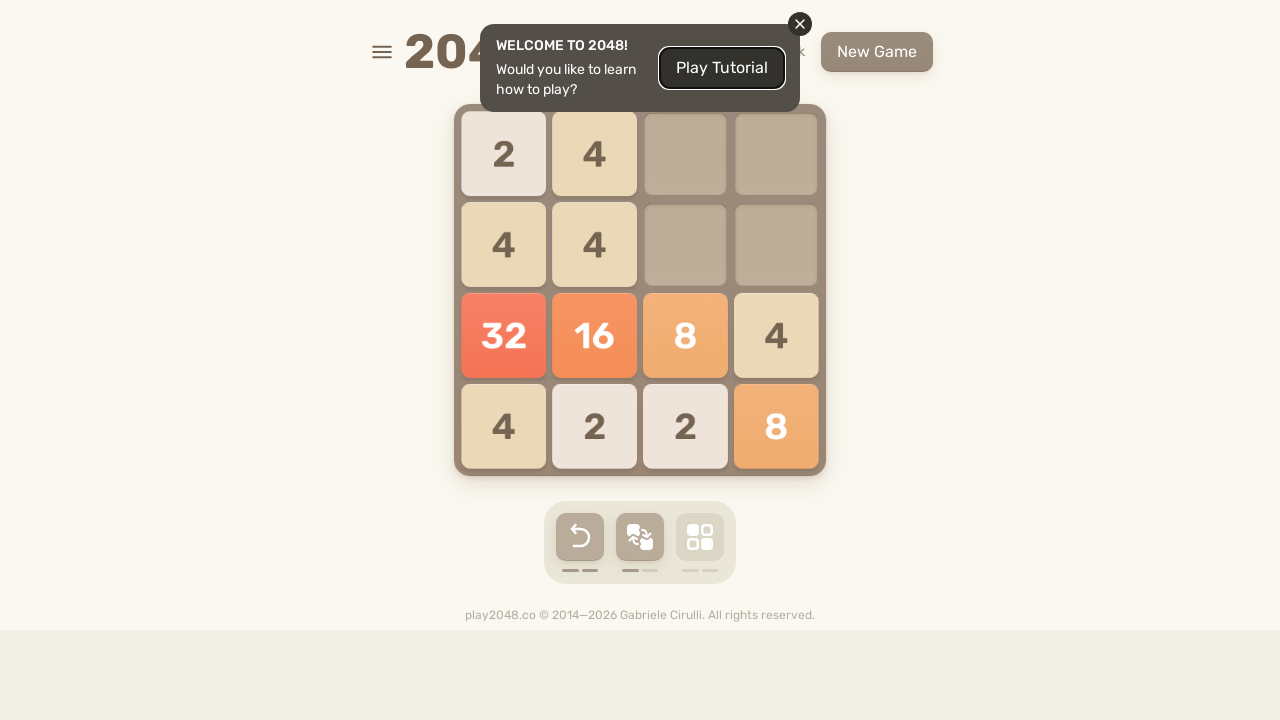

Waited 100ms for tile animation to complete
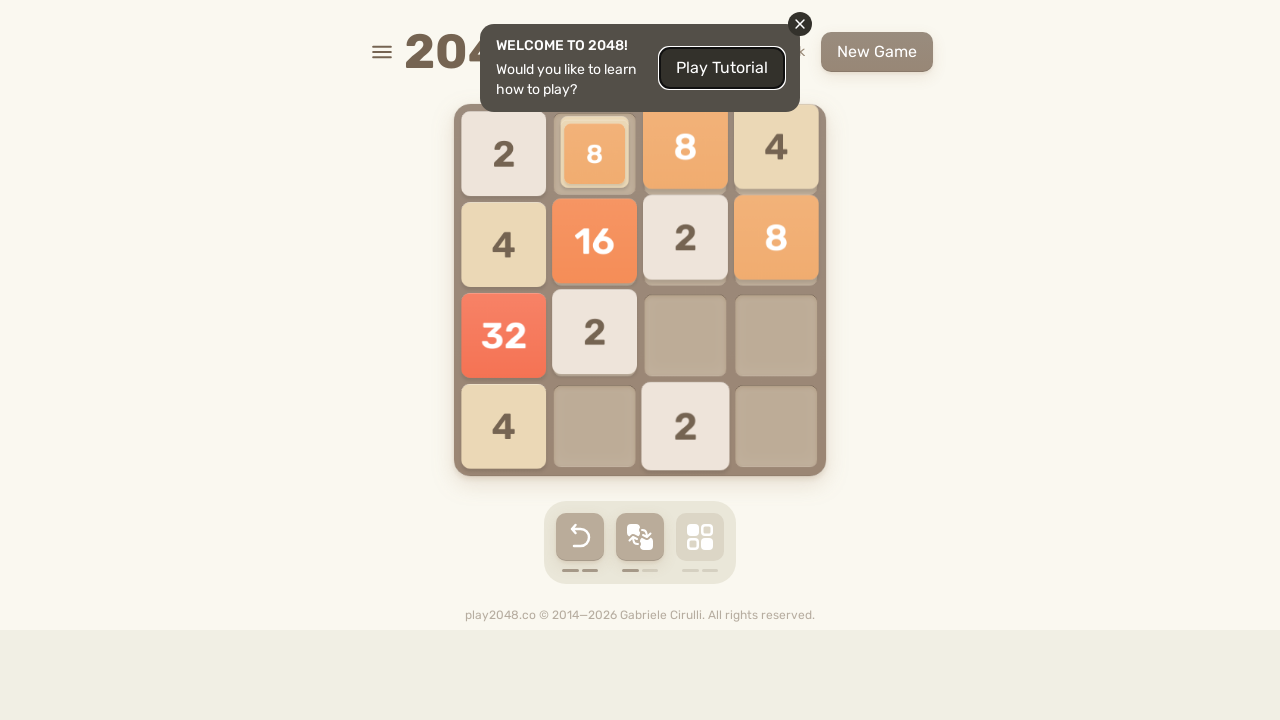

Checked if game is over
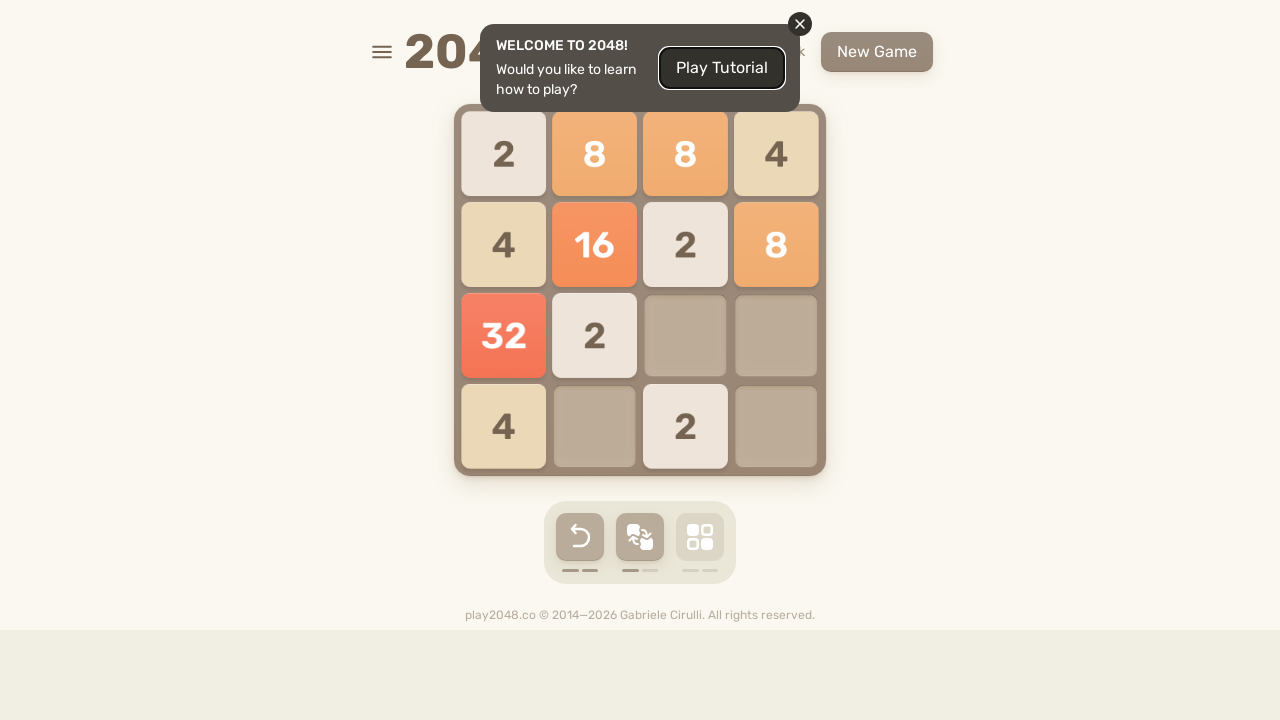

Pressed ArrowUp key to move tiles up
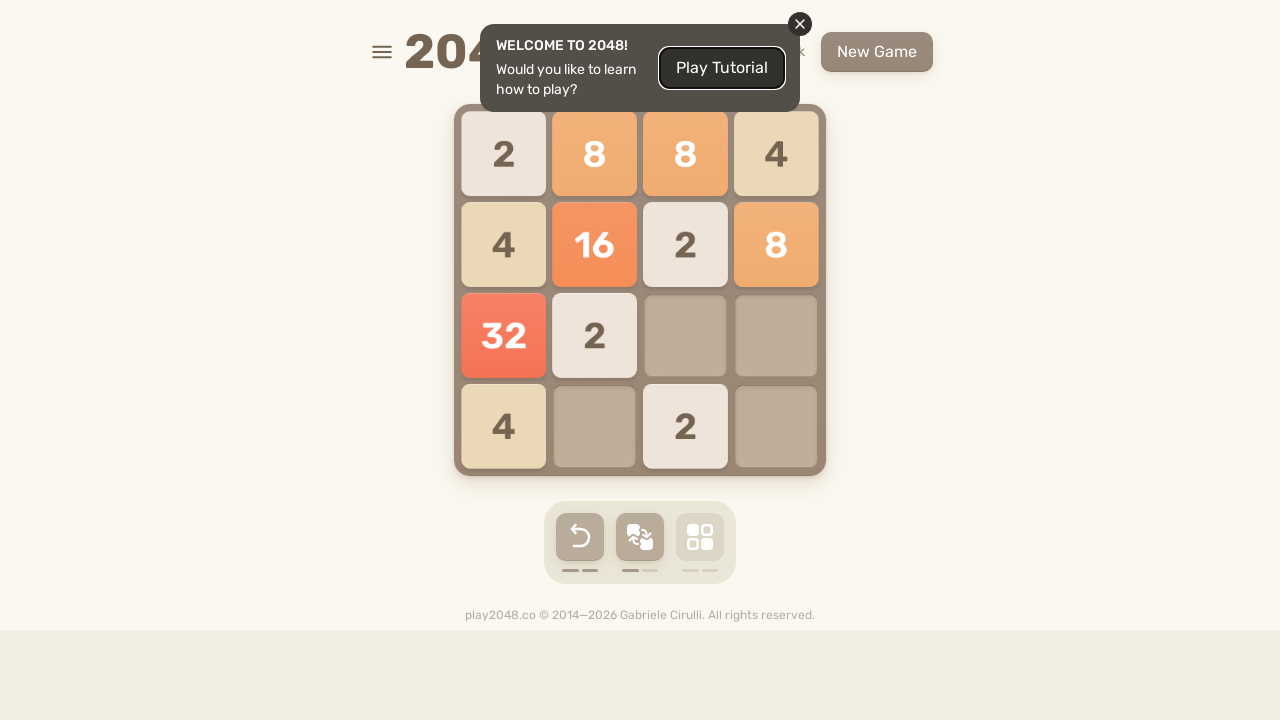

Waited 100ms for tile animation to complete
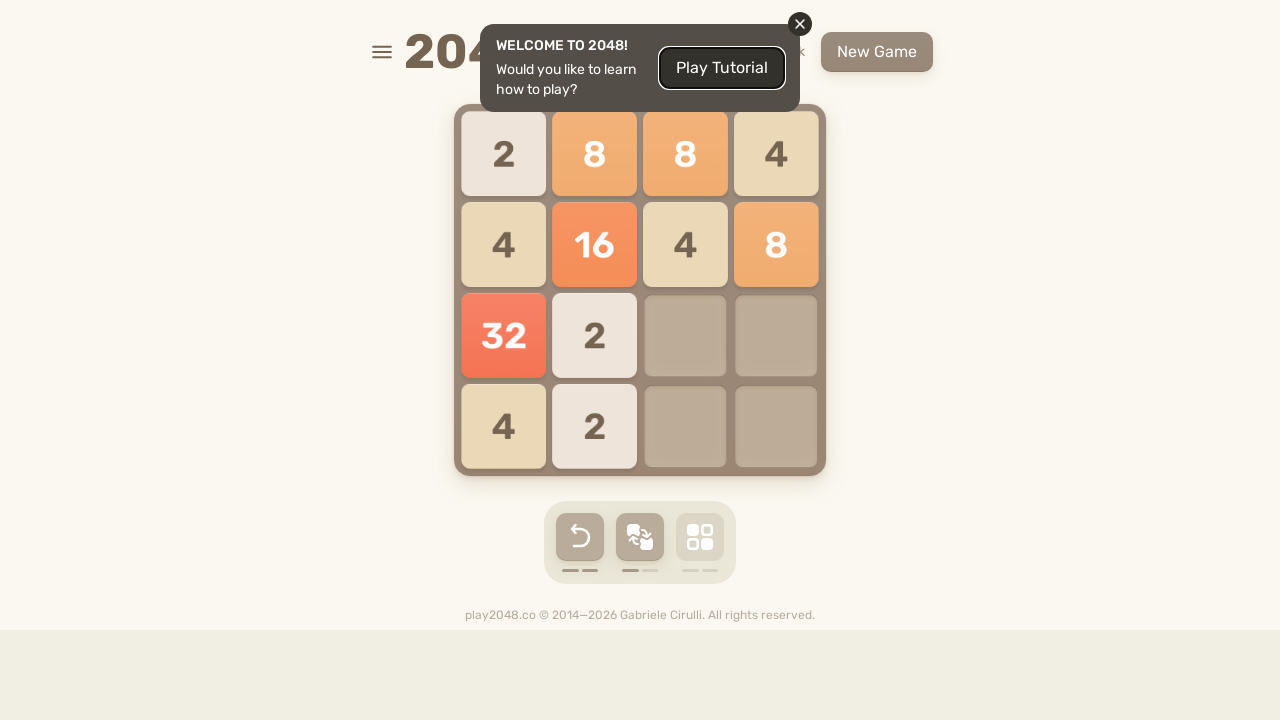

Checked if game is over
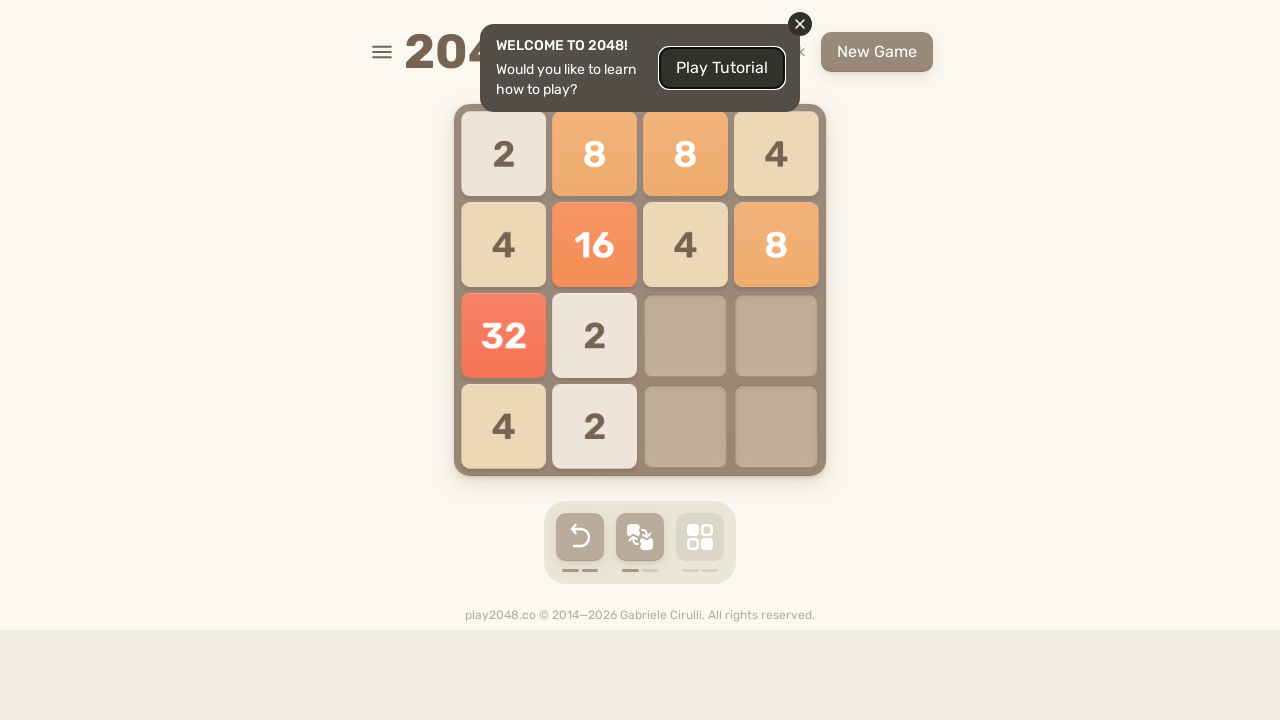

Pressed ArrowRight key to move tiles right
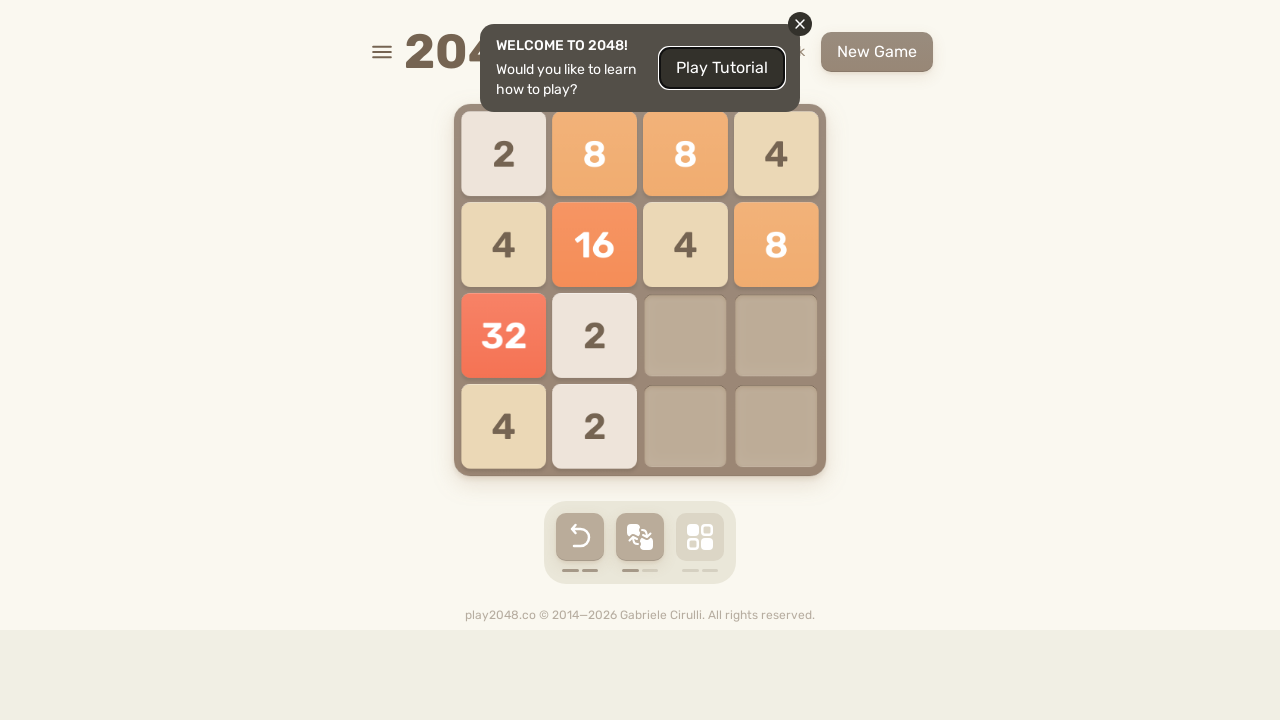

Waited 100ms for tile animation to complete
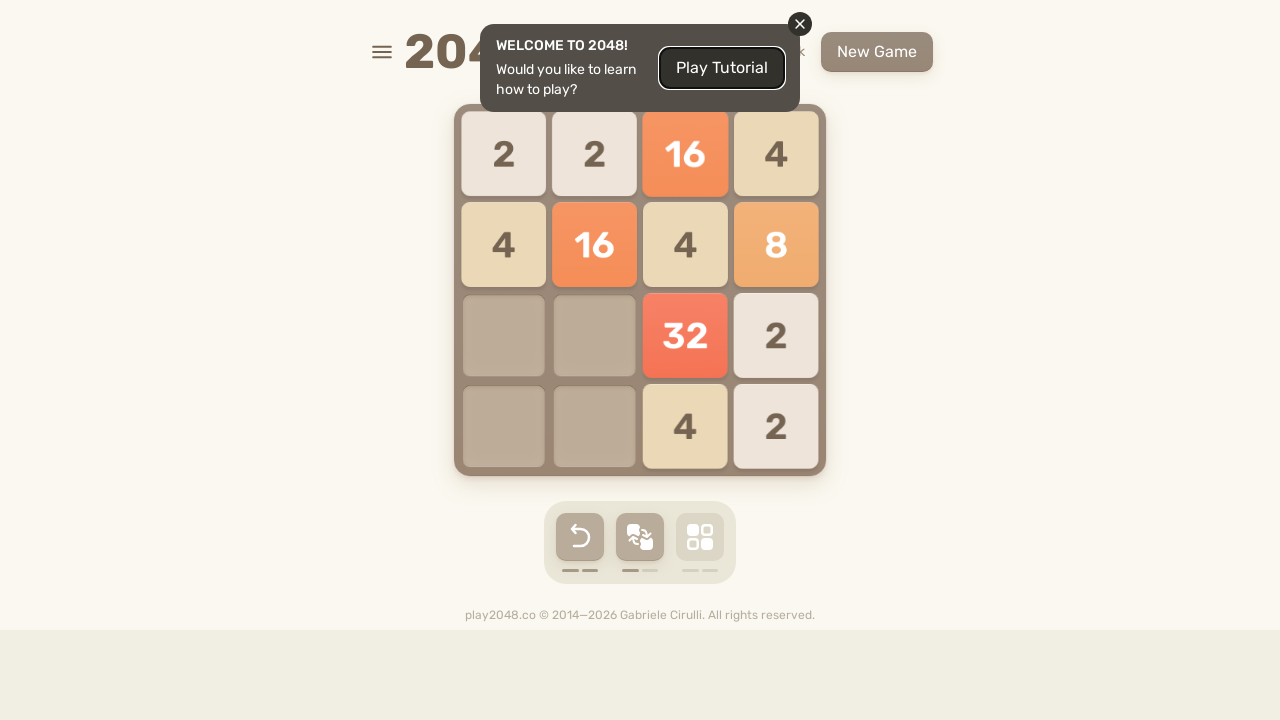

Checked if game is over
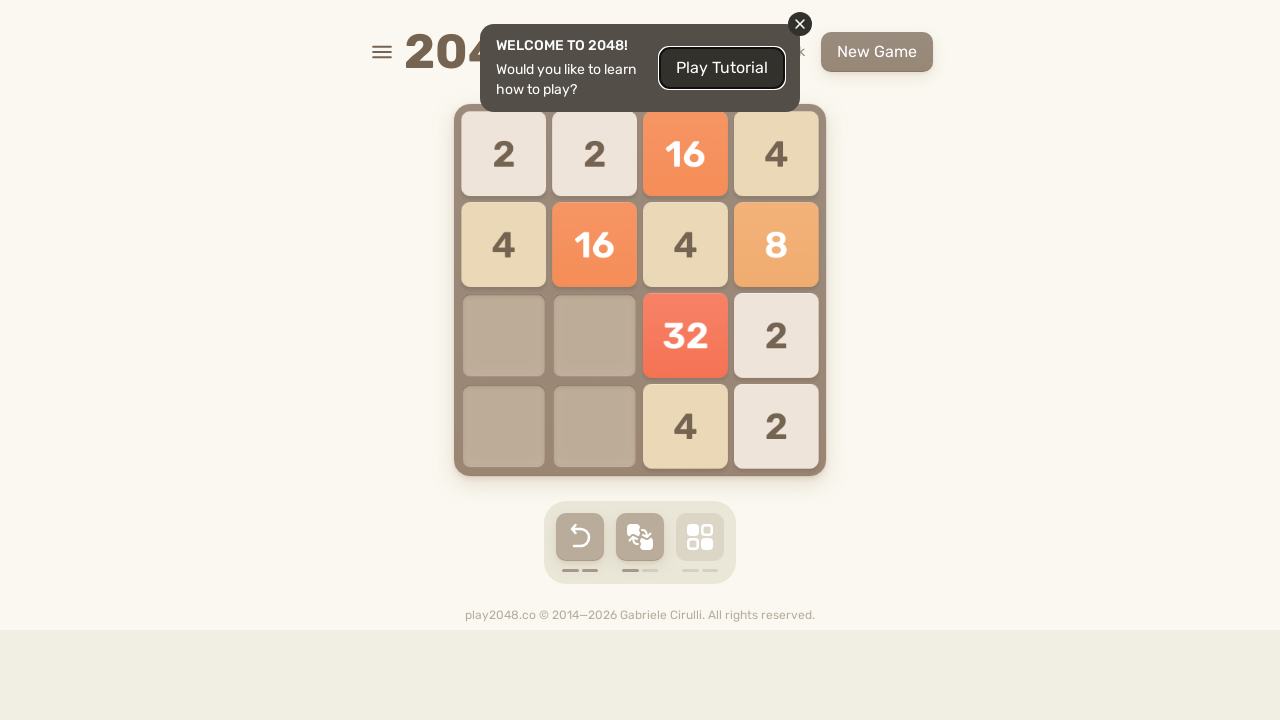

Pressed ArrowDown key to move tiles down
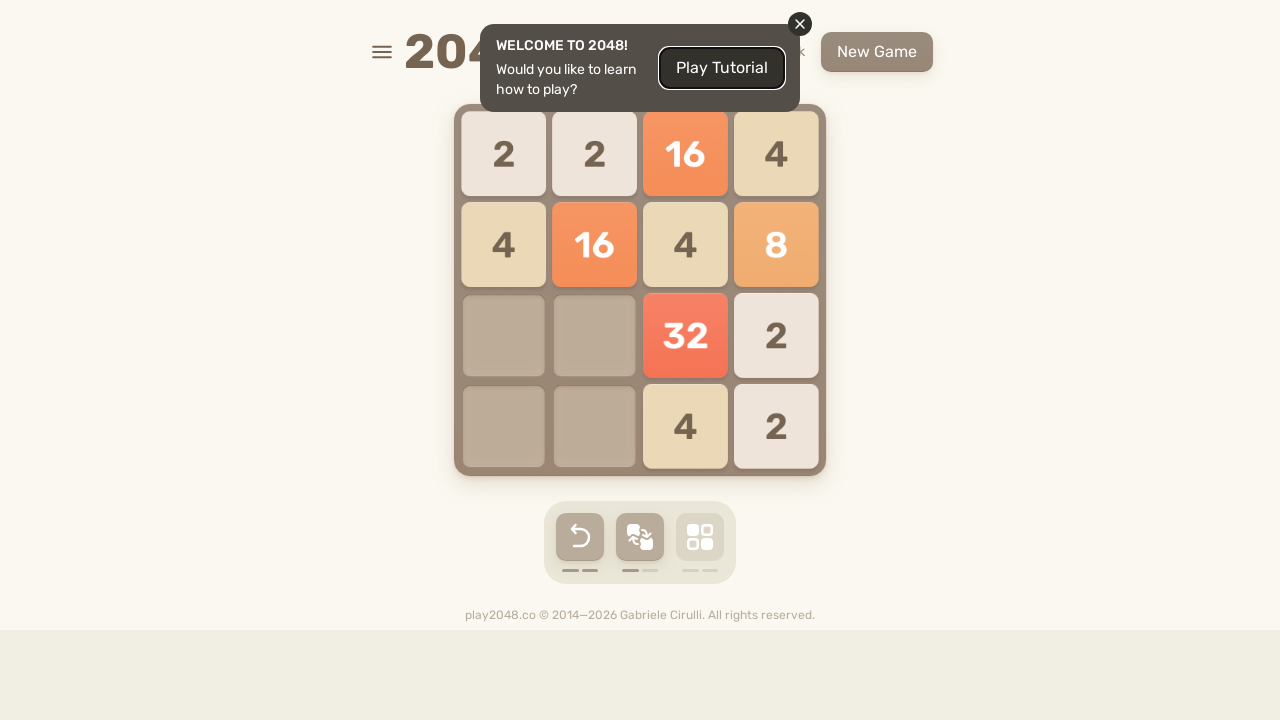

Waited 100ms for tile animation to complete
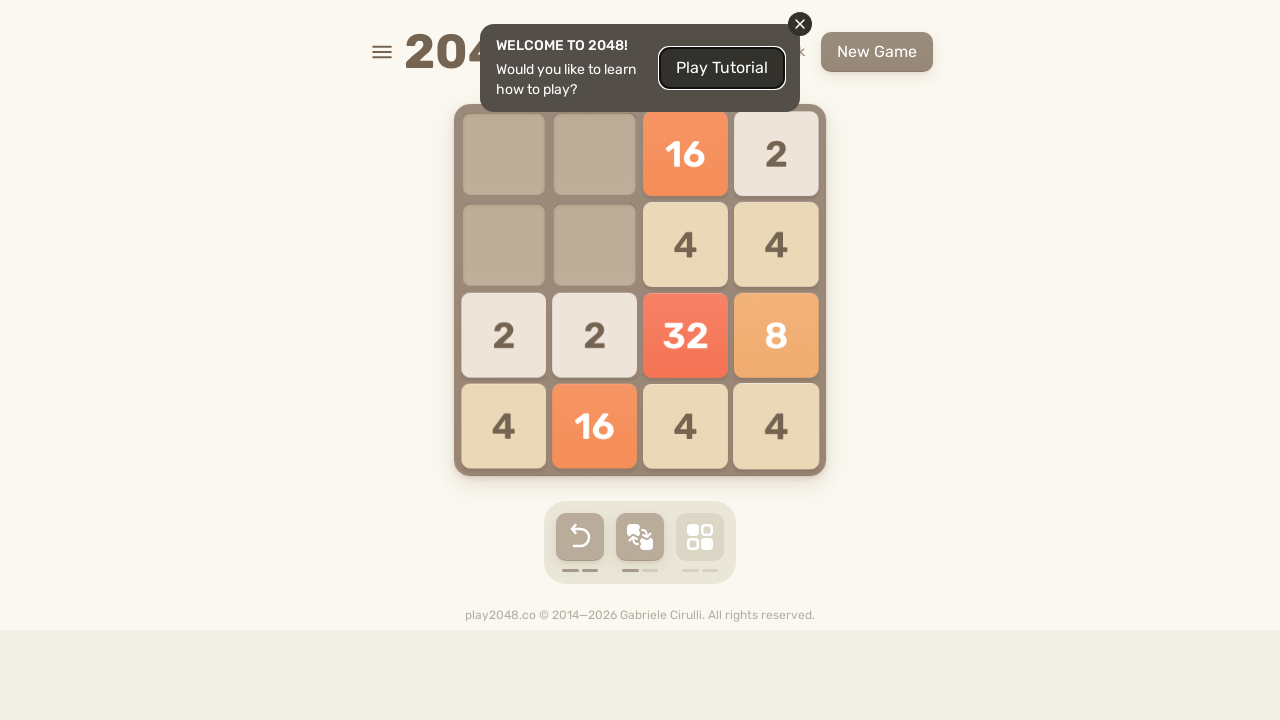

Checked if game is over
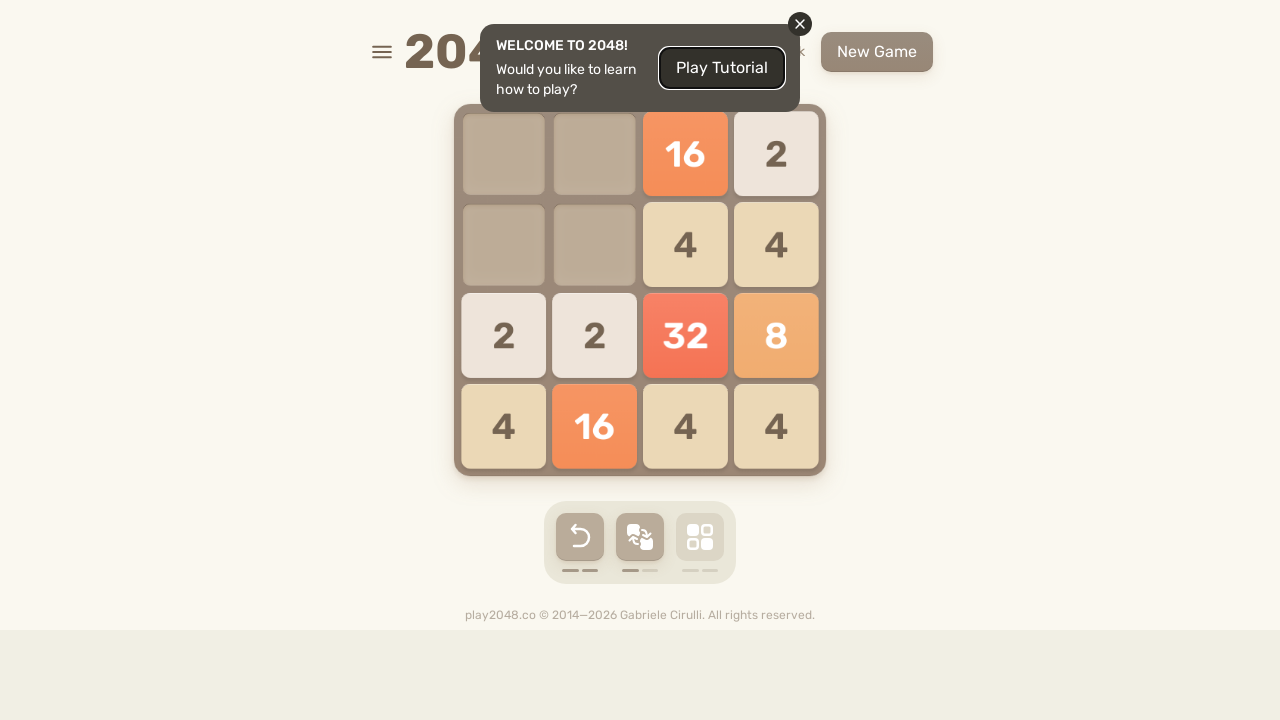

Pressed ArrowUp key to move tiles up
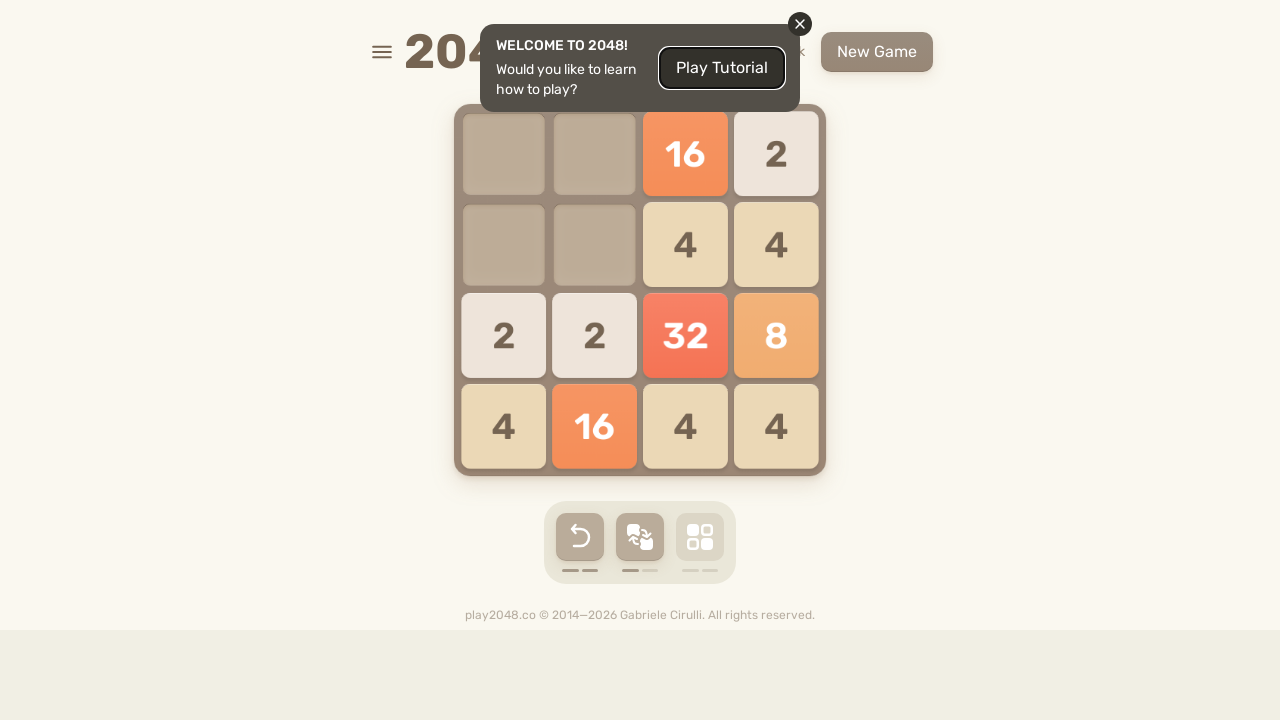

Waited 100ms for tile animation to complete
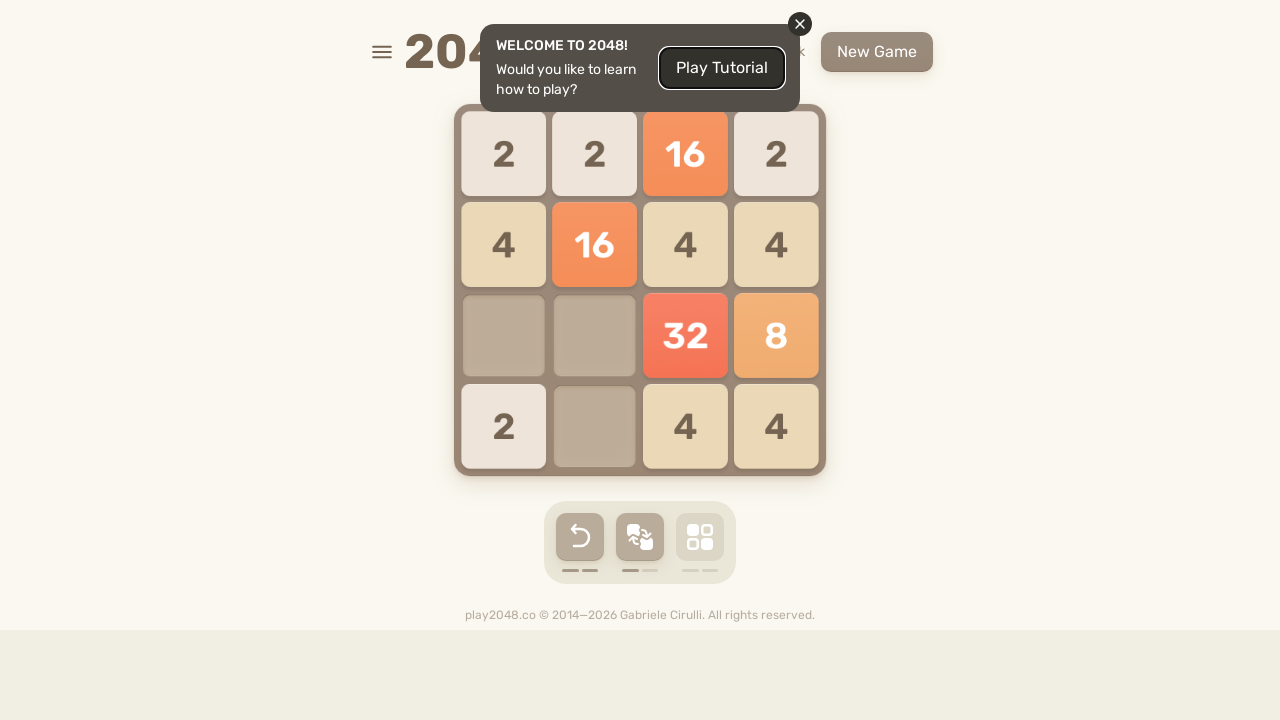

Checked if game is over
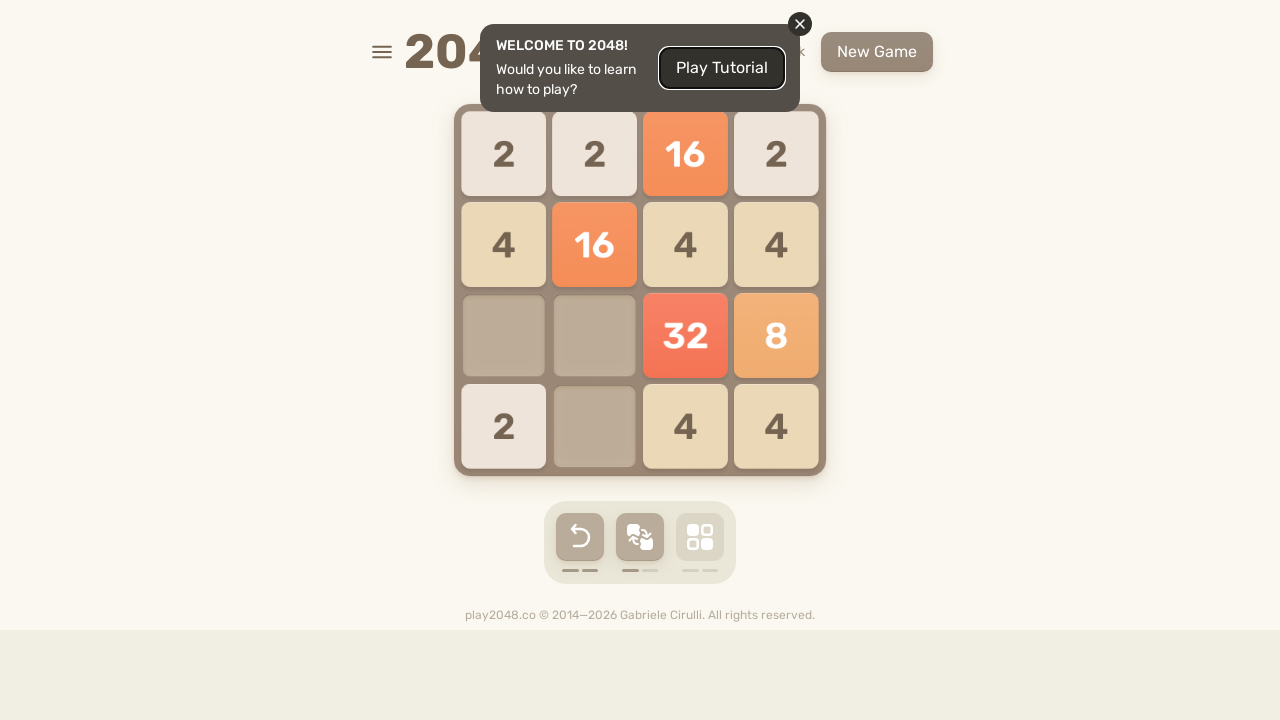

Pressed ArrowLeft key to move tiles left
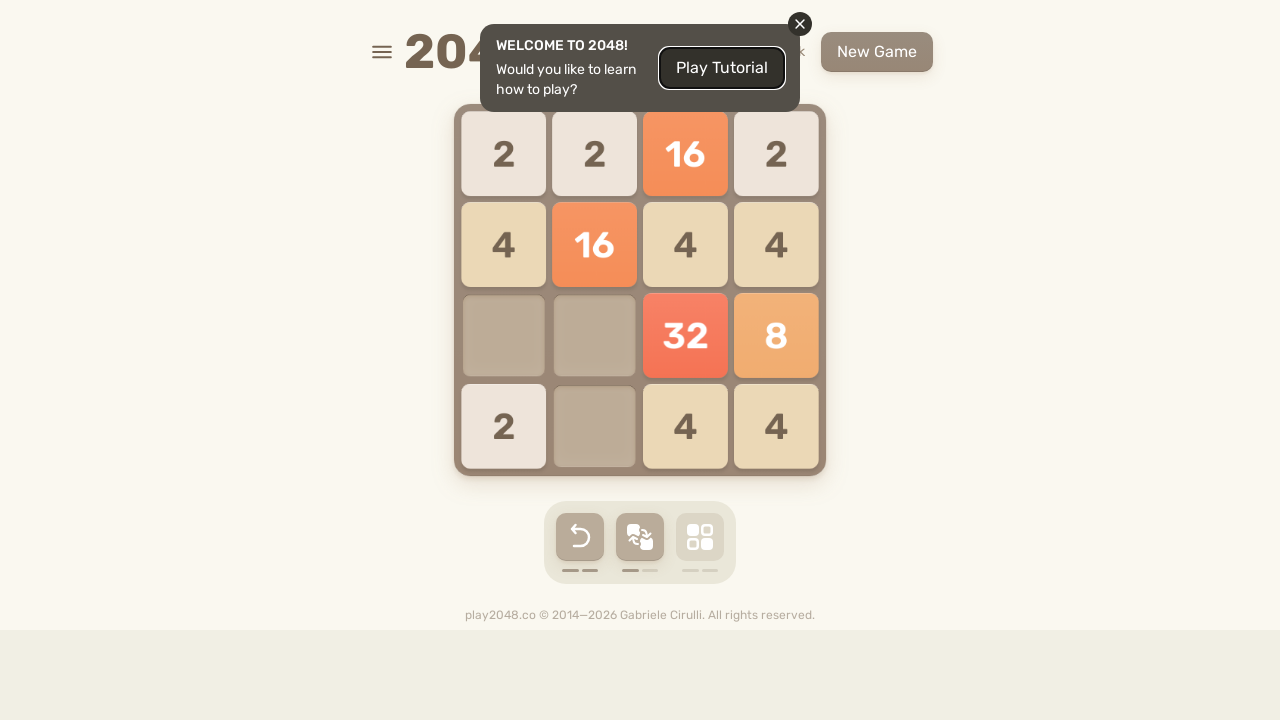

Waited 100ms for tile animation to complete
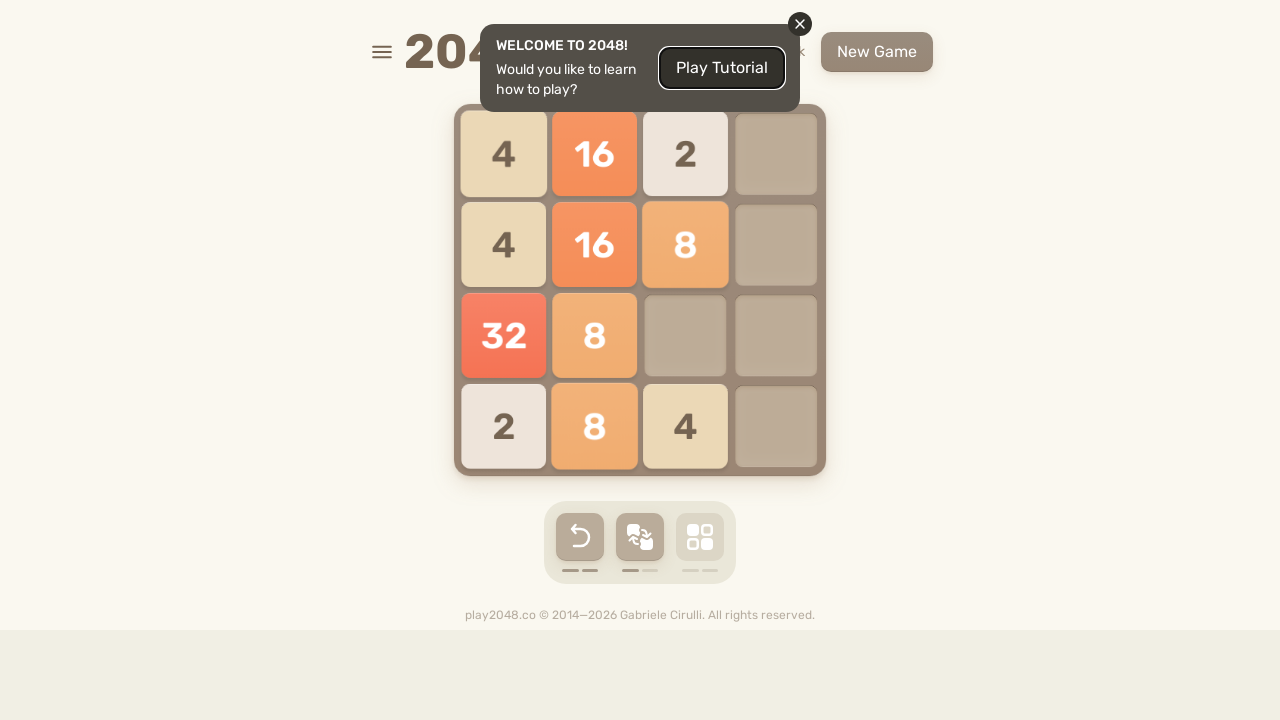

Checked if game is over
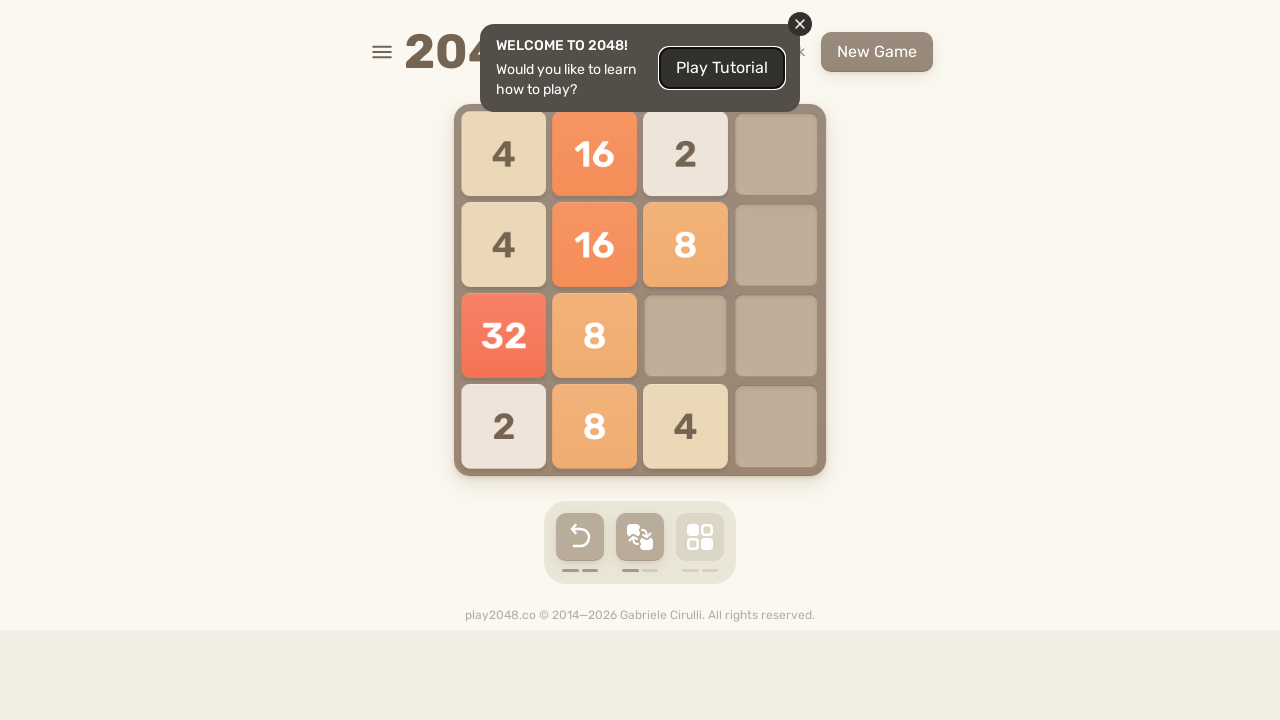

Pressed ArrowDown key to move tiles down
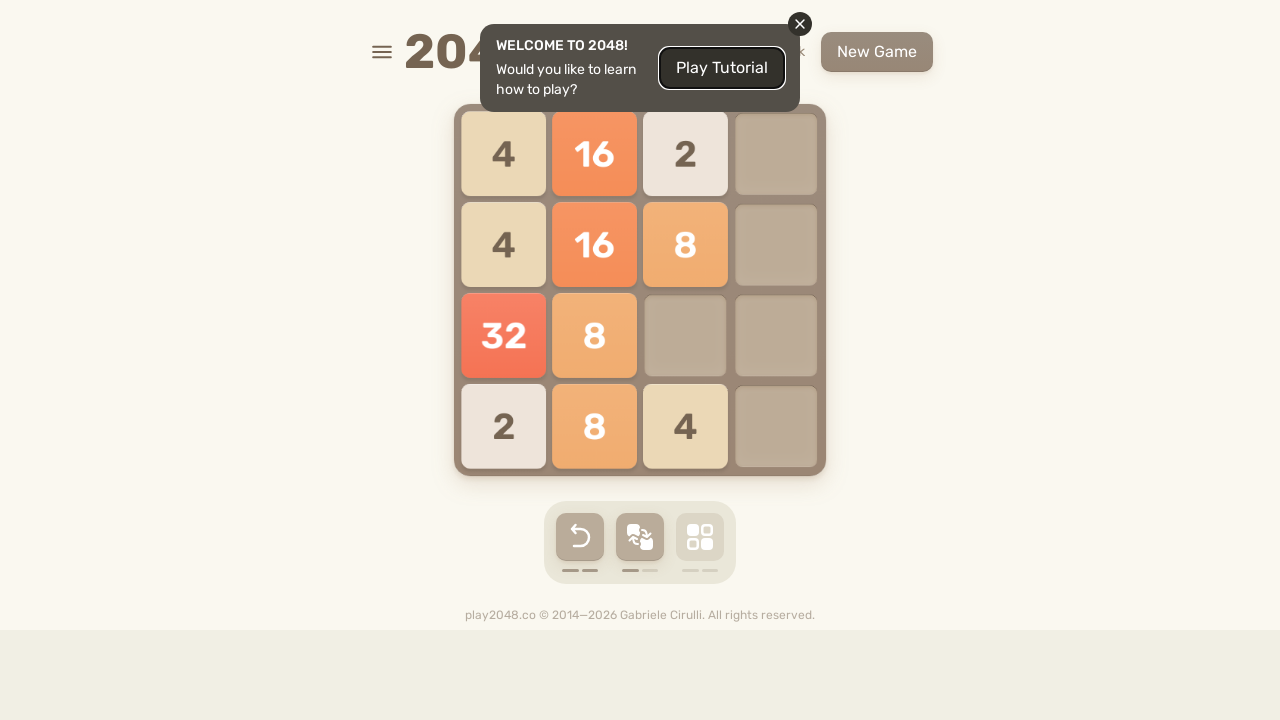

Waited 100ms for tile animation to complete
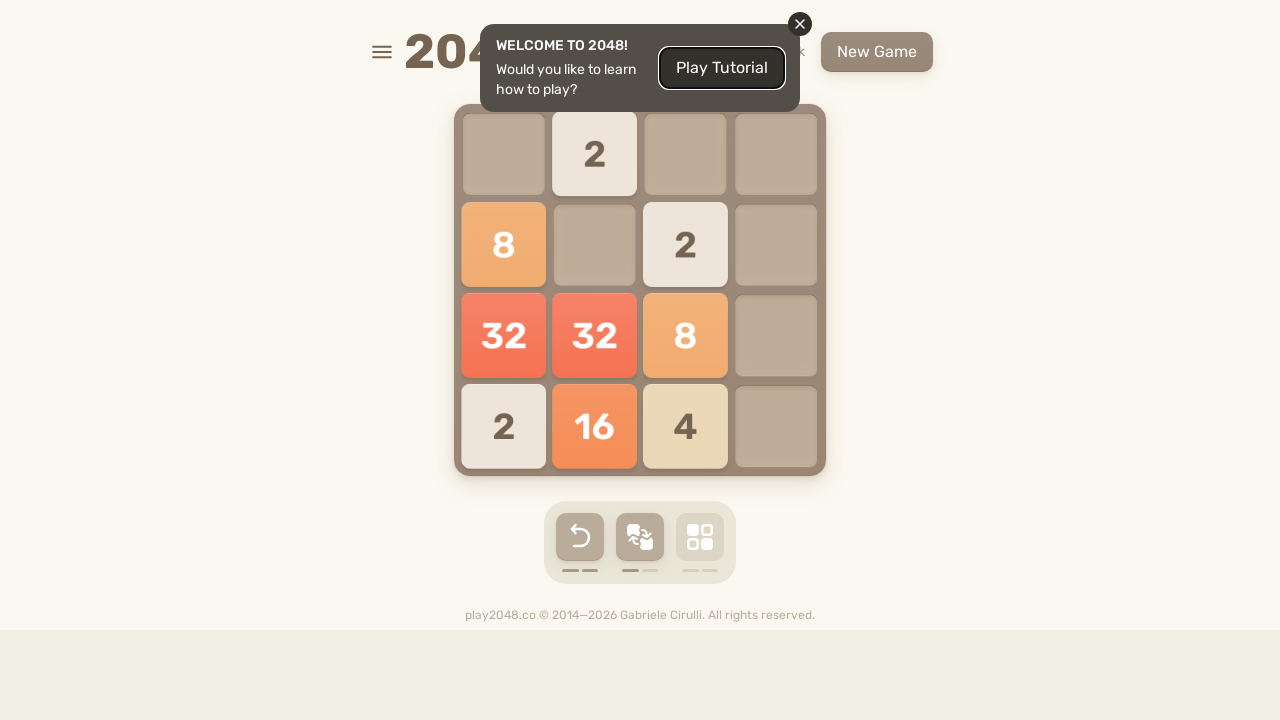

Checked if game is over
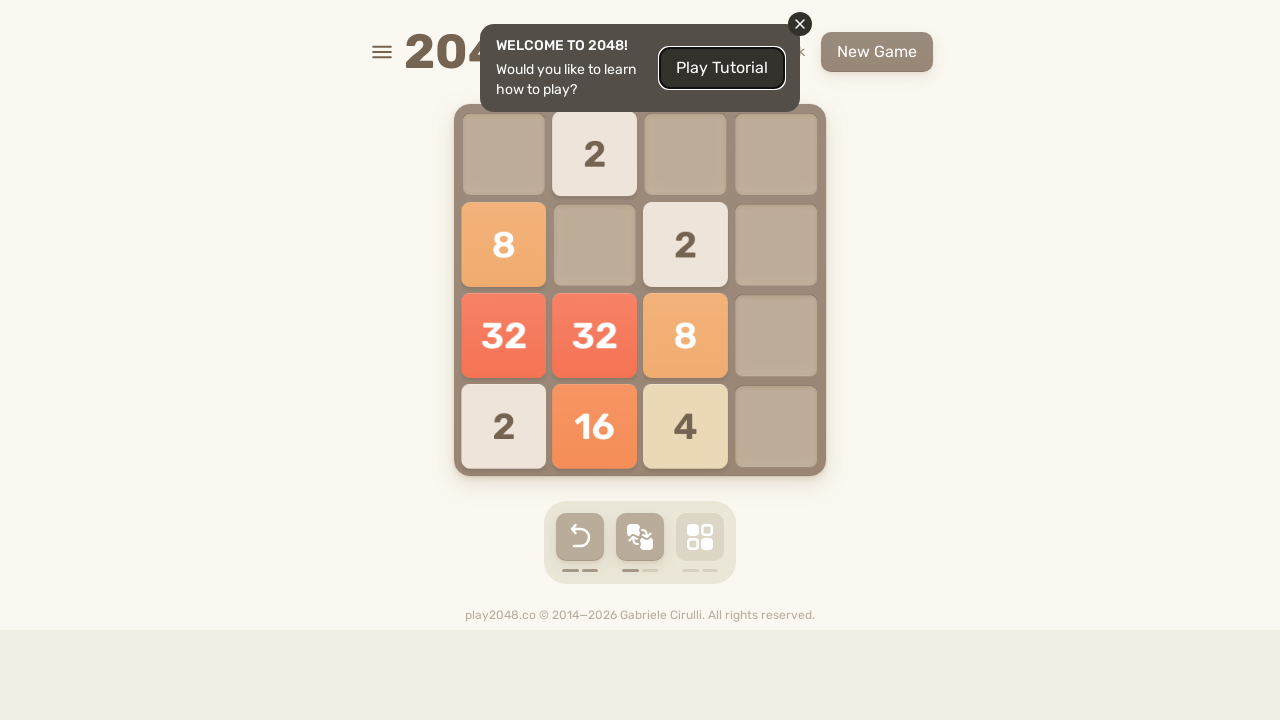

Pressed ArrowUp key to move tiles up
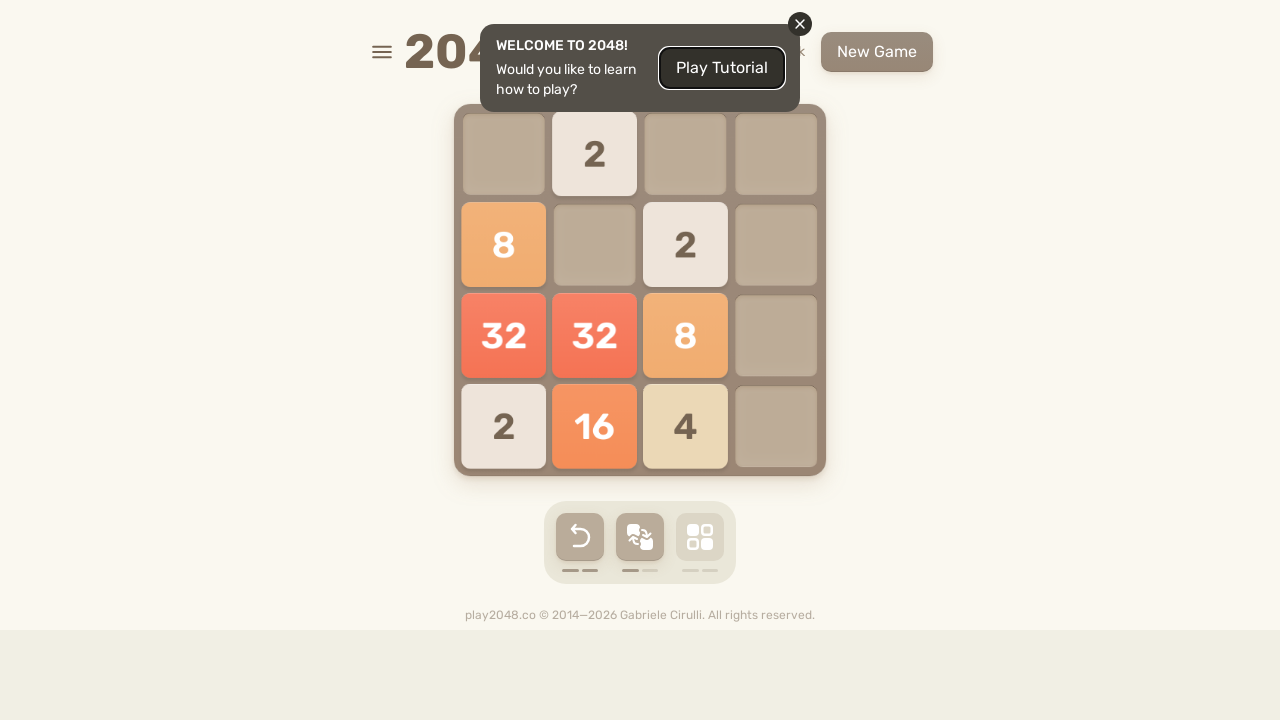

Waited 100ms for tile animation to complete
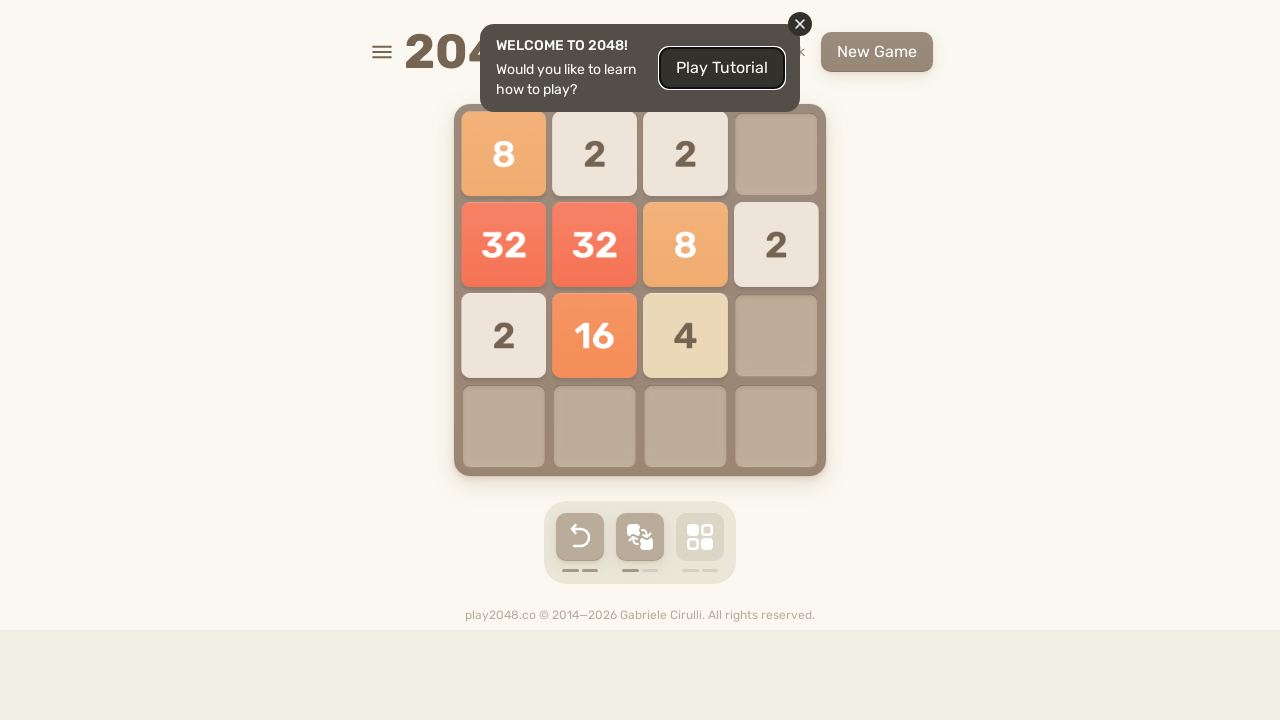

Checked if game is over
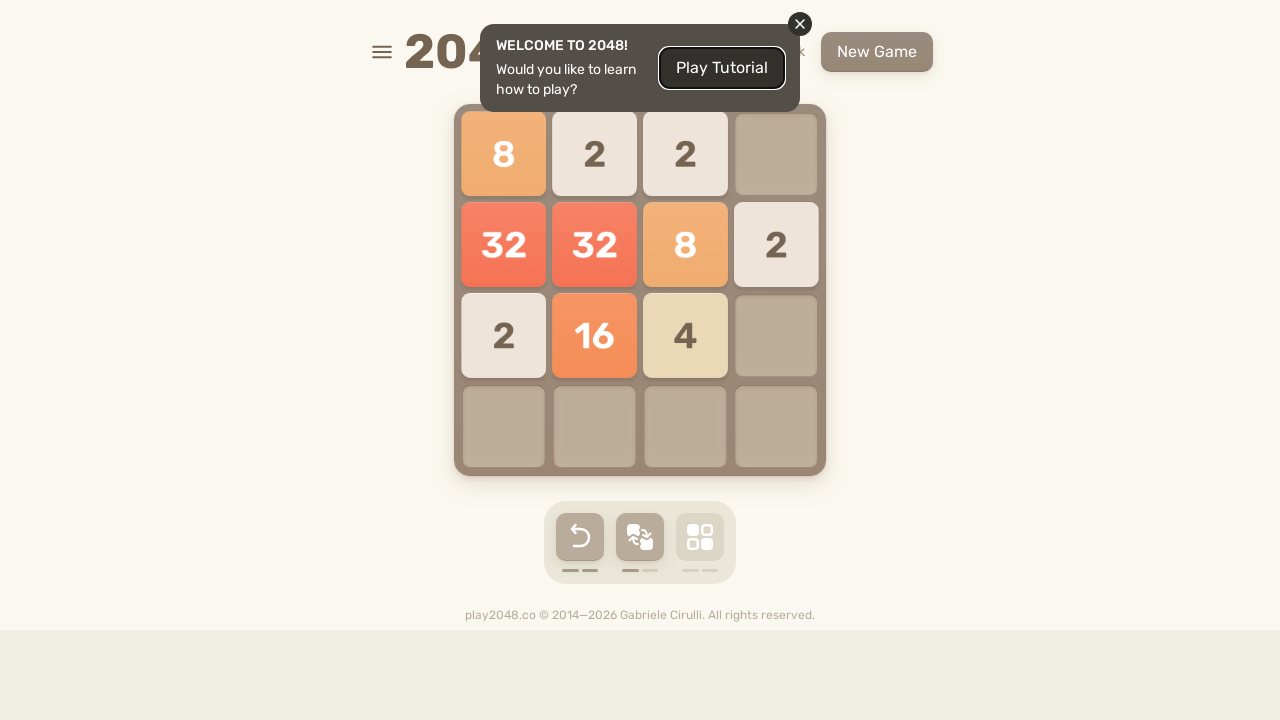

Pressed ArrowLeft key to move tiles left
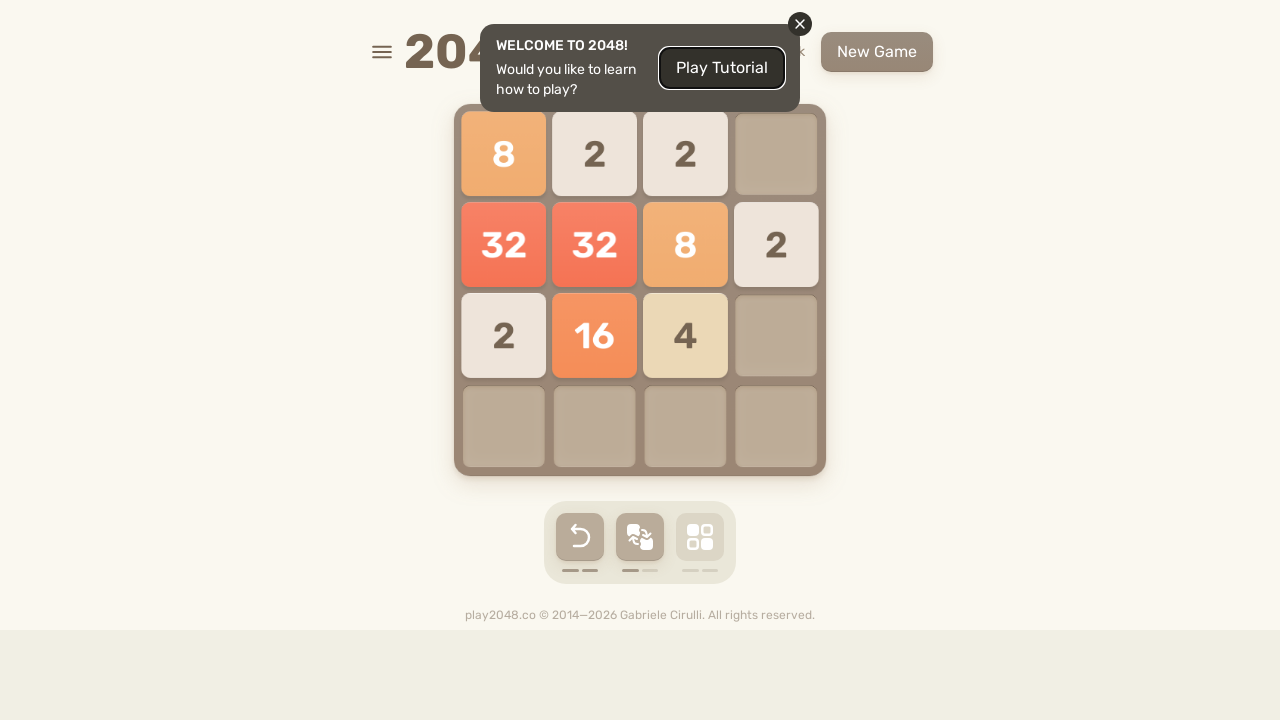

Waited 100ms for tile animation to complete
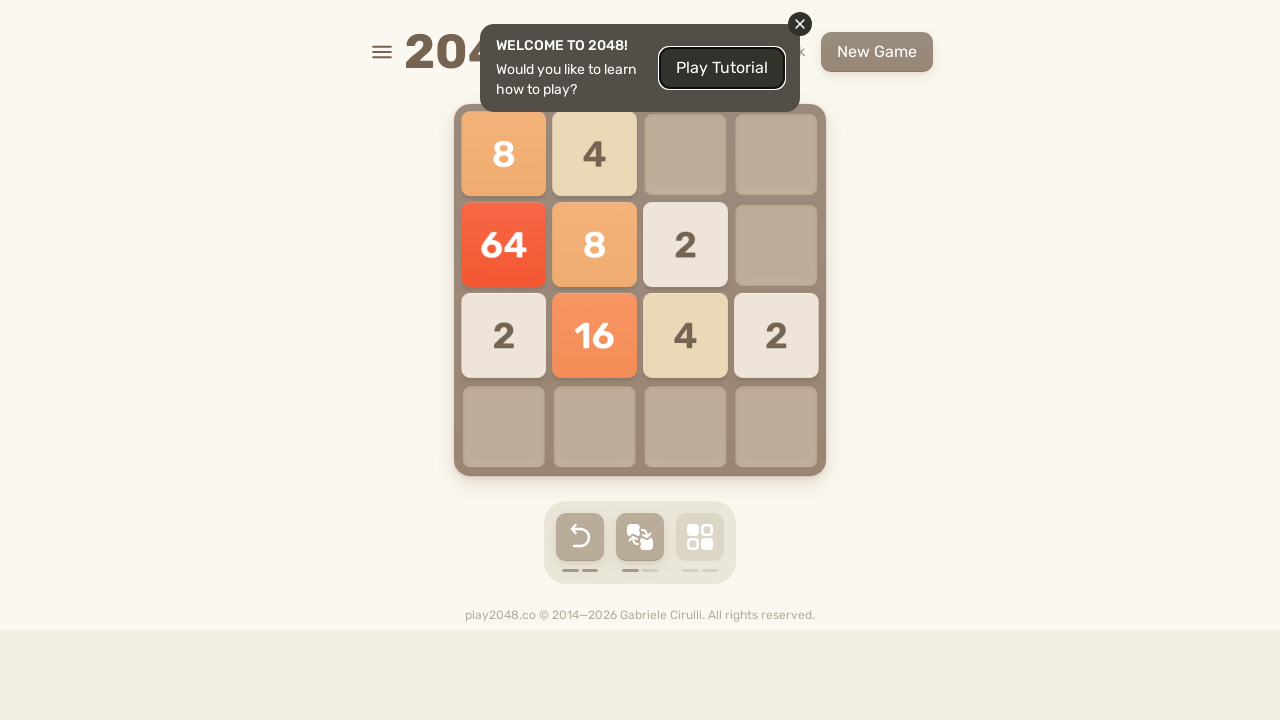

Checked if game is over
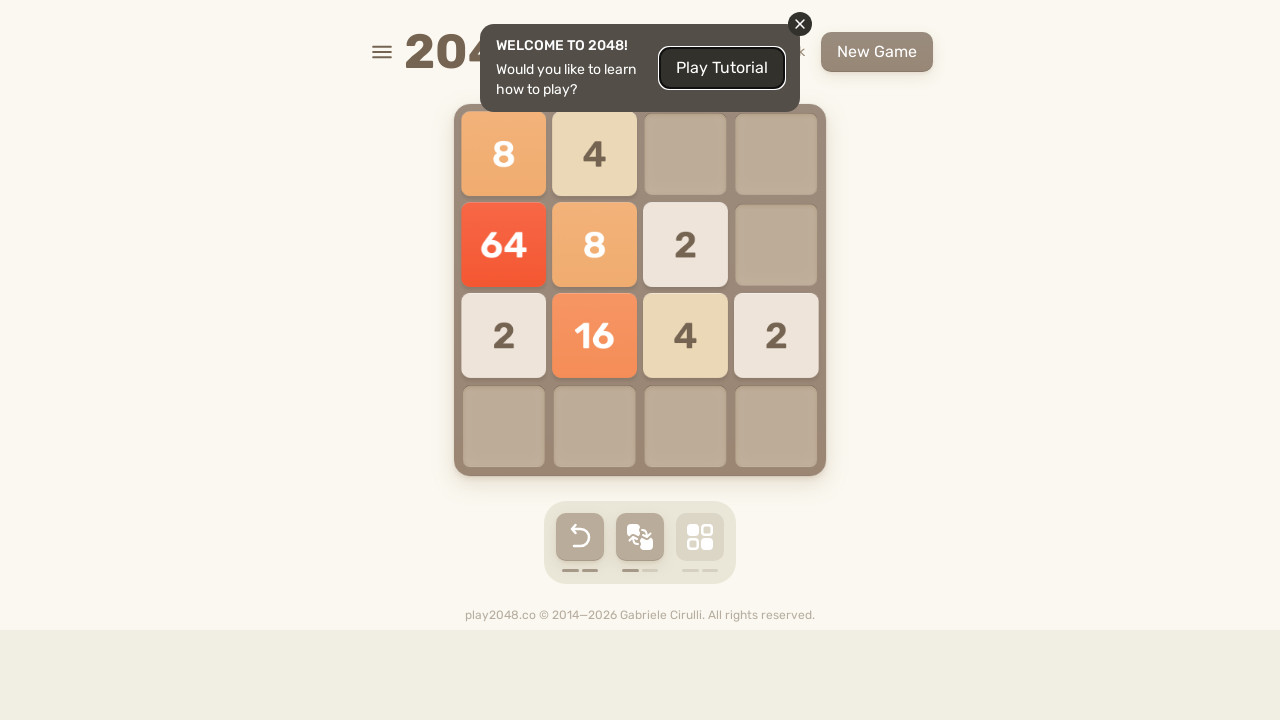

Pressed ArrowUp key to move tiles up
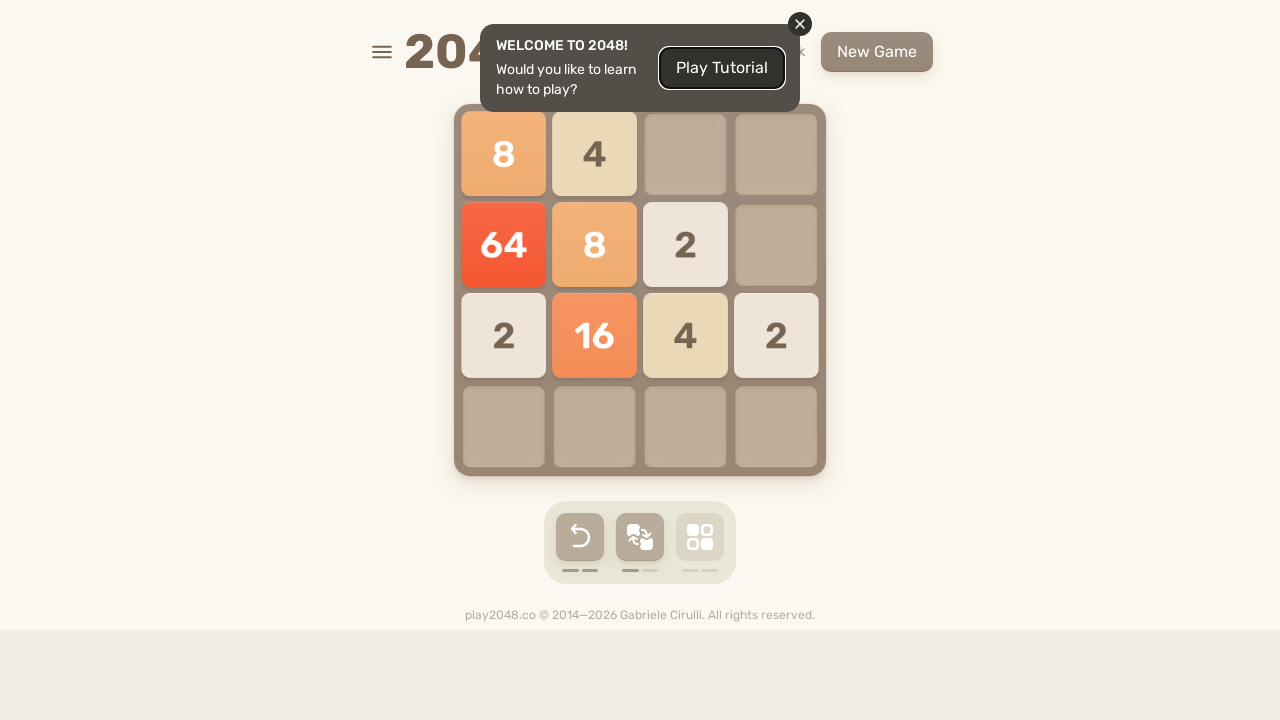

Waited 100ms for tile animation to complete
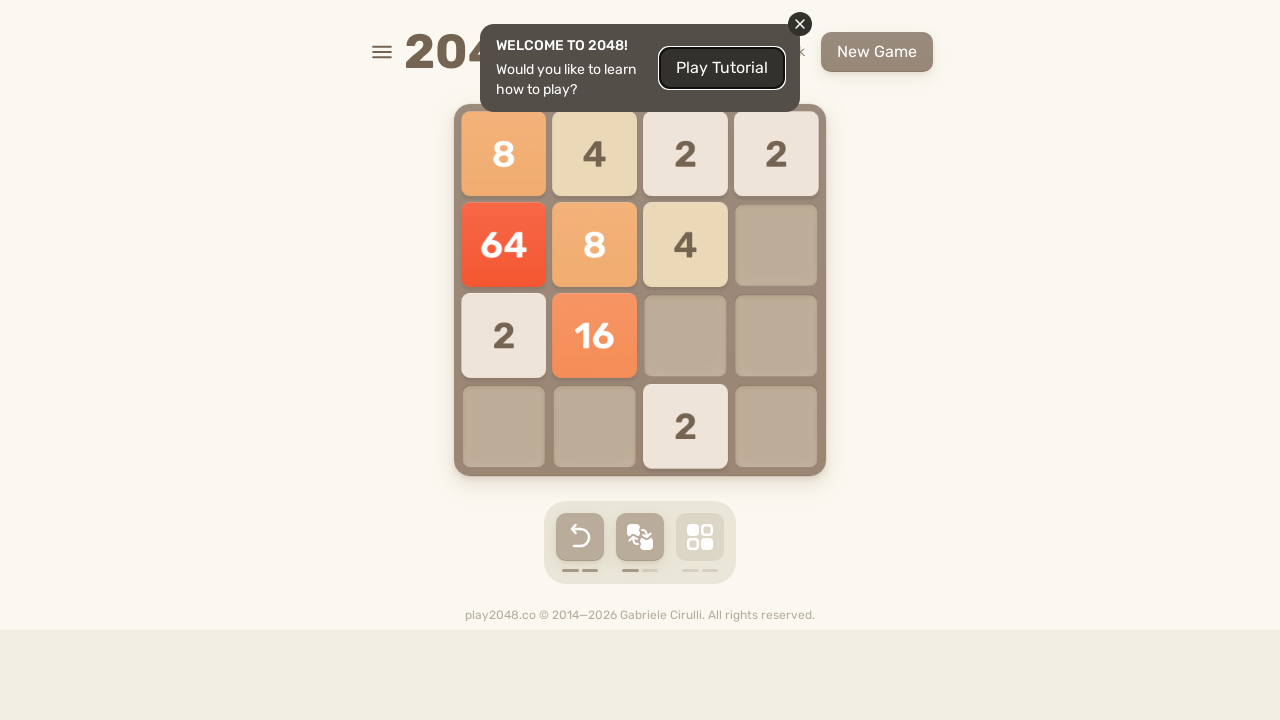

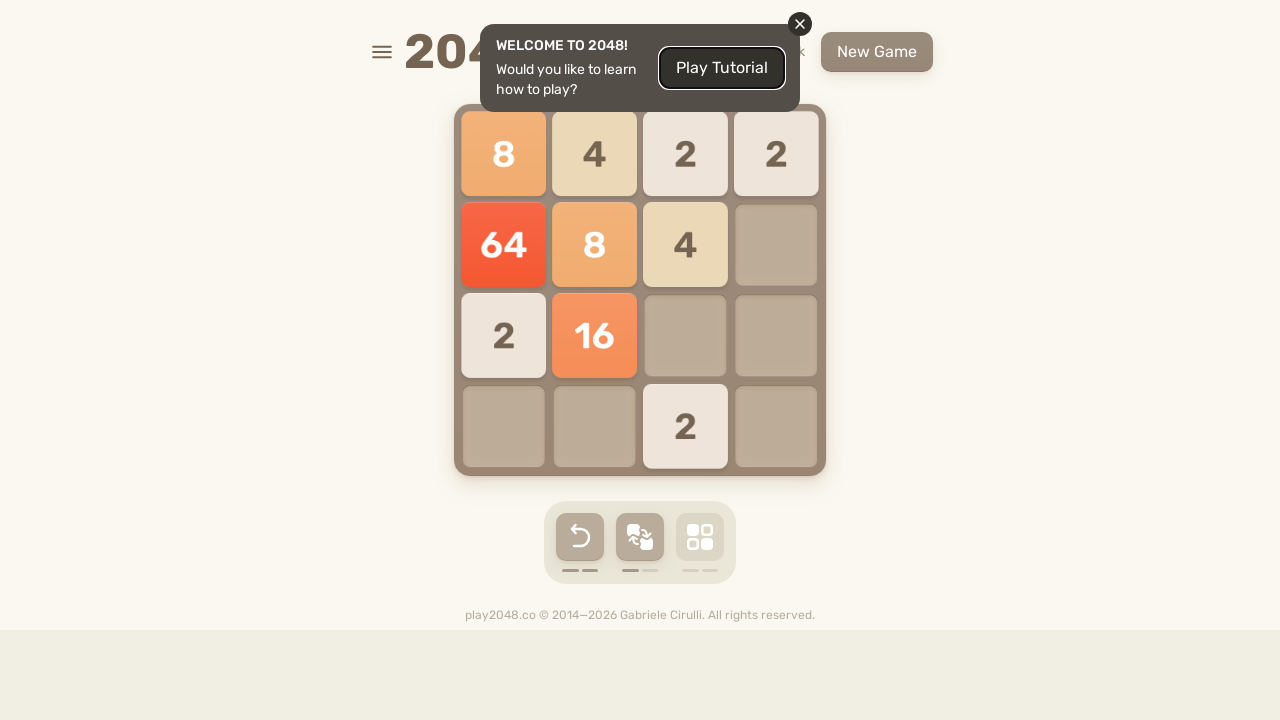